Opens all external links on the Selenium website in new windows and switches between them to print their titles

Starting URL: https://www.selenium.dev/

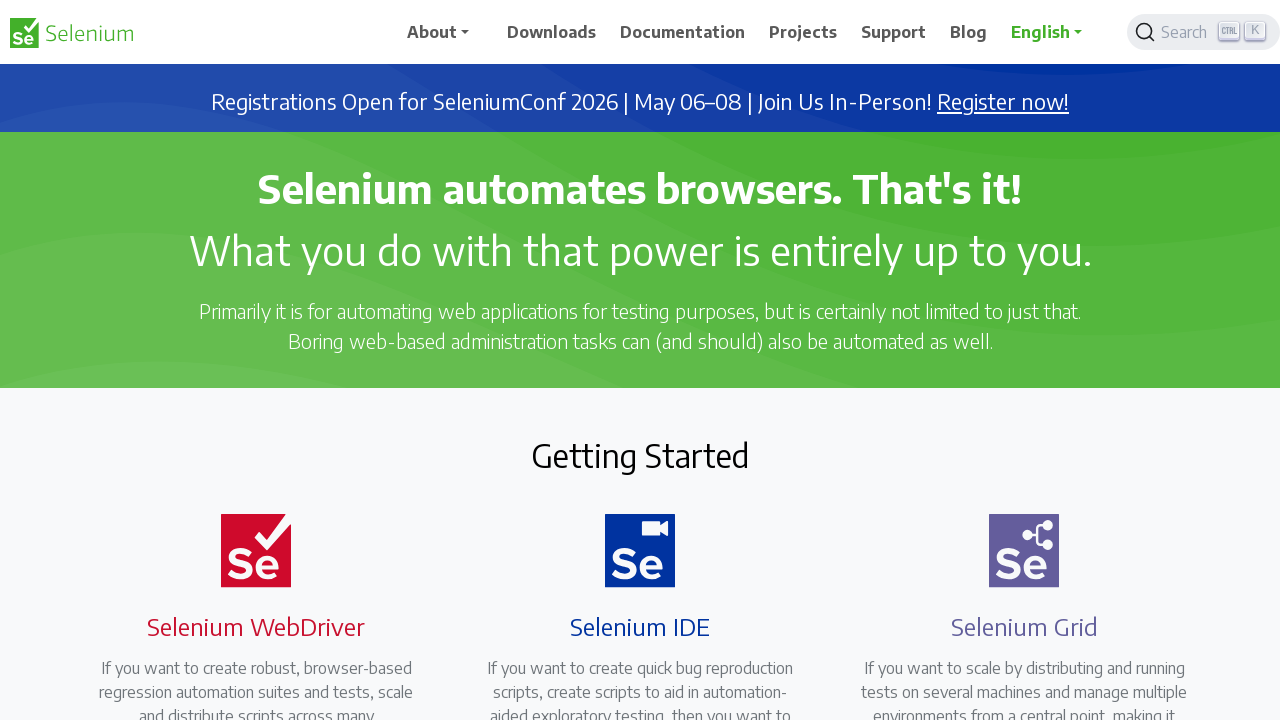

Retrieved all external links that open in new tab/window
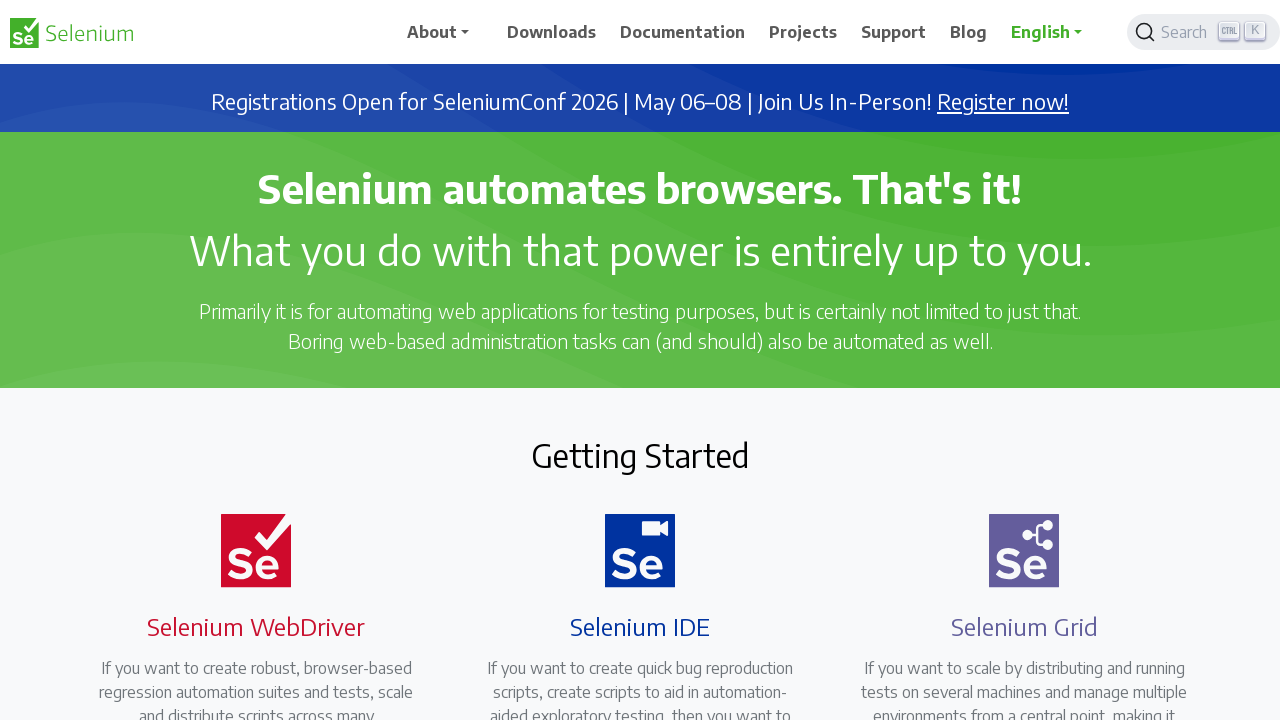

Retrieved href attribute from link: https://seleniumconf.com/register/?utm_medium=Referral&utm_source=selenium.dev&utm_campaign=register
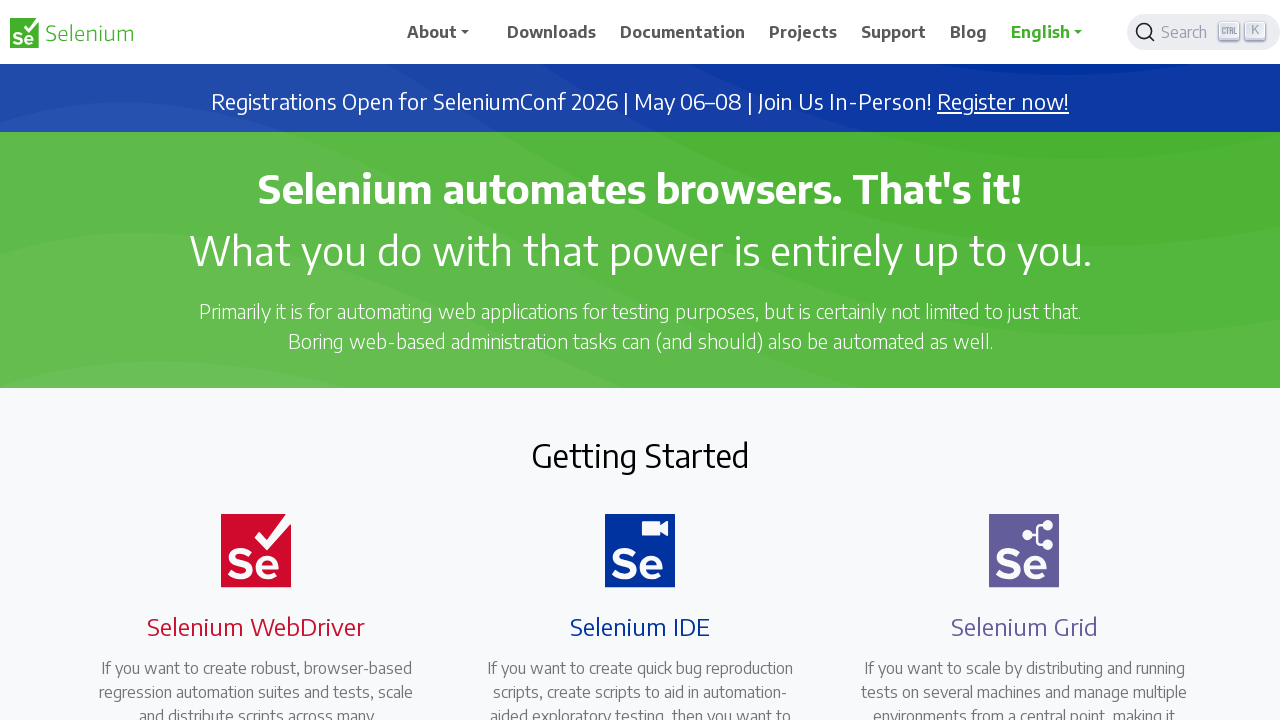

Clicked external link to open in new window: https://seleniumconf.com/register/?utm_medium=Referral&utm_source=selenium.dev&utm_campaign=register at (1003, 102) on a[target='_blank'] >> nth=0
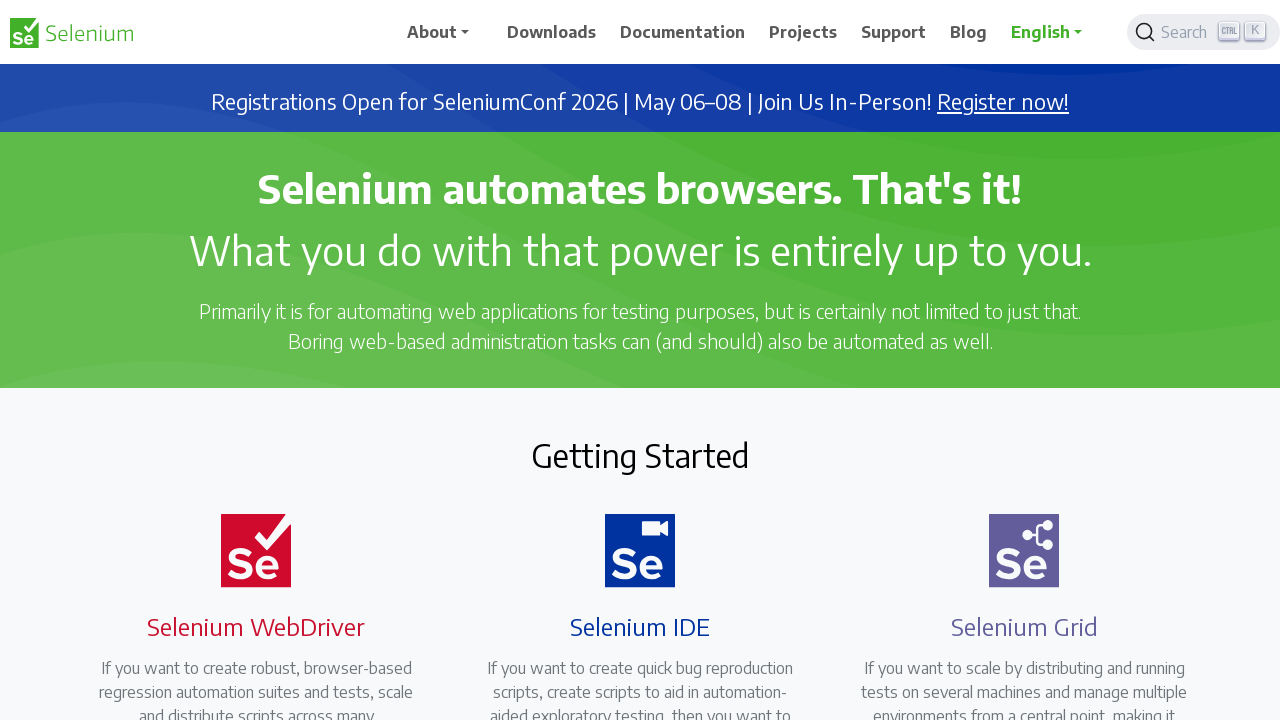

New page window opened and added to pages list
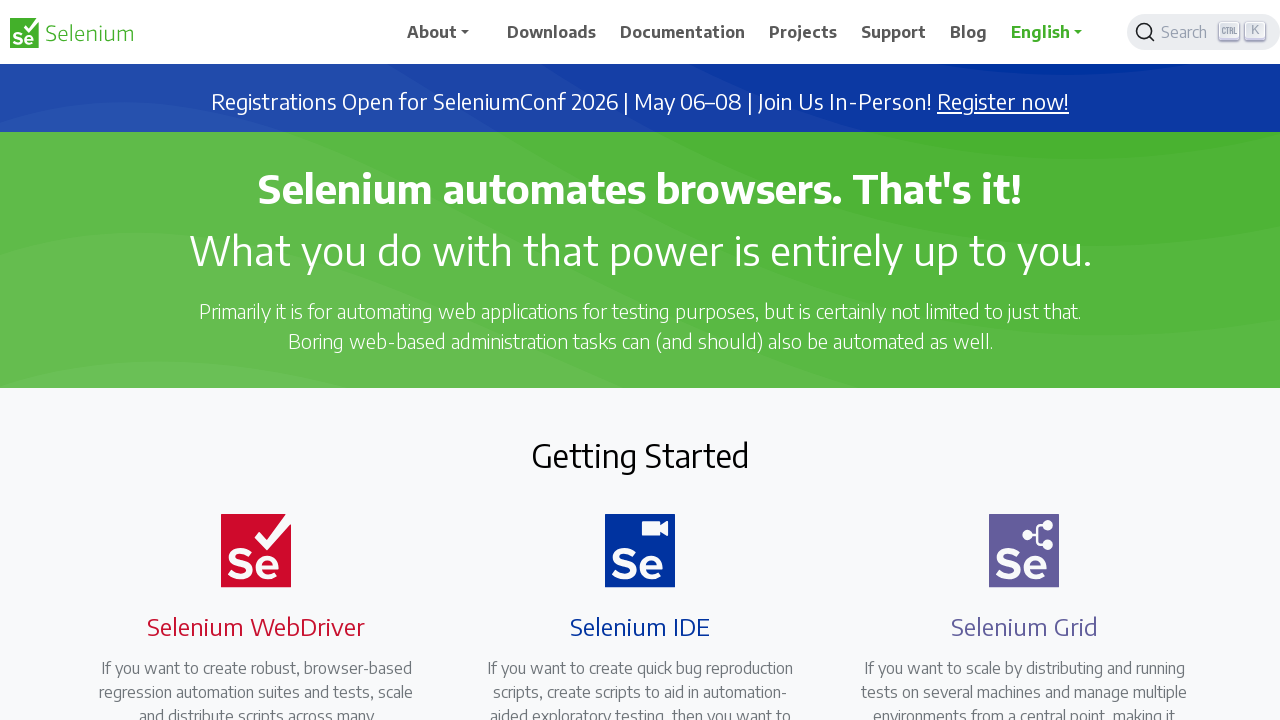

New page loaded completely
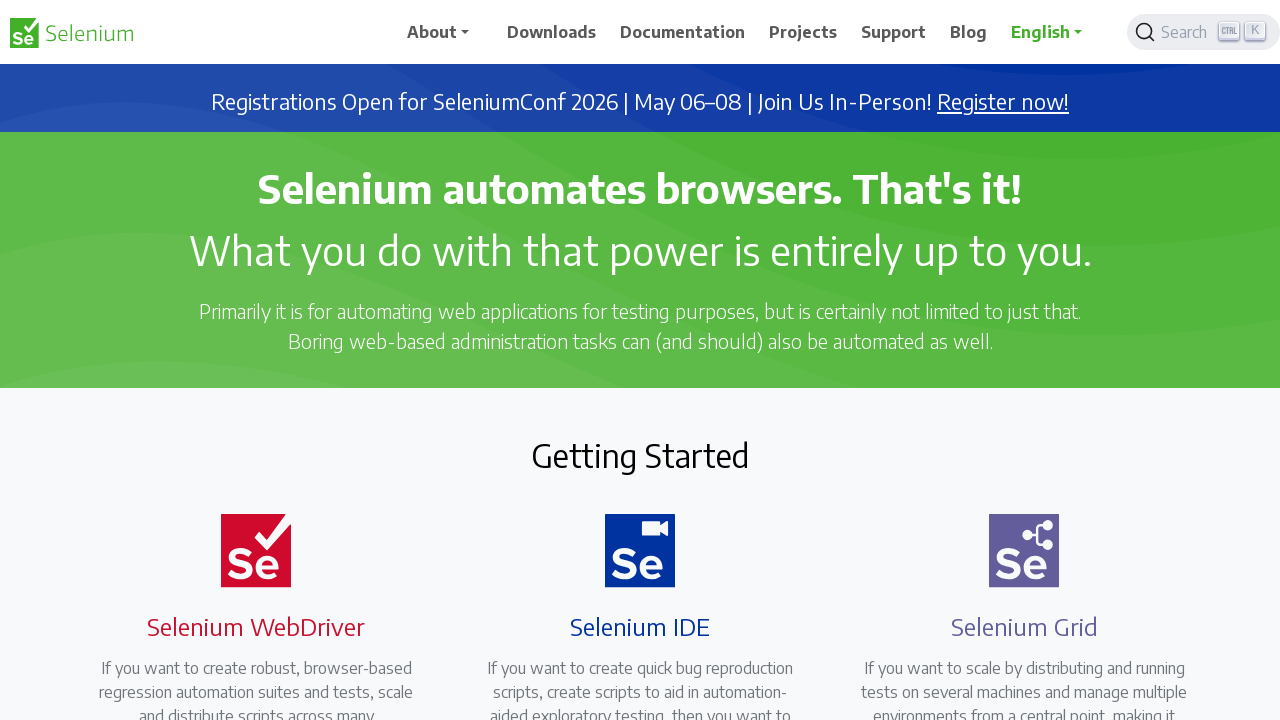

Printed title of opened page: Register - SeleniumConf
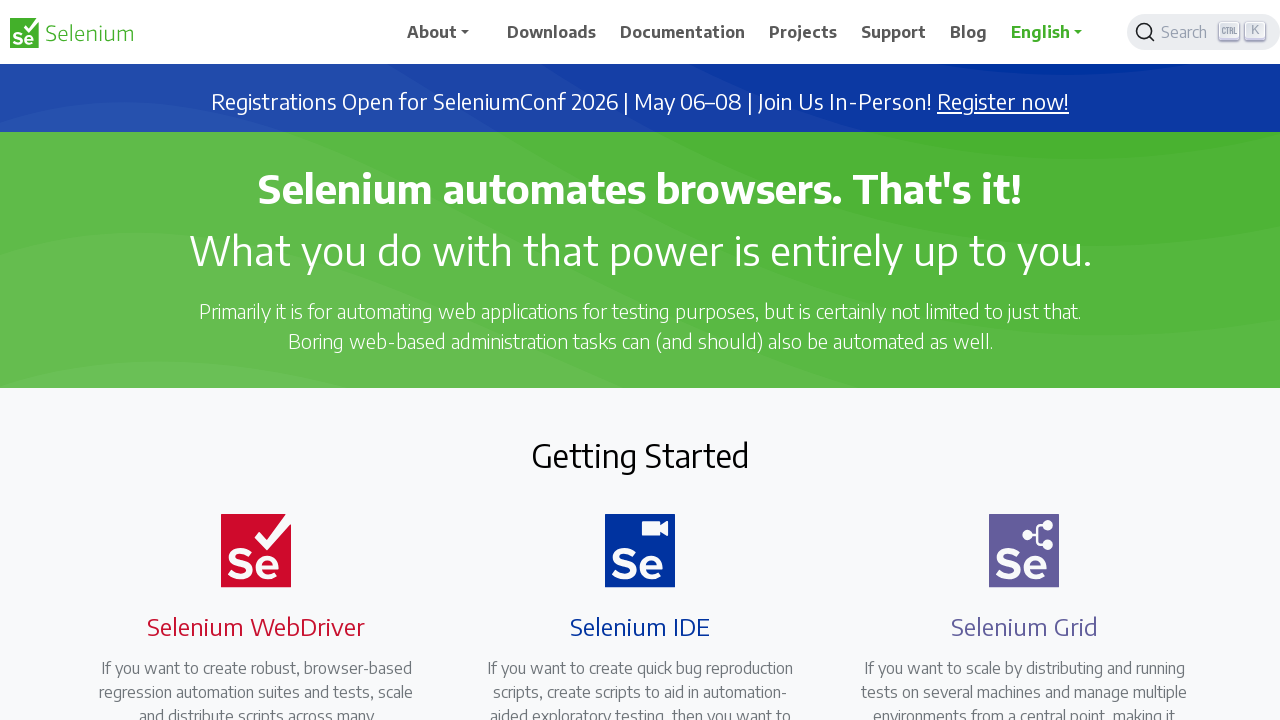

Retrieved href attribute from link: https://opencollective.com/selenium
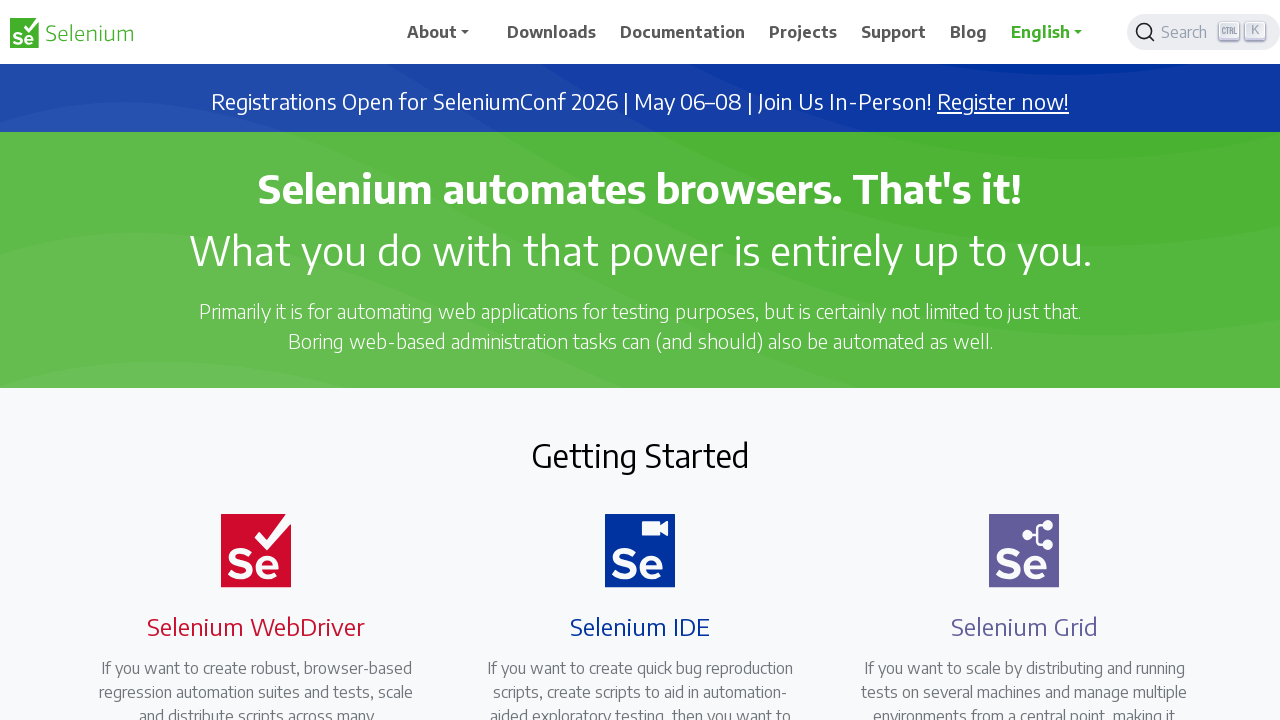

Clicked external link to open in new window: https://opencollective.com/selenium at (687, 409) on a[target='_blank'] >> nth=1
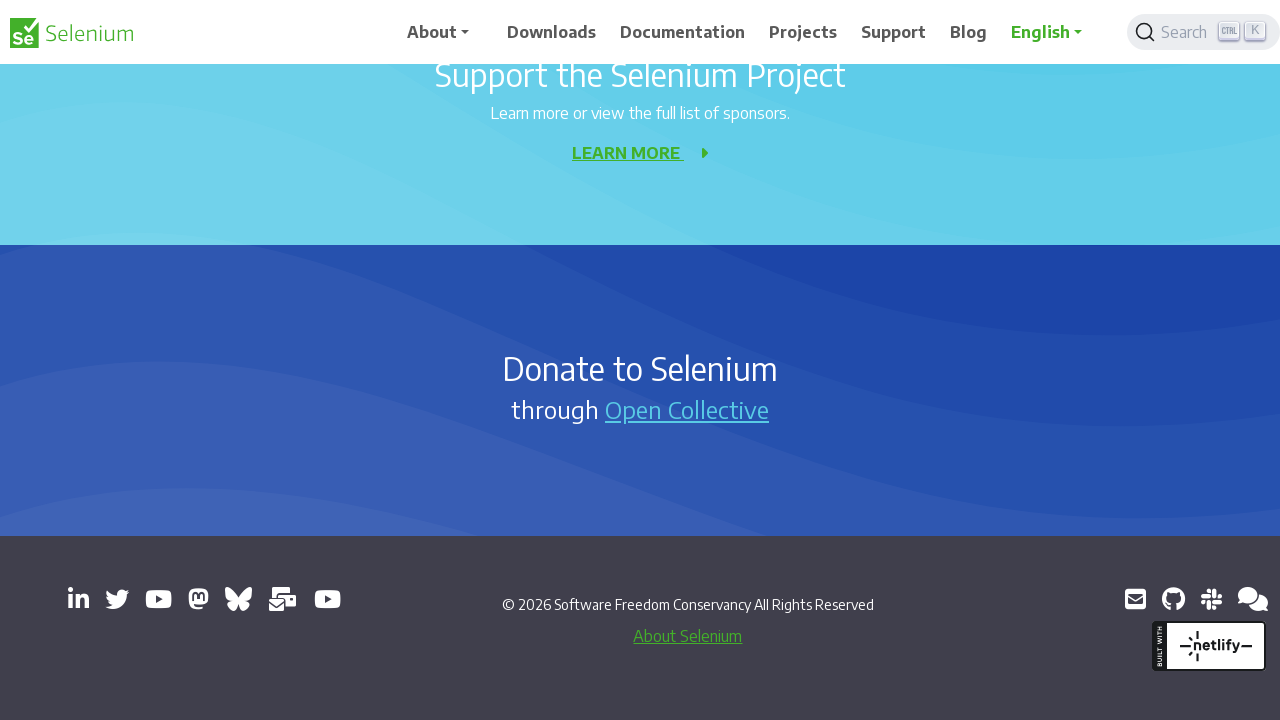

New page window opened and added to pages list
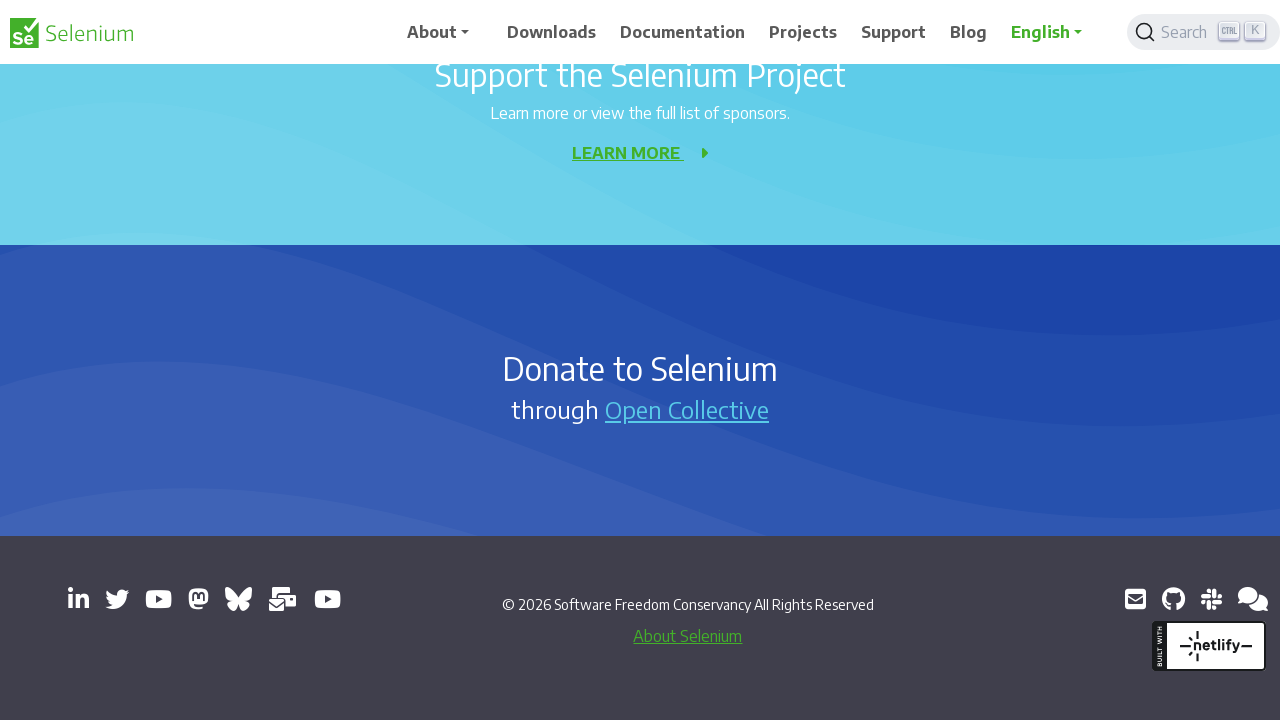

New page loaded completely
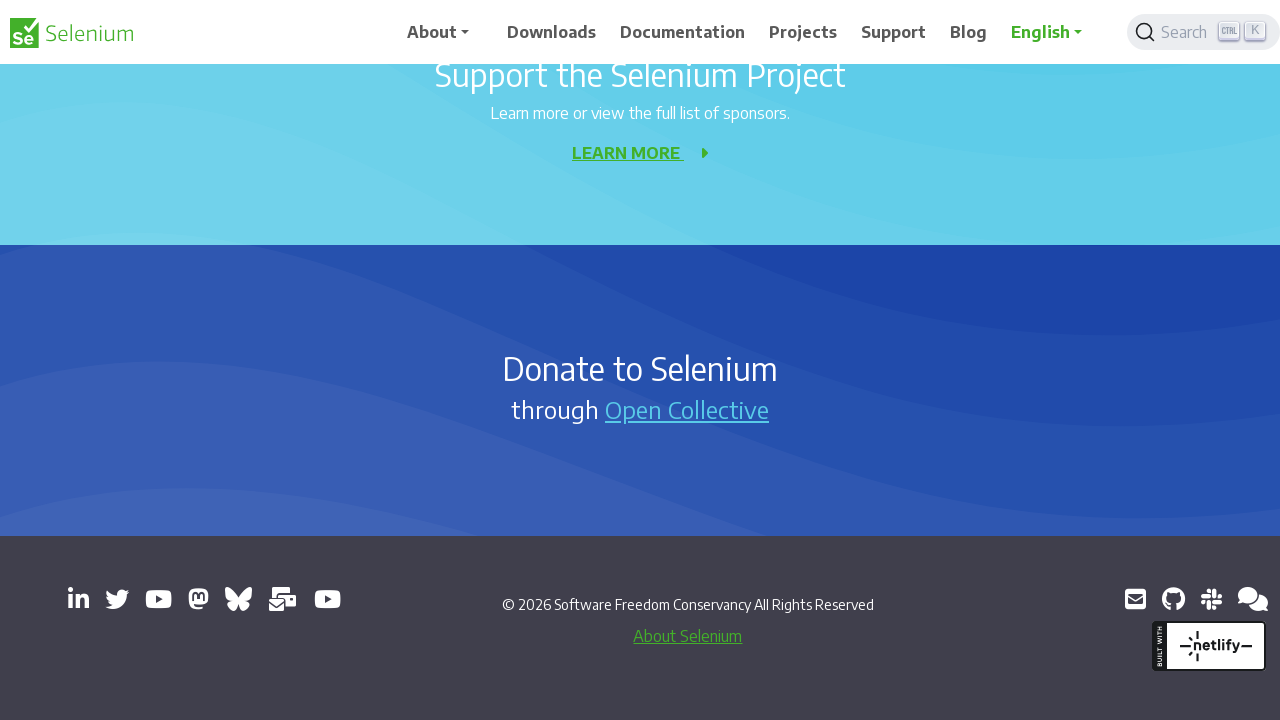

Printed title of opened page: 
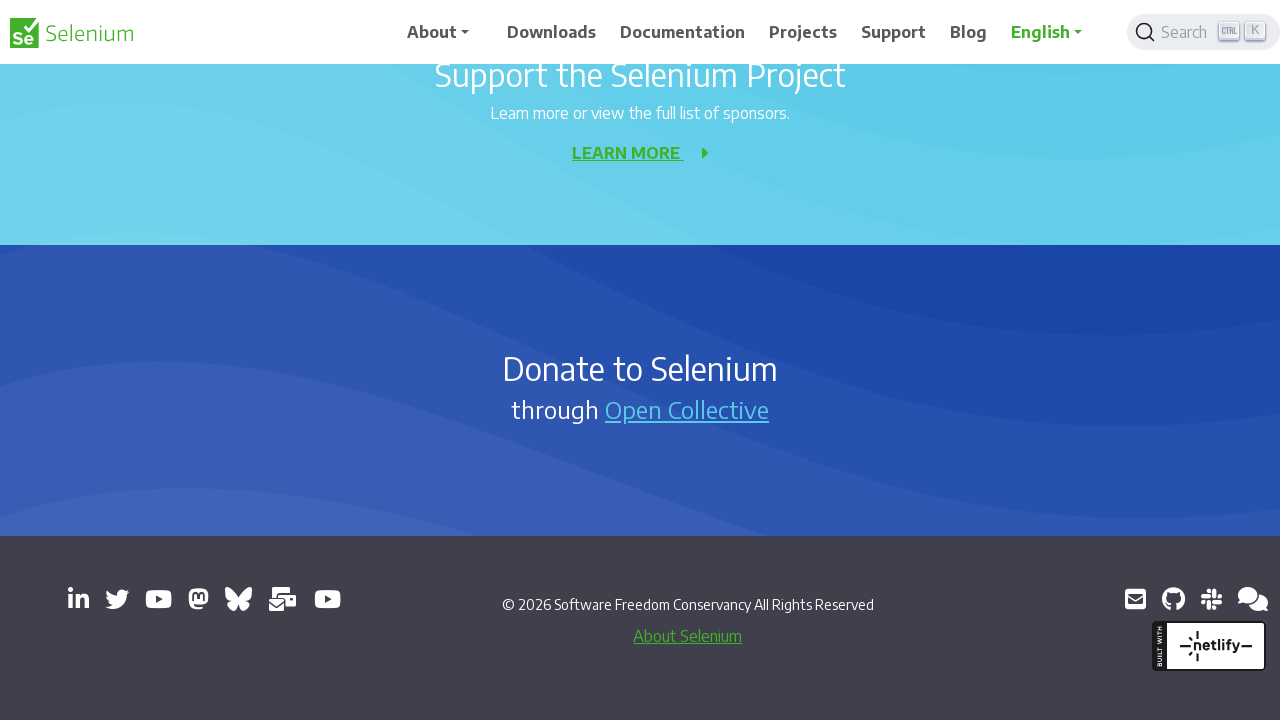

Retrieved href attribute from link: https://www.linkedin.com/company/4826427/
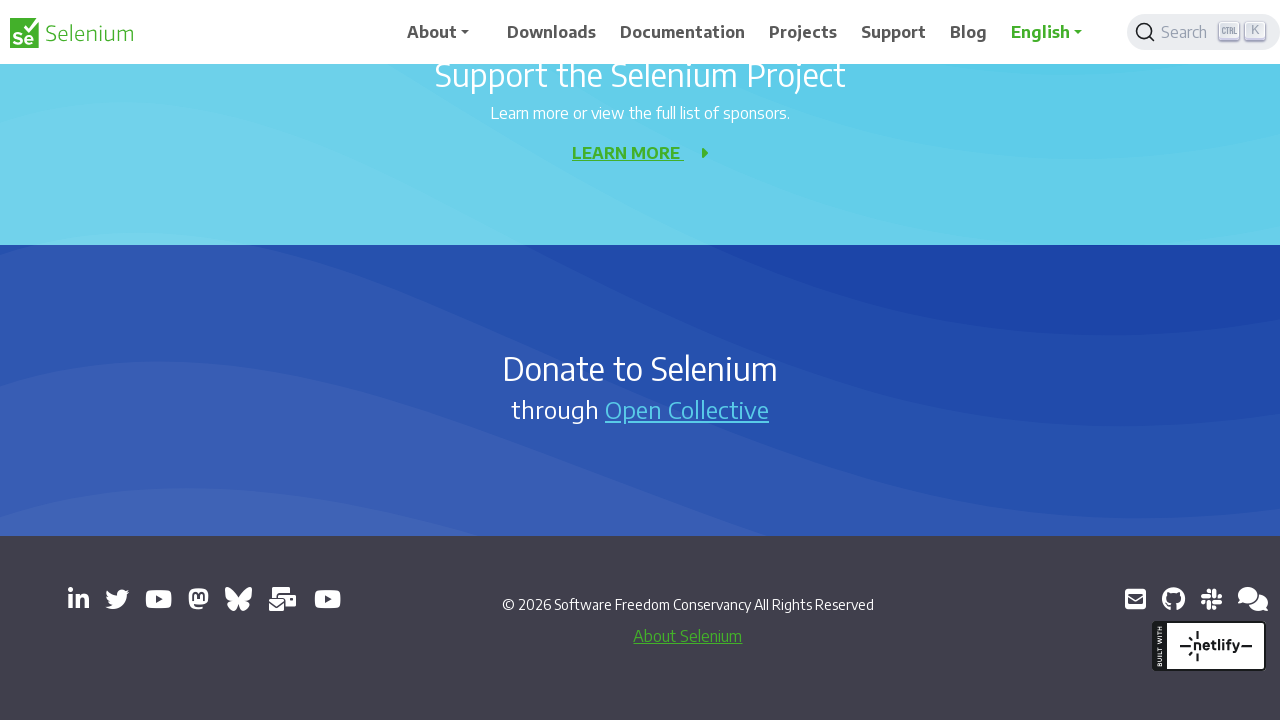

Clicked external link to open in new window: https://www.linkedin.com/company/4826427/ at (78, 599) on a[target='_blank'] >> nth=2
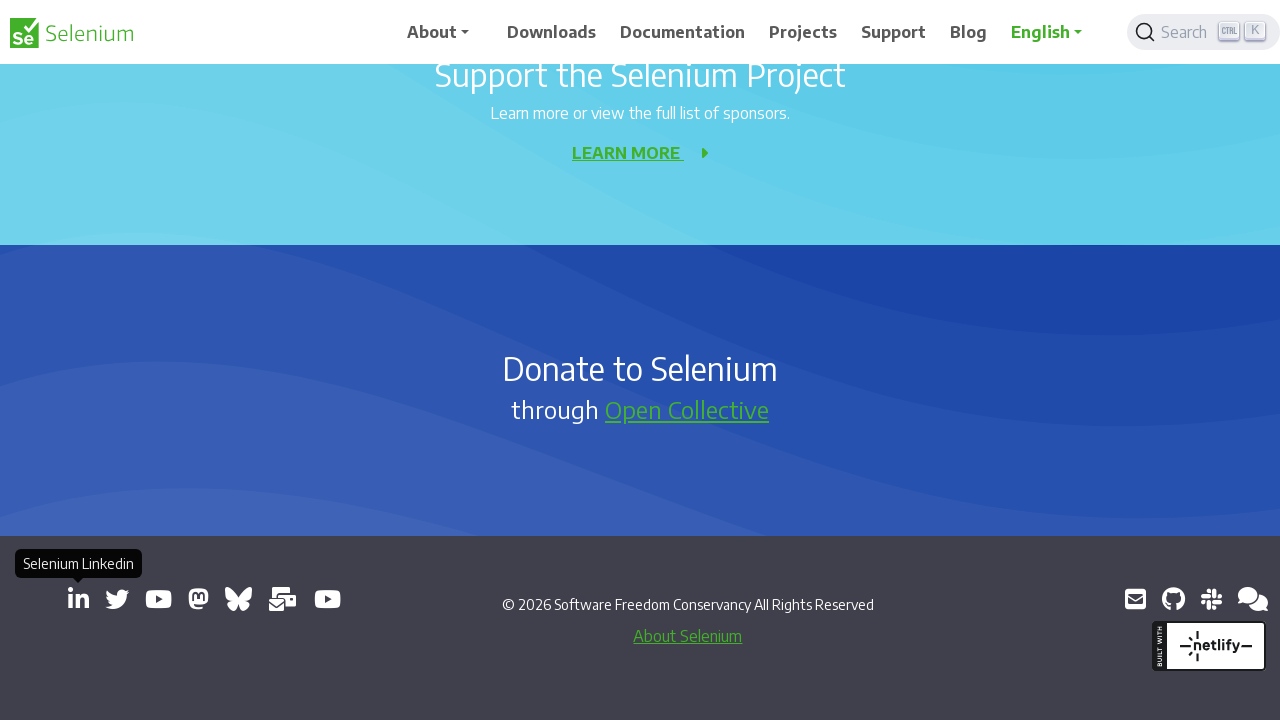

New page window opened and added to pages list
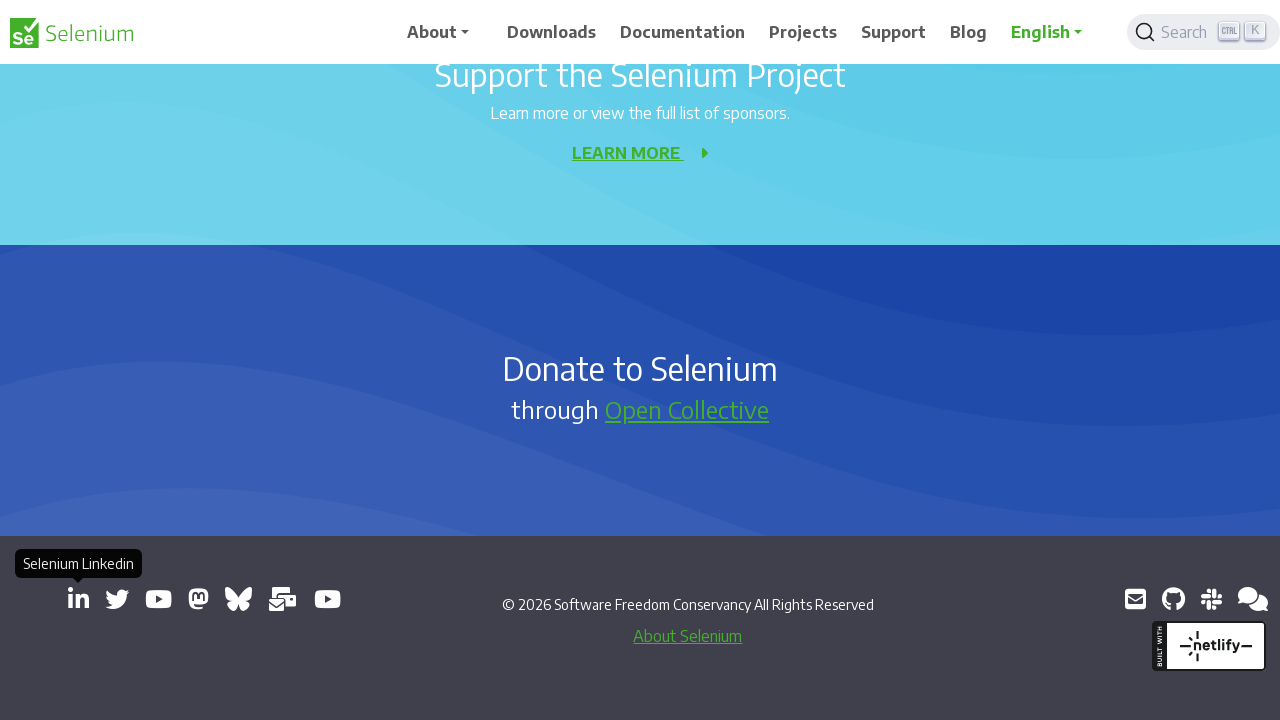

New page loaded completely
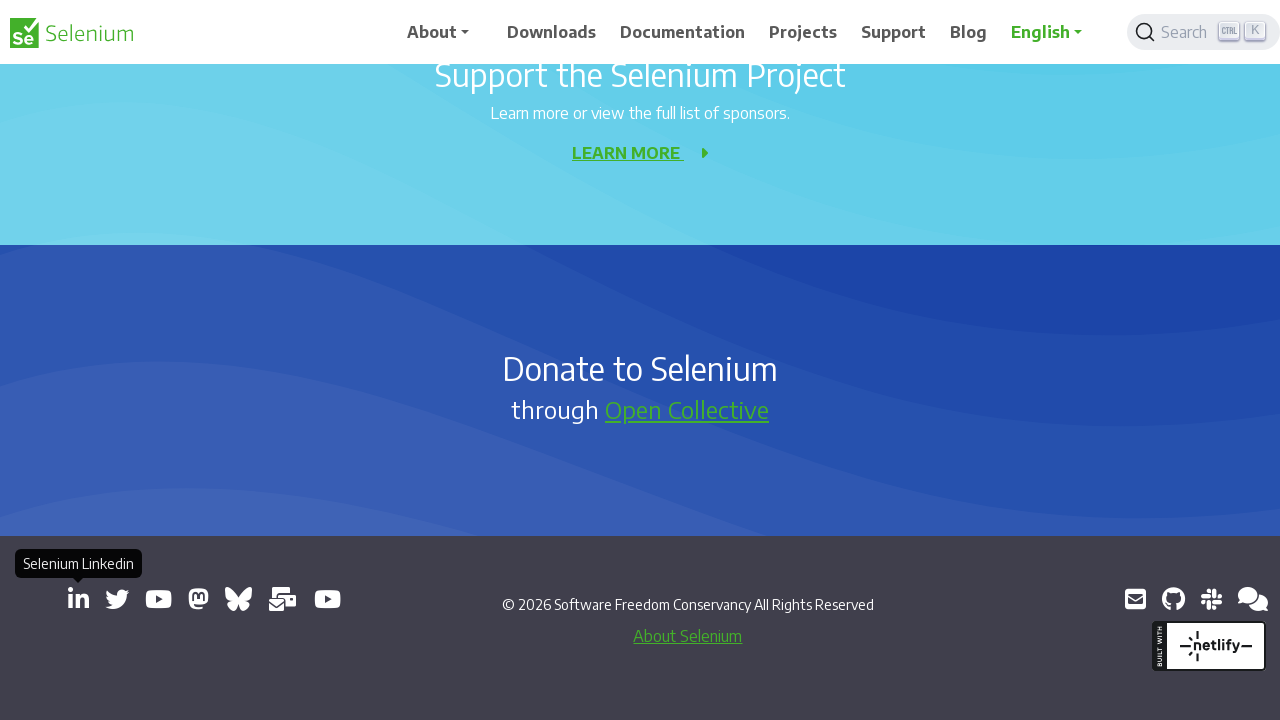

Printed title of opened page: 
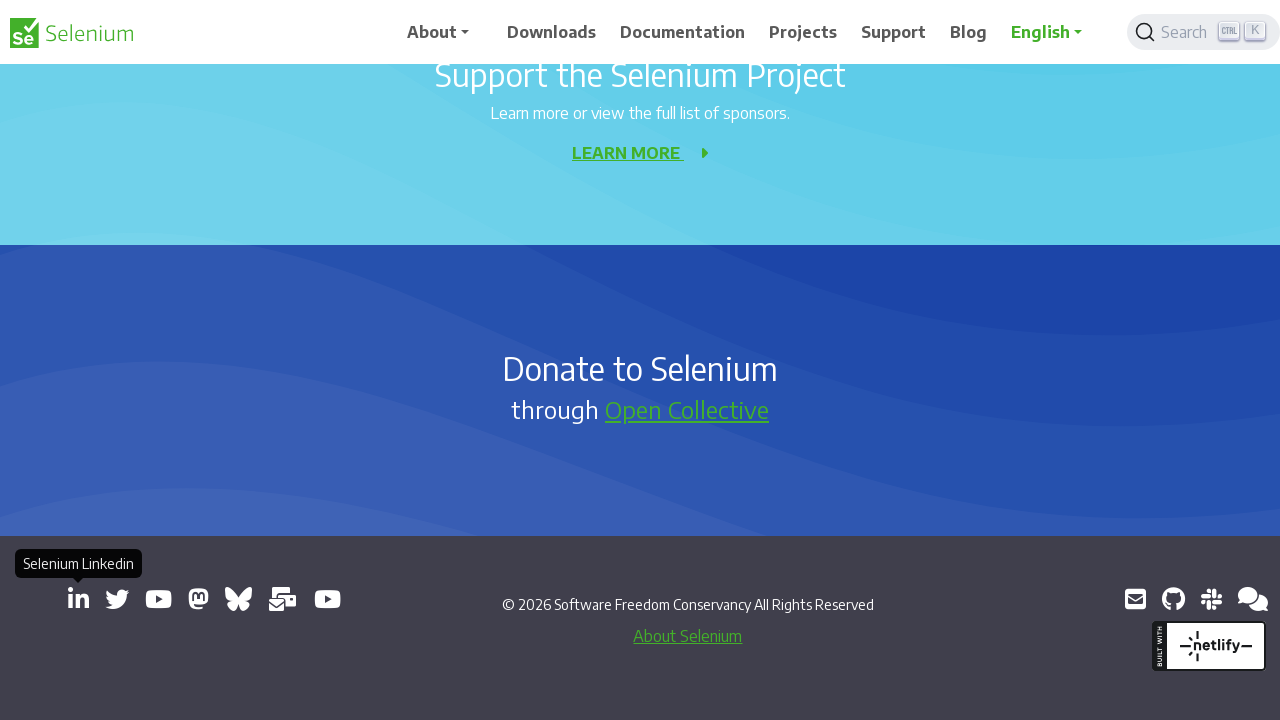

Retrieved href attribute from link: https://x.com/SeleniumHQ
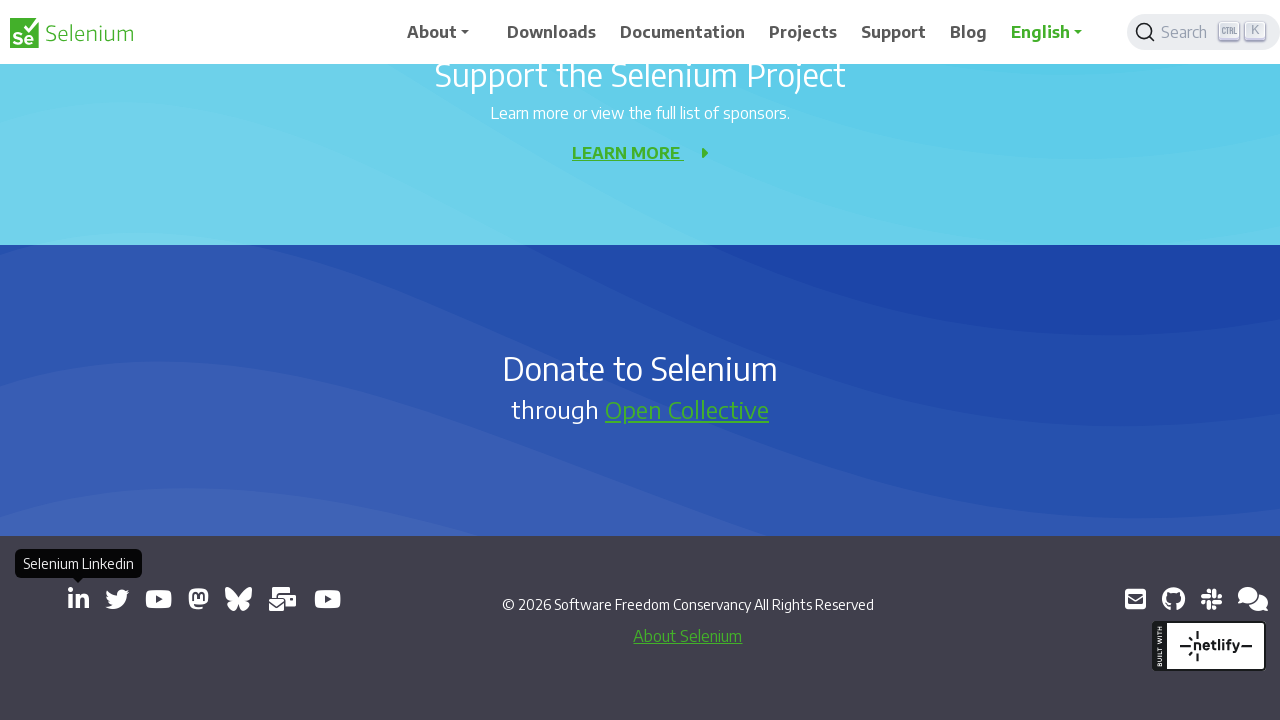

Clicked external link to open in new window: https://x.com/SeleniumHQ at (117, 599) on a[target='_blank'] >> nth=3
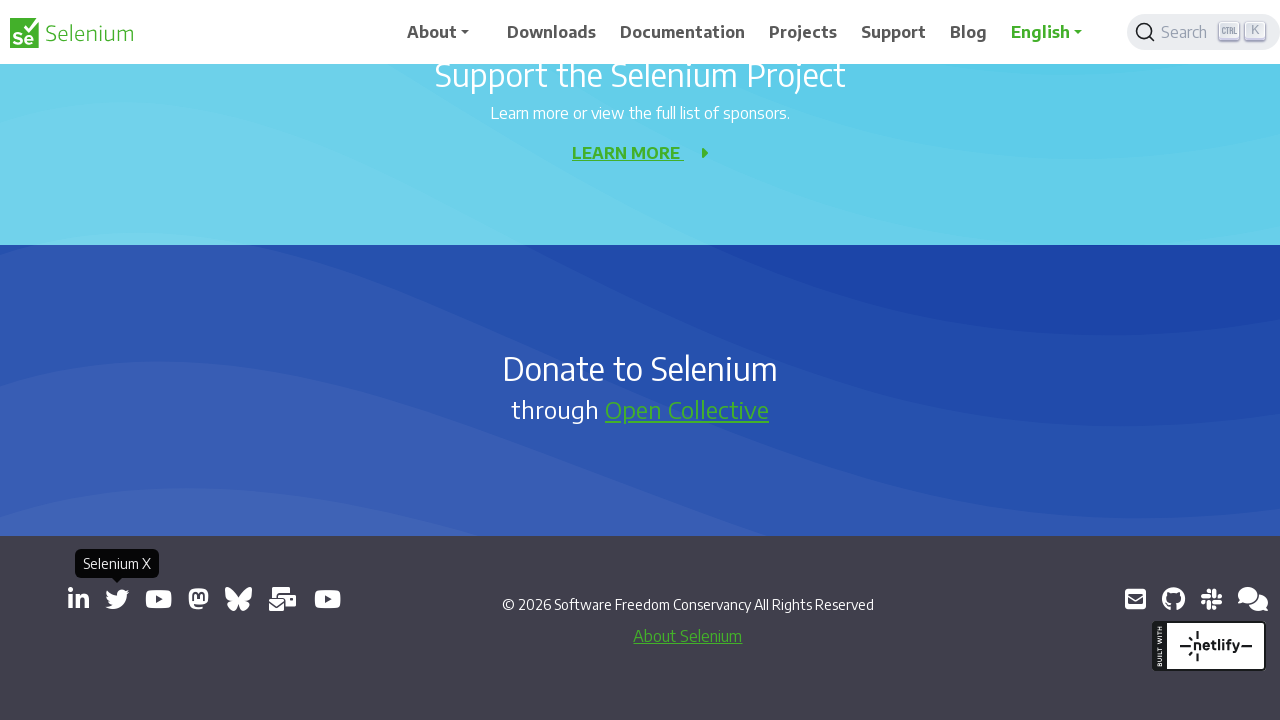

New page window opened and added to pages list
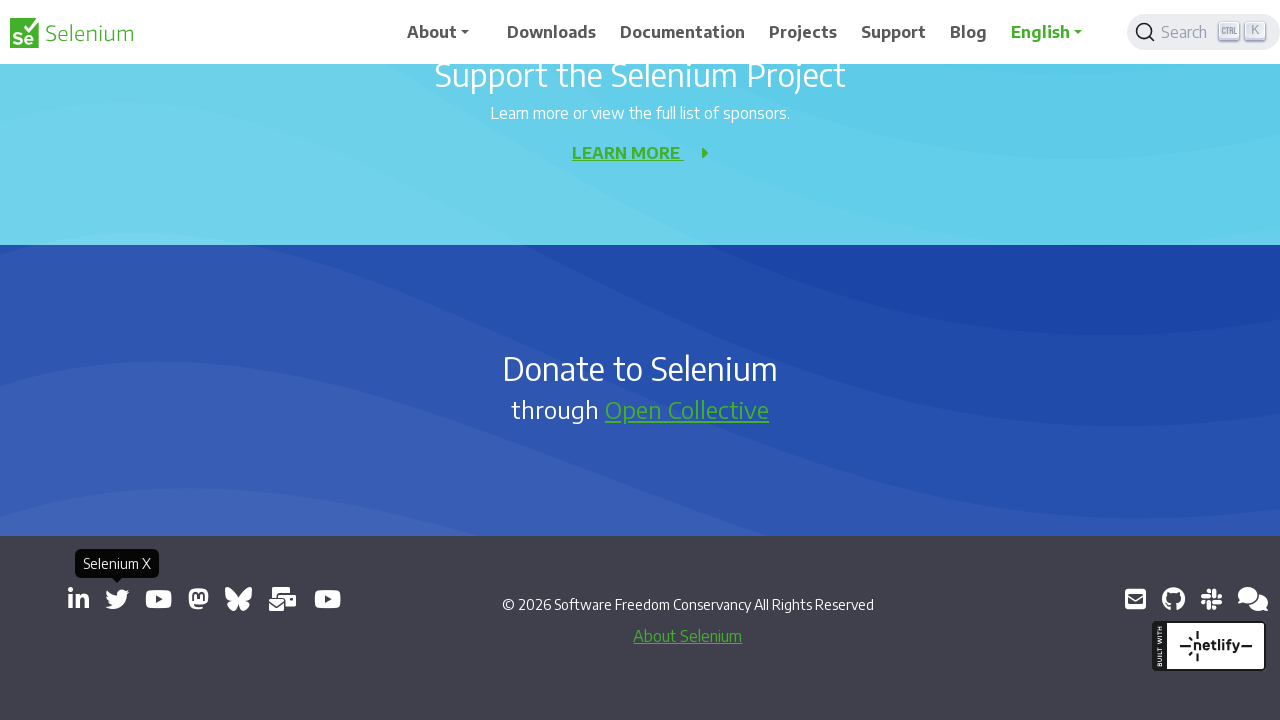

New page loaded completely
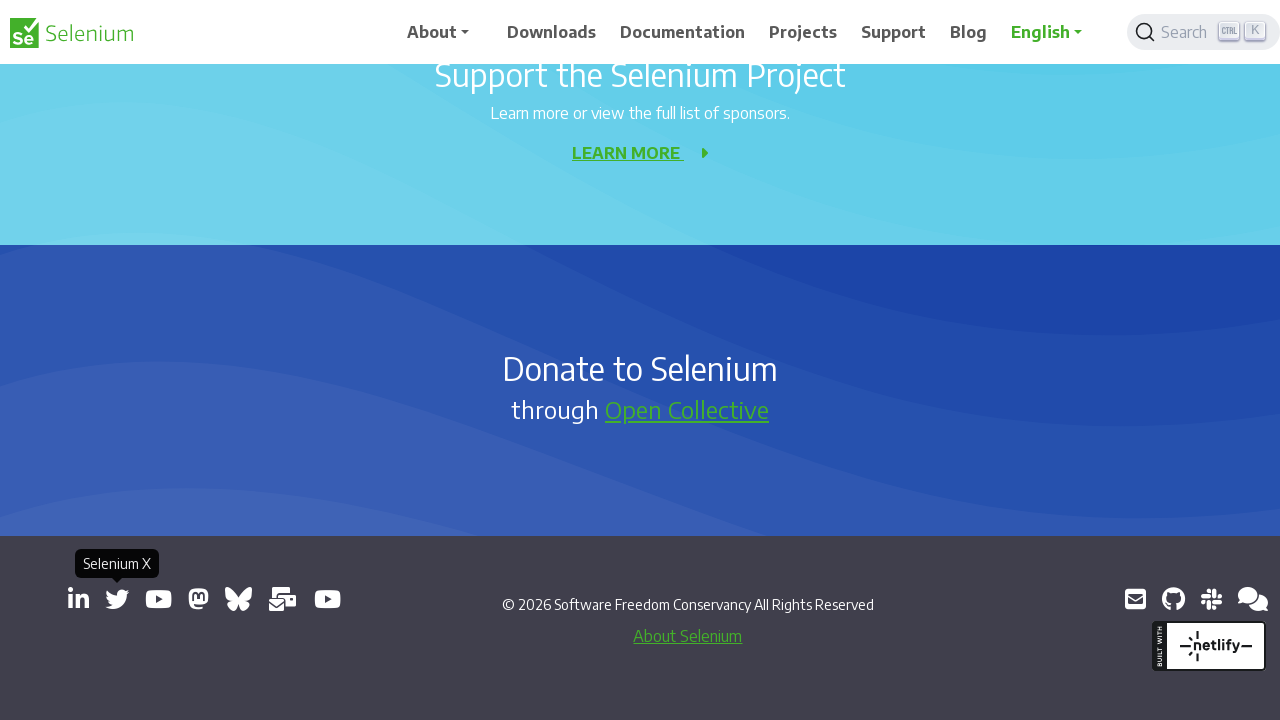

Printed title of opened page: 
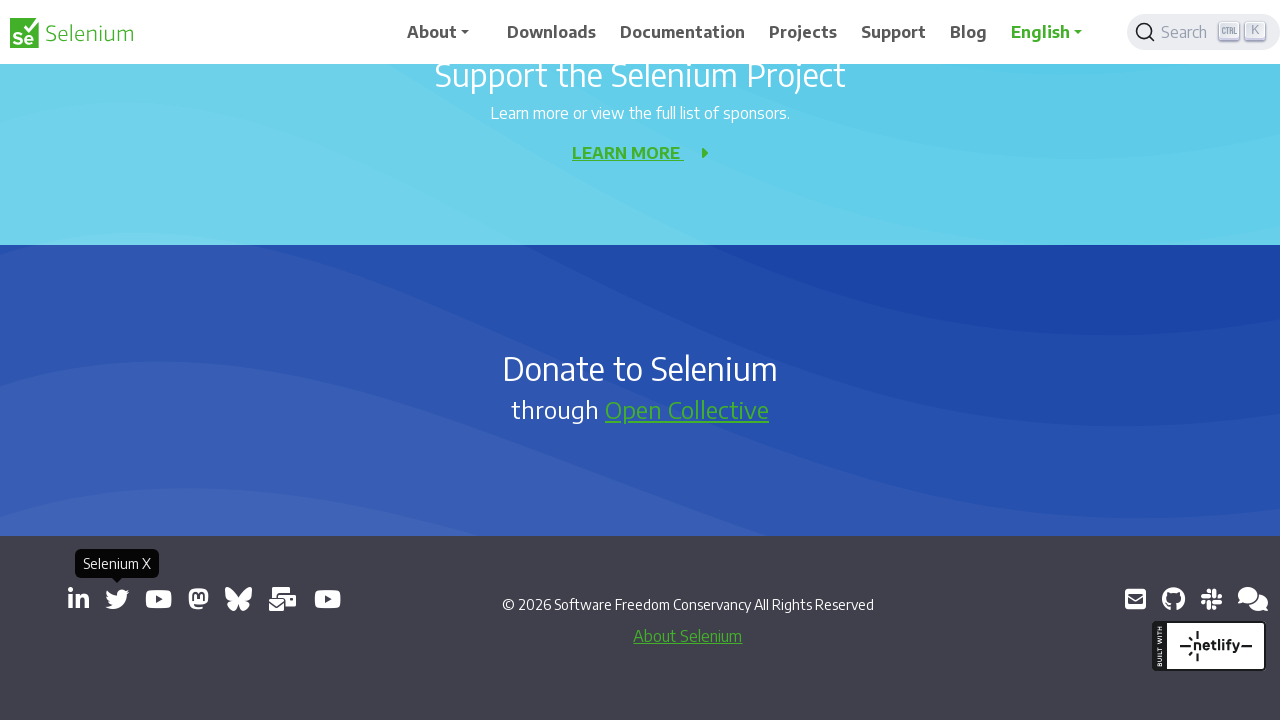

Retrieved href attribute from link: https://www.youtube.com/@SeleniumHQProject/
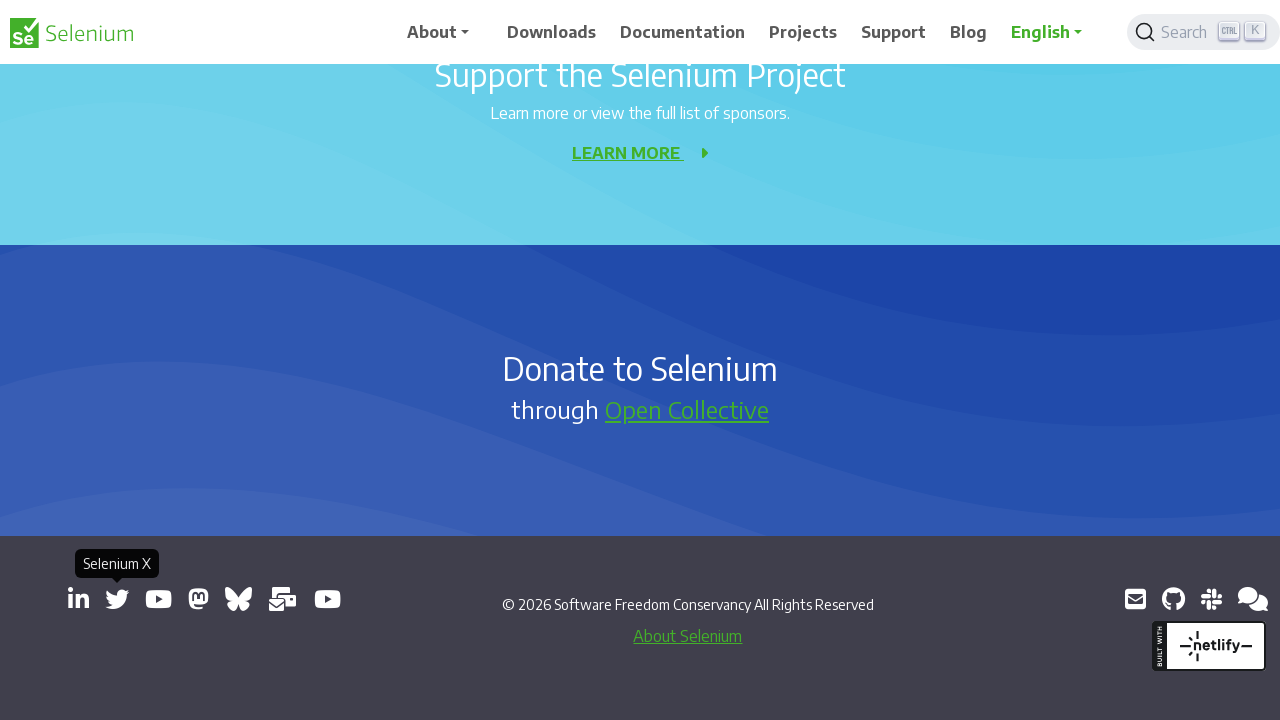

Clicked external link to open in new window: https://www.youtube.com/@SeleniumHQProject/ at (158, 599) on a[target='_blank'] >> nth=4
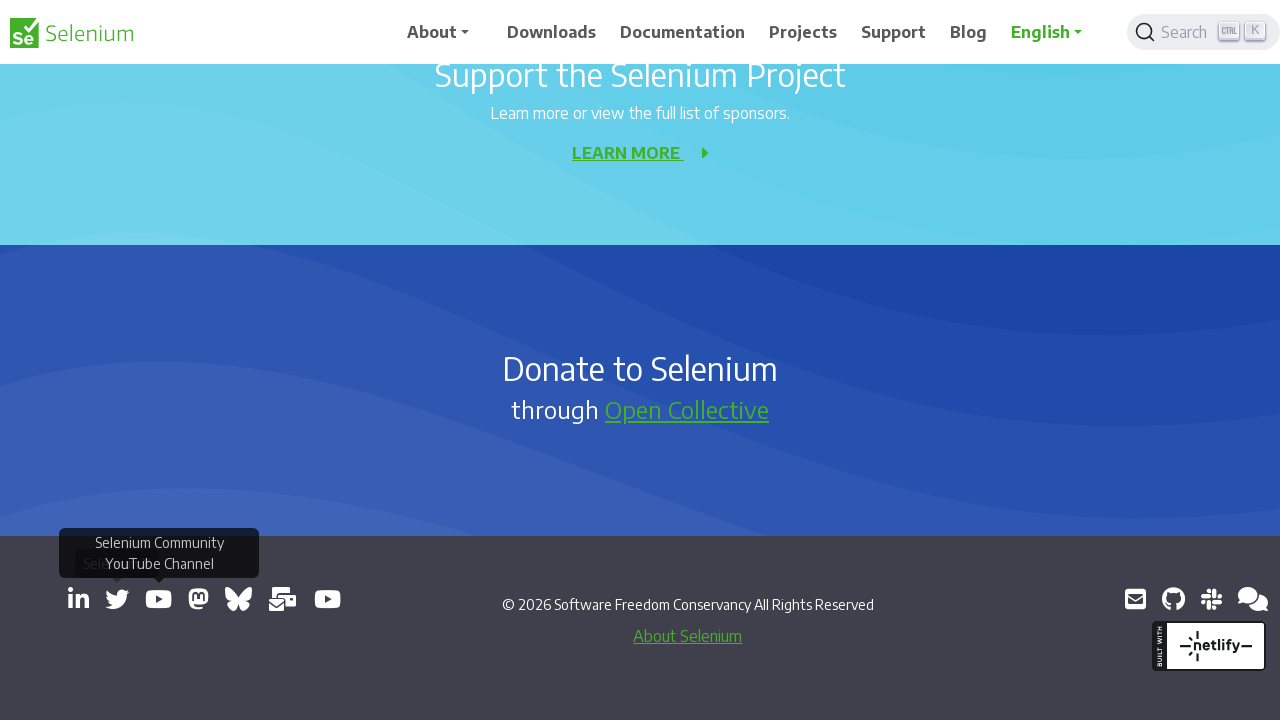

New page window opened and added to pages list
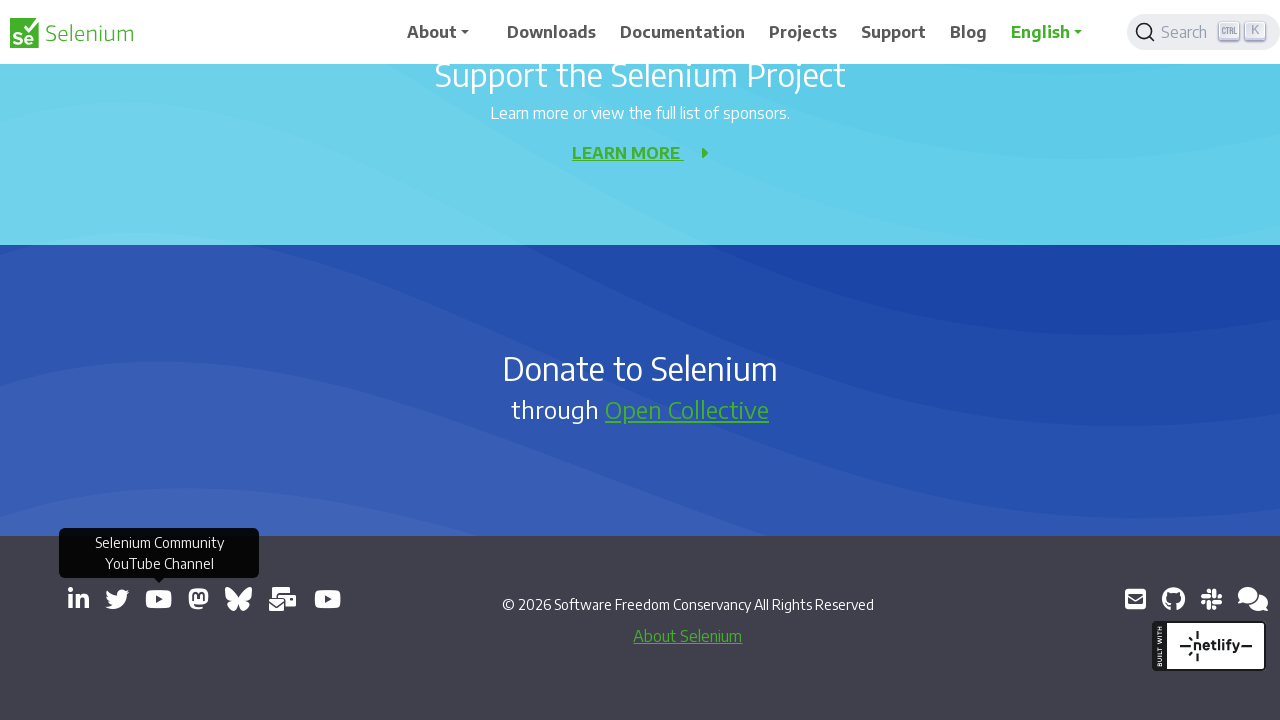

New page loaded completely
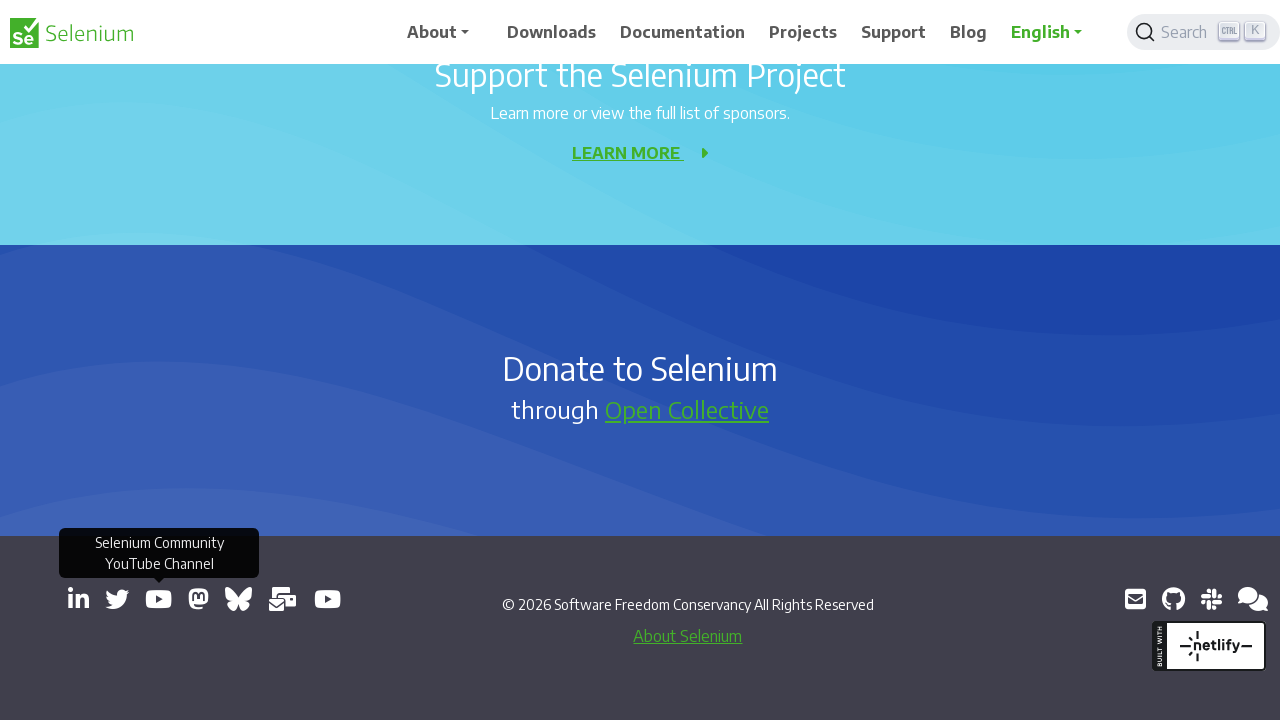

Printed title of opened page: SeleniumHQ Project - YouTube
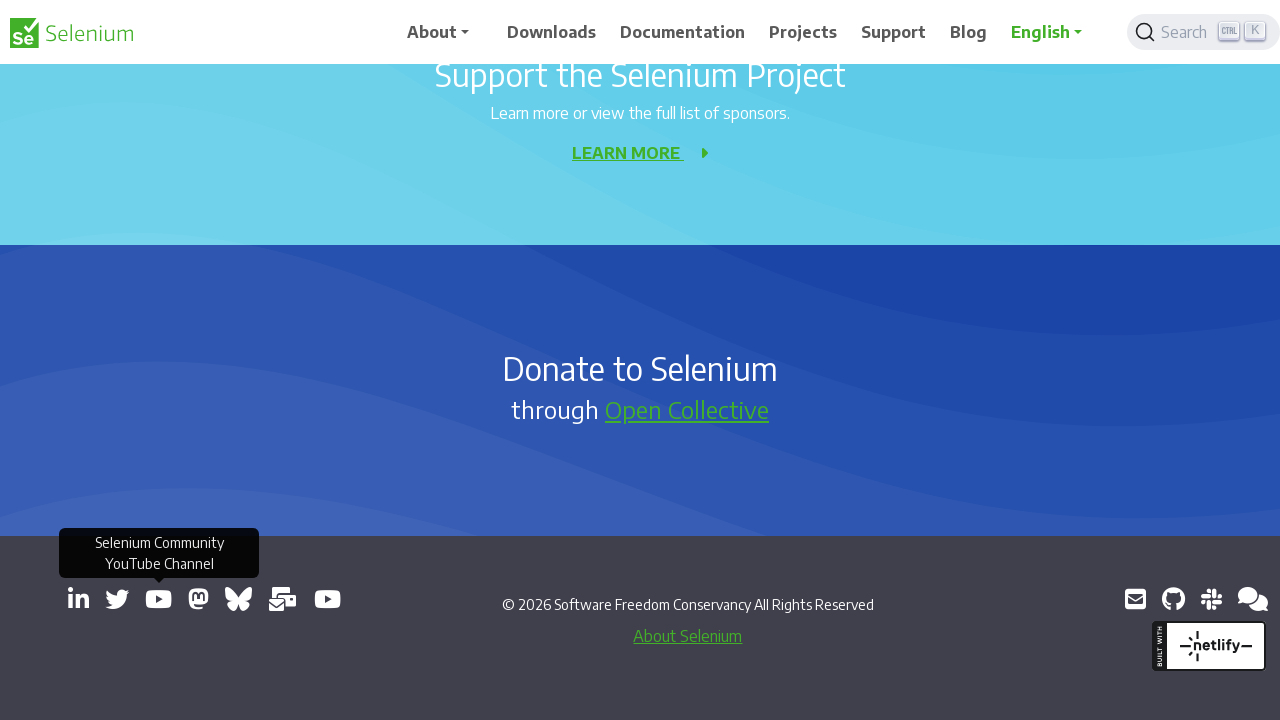

Retrieved href attribute from link: https://mastodon.social/@seleniumHQ@fosstodon.org
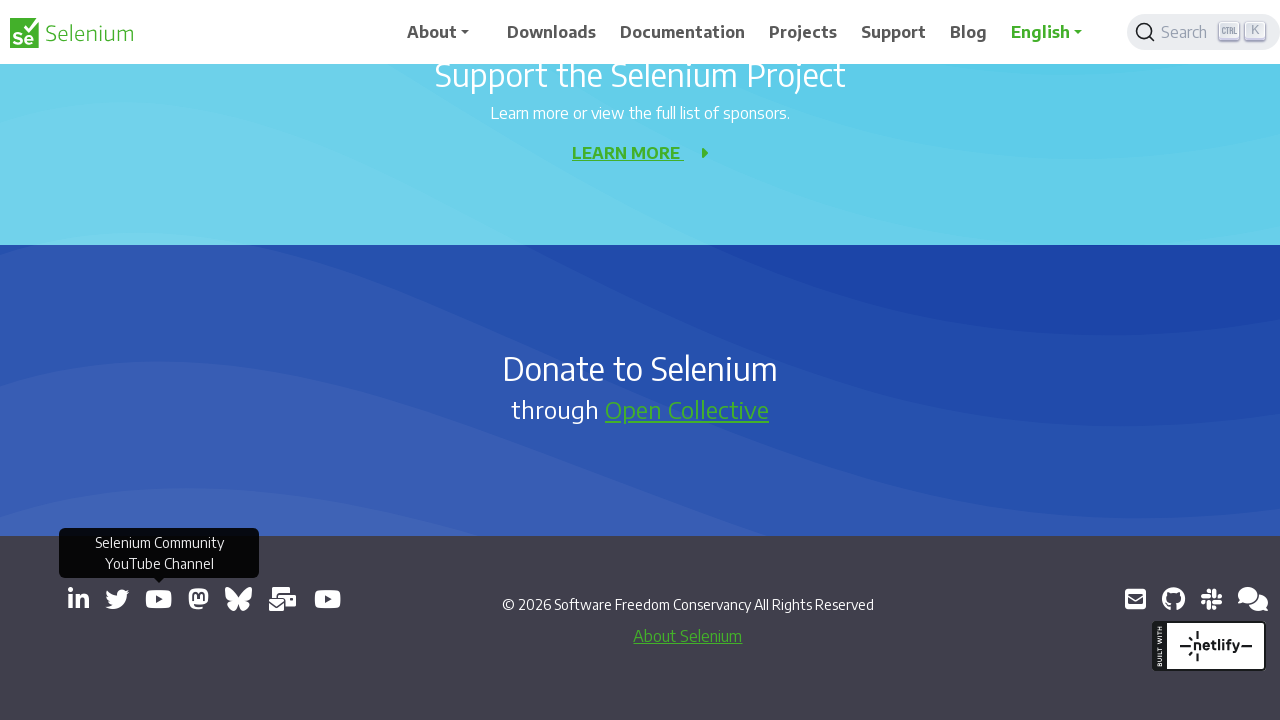

Clicked external link to open in new window: https://mastodon.social/@seleniumHQ@fosstodon.org at (198, 599) on a[target='_blank'] >> nth=5
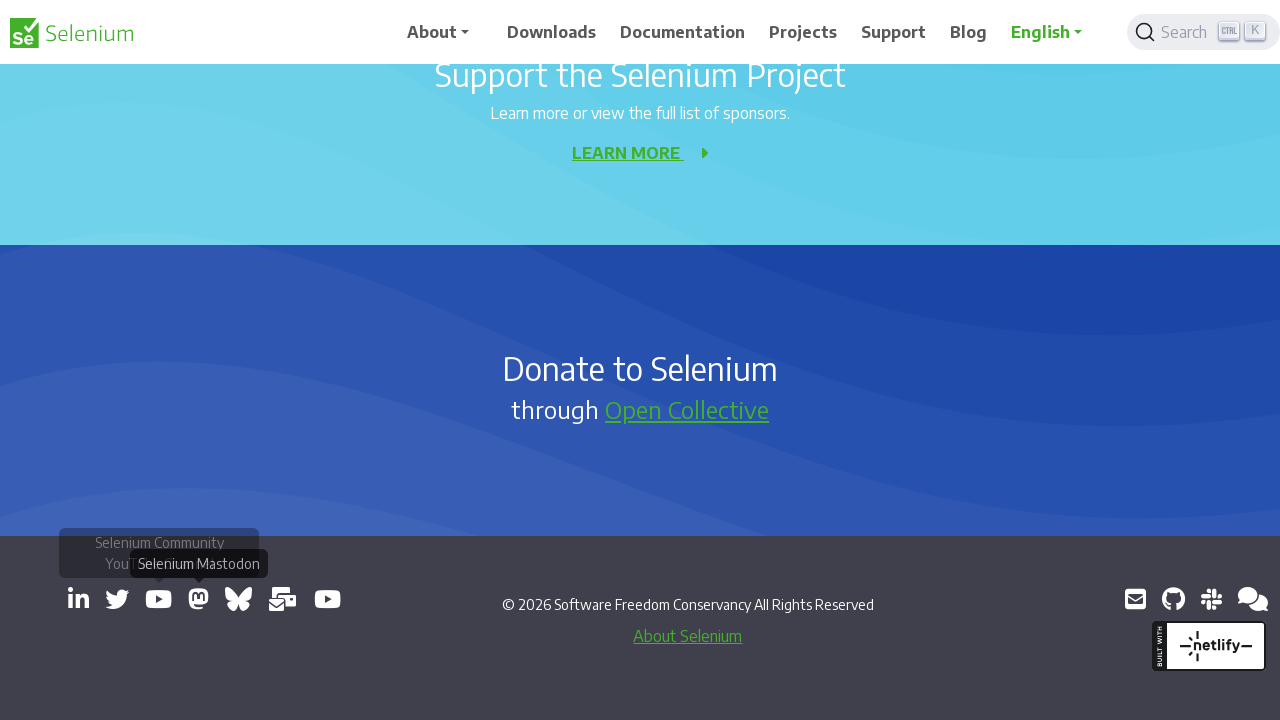

New page window opened and added to pages list
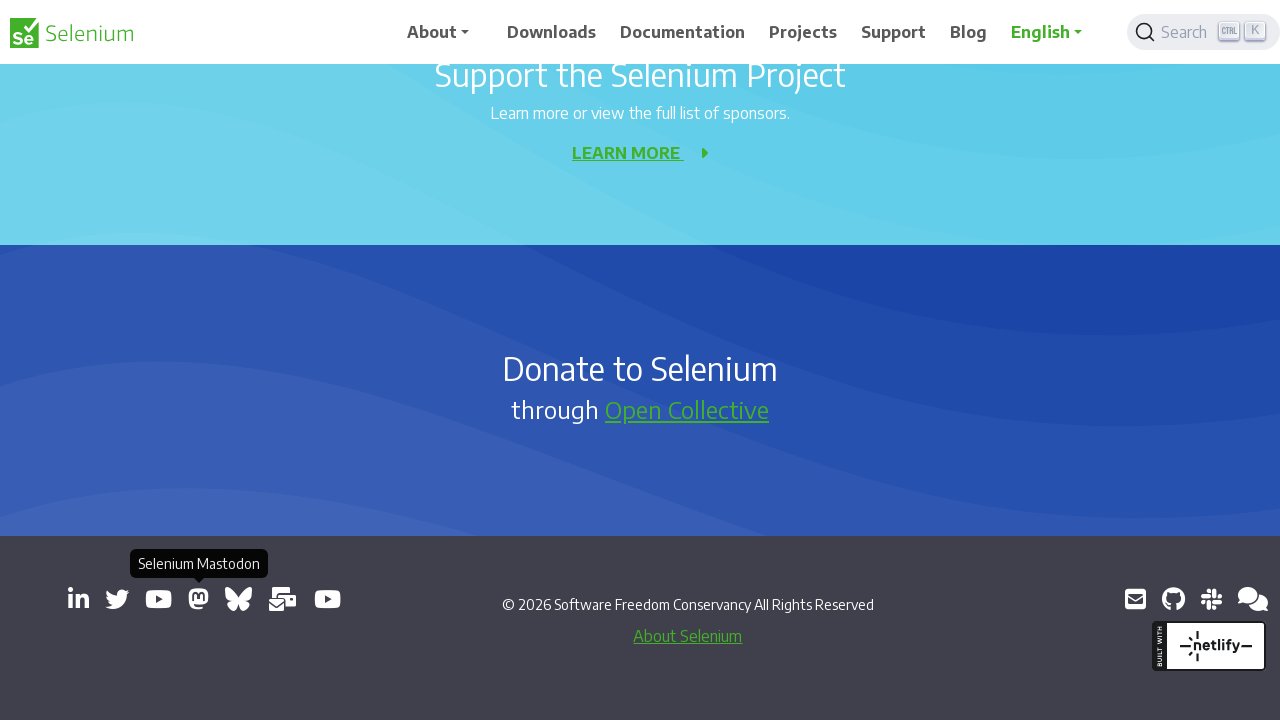

New page loaded completely
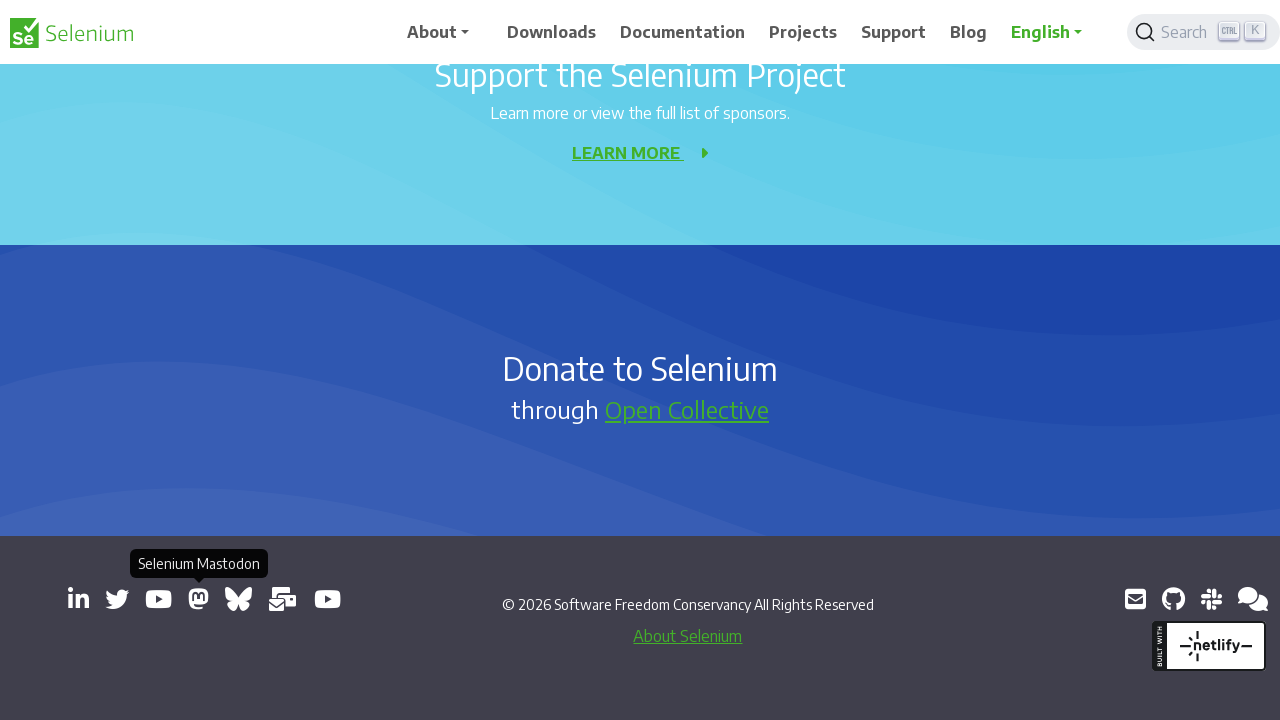

Printed title of opened page: Mastodon
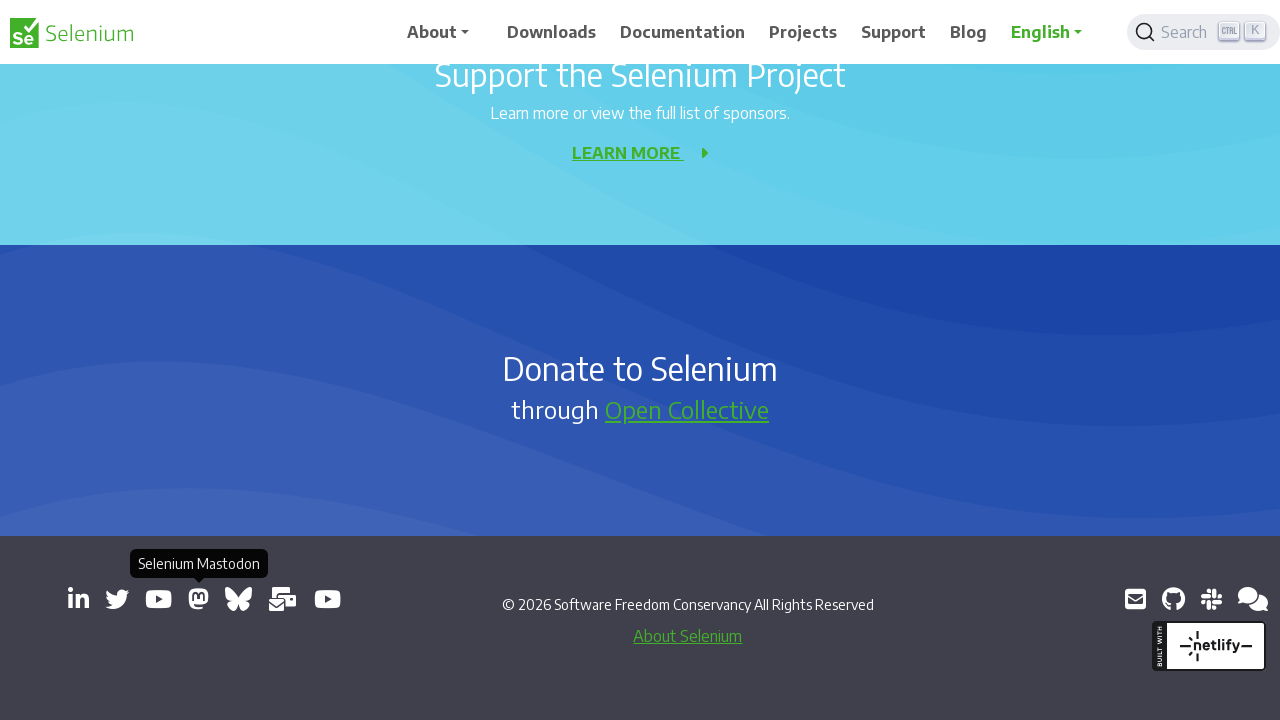

Retrieved href attribute from link: https://bsky.app/profile/seleniumconf.bsky.social
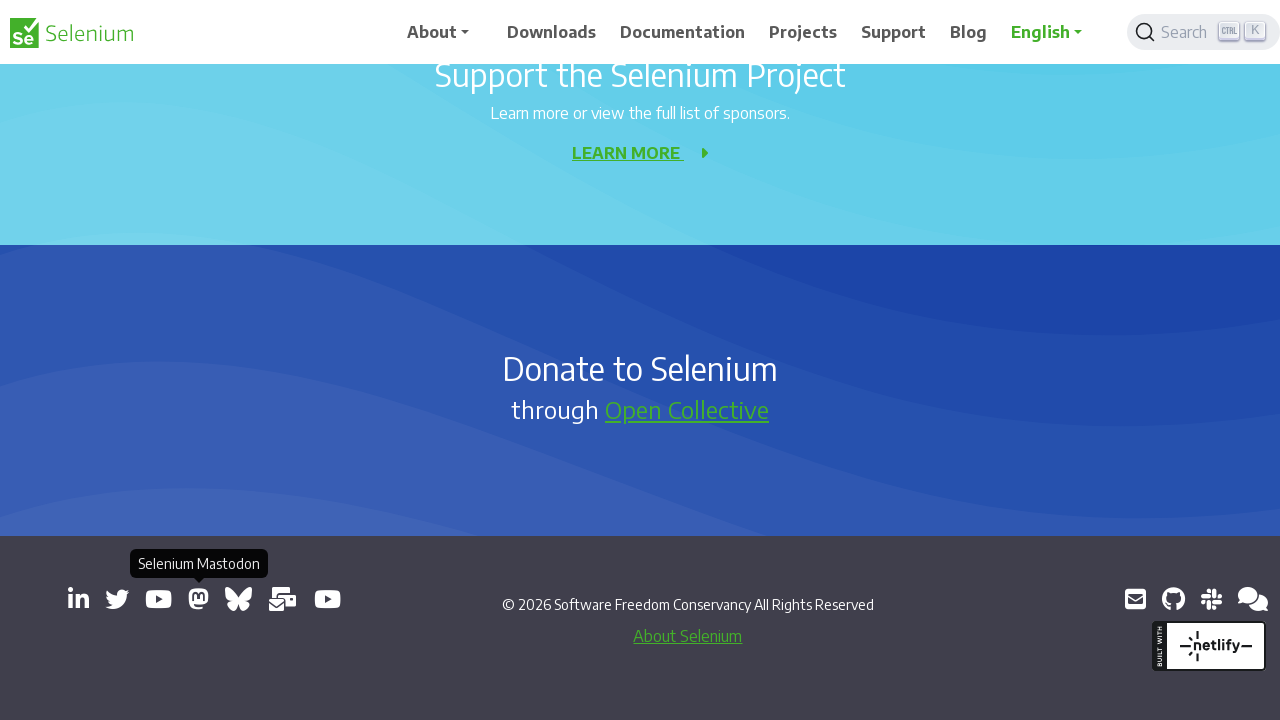

Clicked external link to open in new window: https://bsky.app/profile/seleniumconf.bsky.social at (238, 599) on a[target='_blank'] >> nth=6
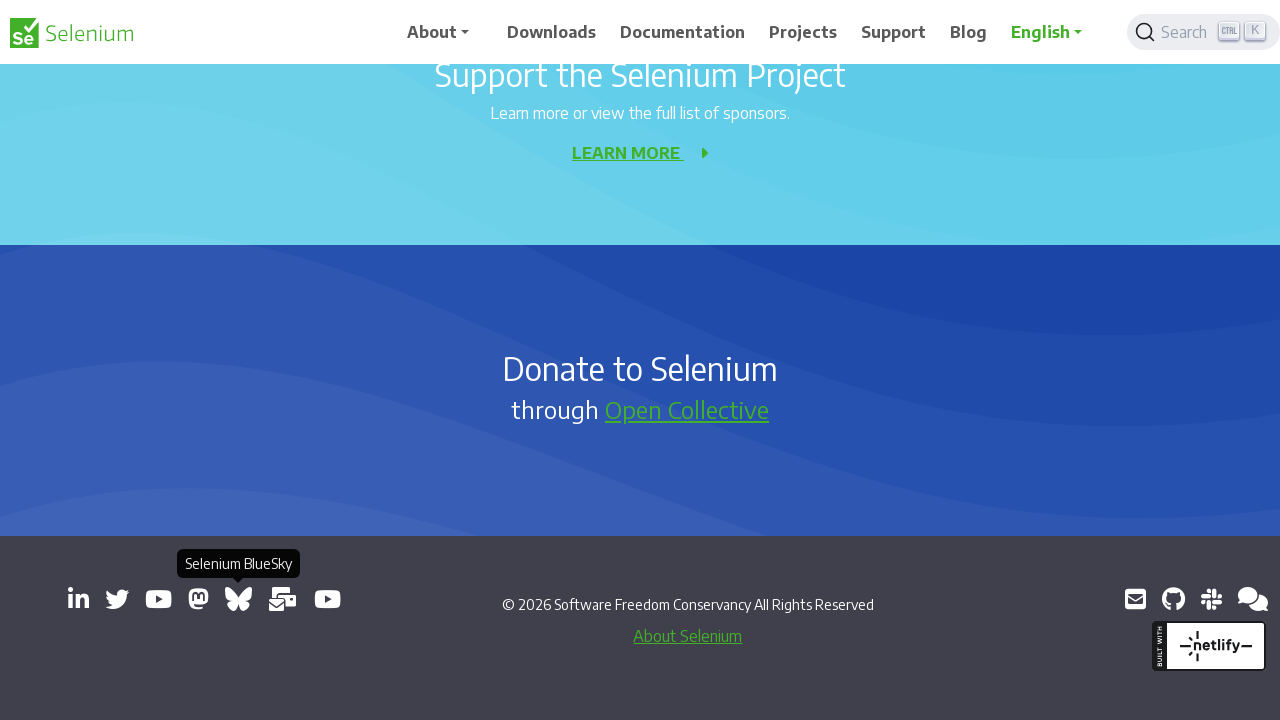

New page window opened and added to pages list
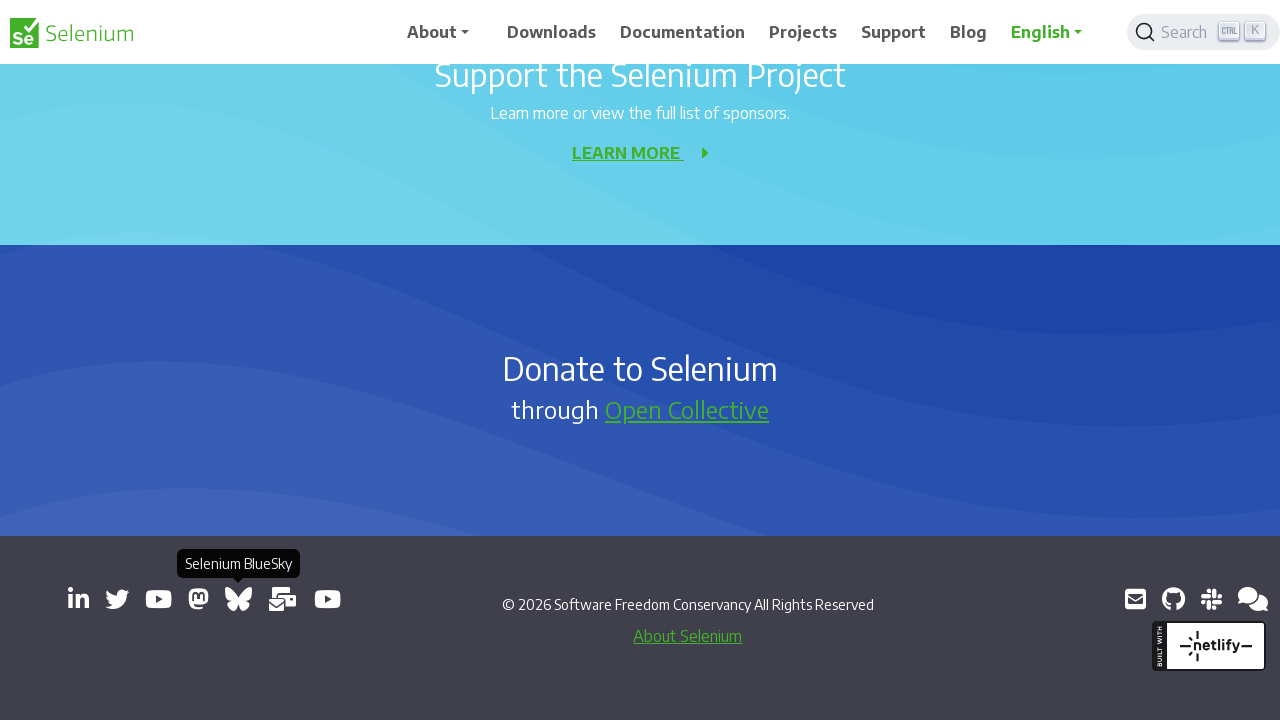

New page loaded completely
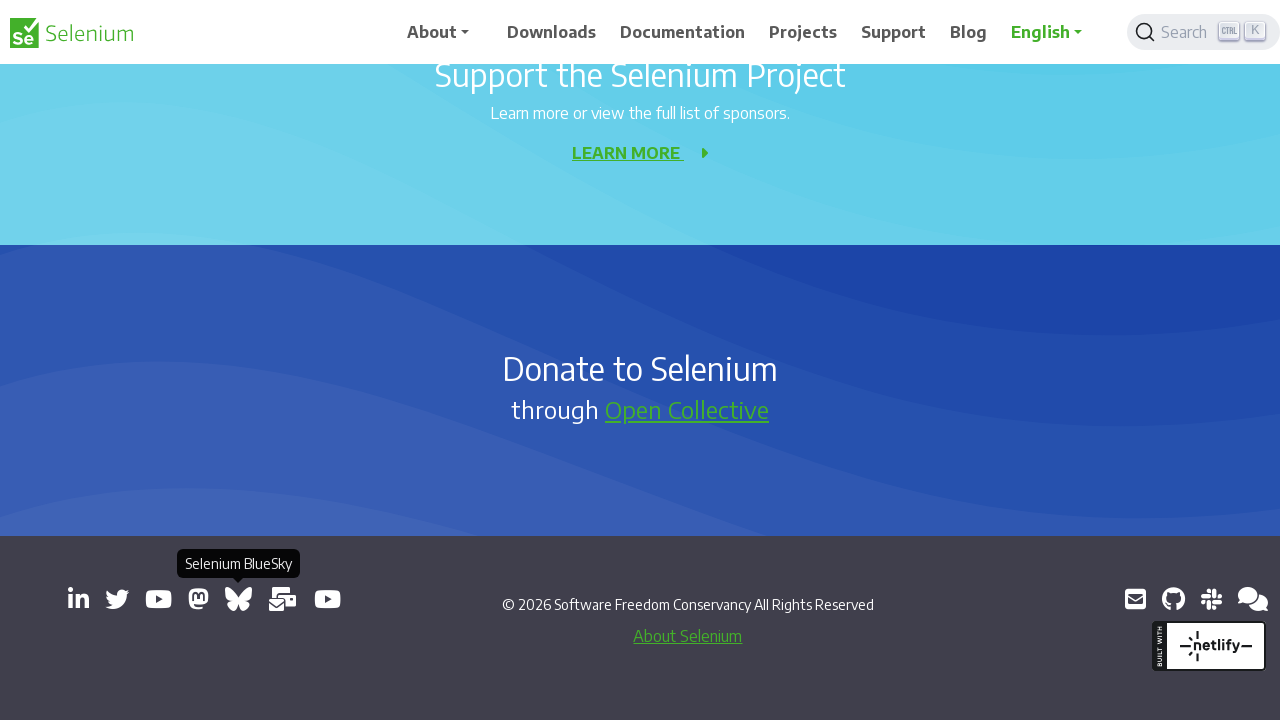

Printed title of opened page: @seleniumconf.bsky.social — Bluesky
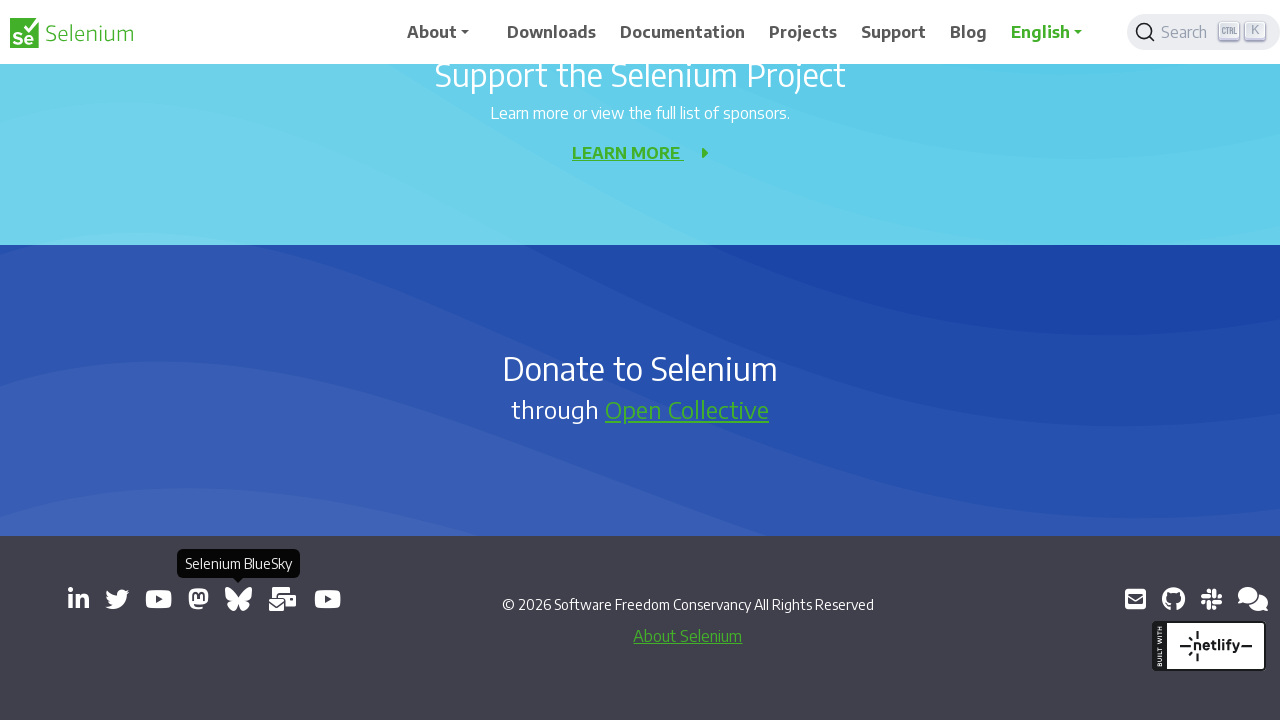

Retrieved href attribute from link: https://groups.google.com/group/selenium-users
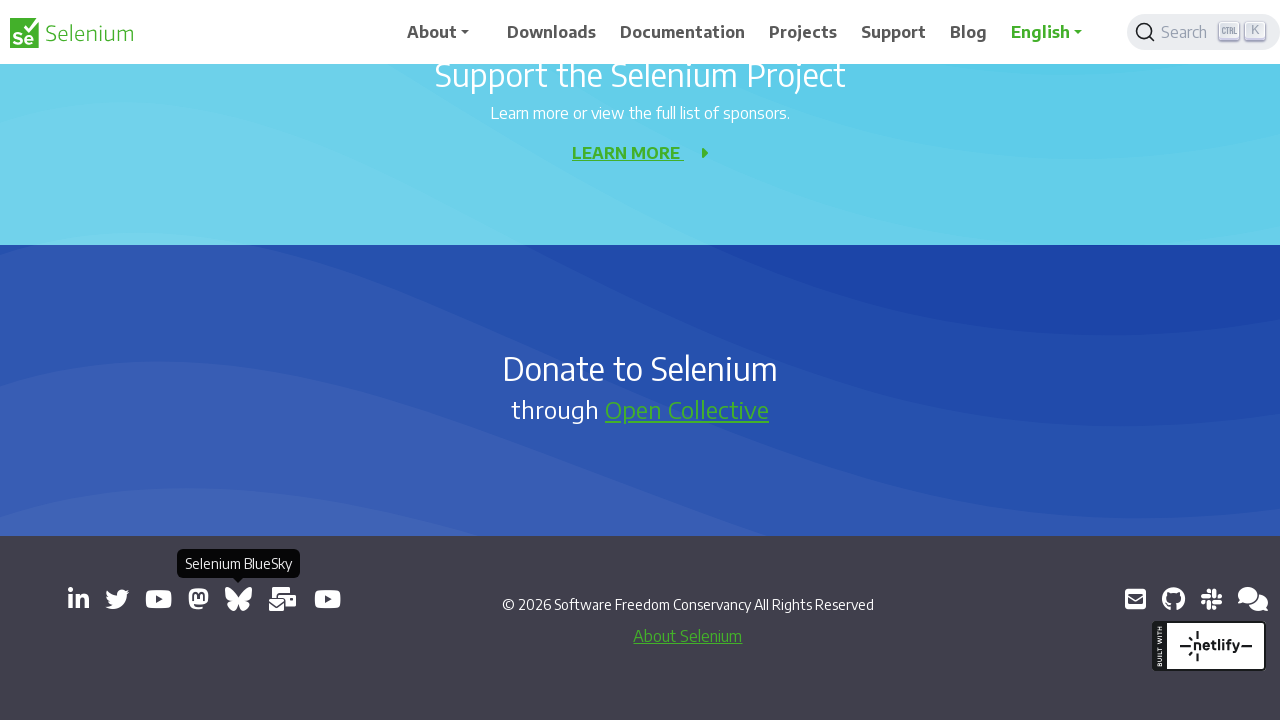

Clicked external link to open in new window: https://groups.google.com/group/selenium-users at (283, 599) on a[target='_blank'] >> nth=7
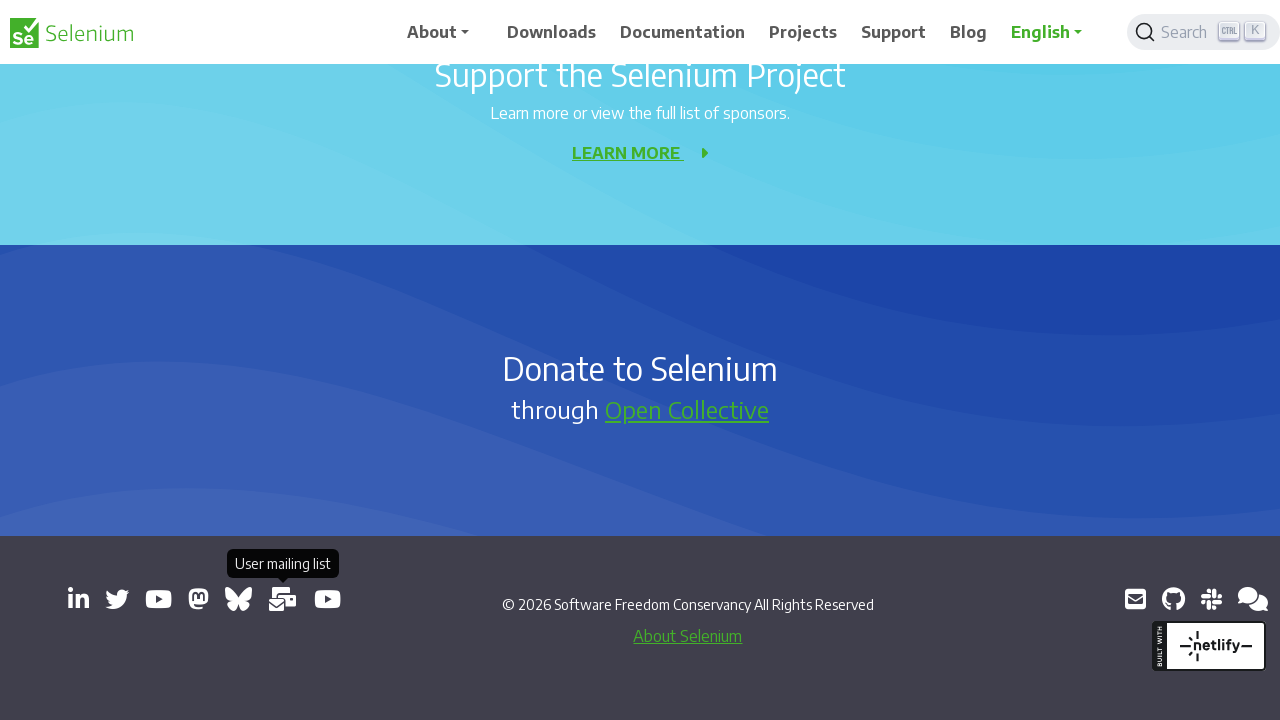

New page window opened and added to pages list
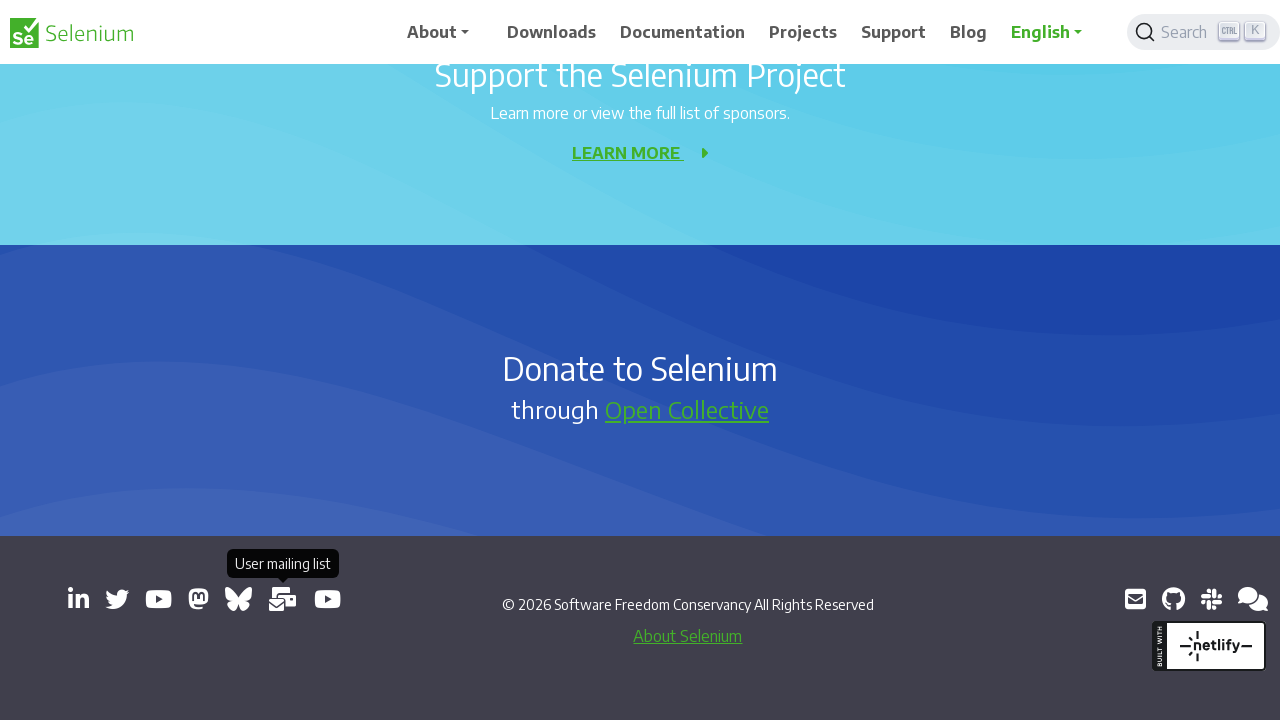

New page loaded completely
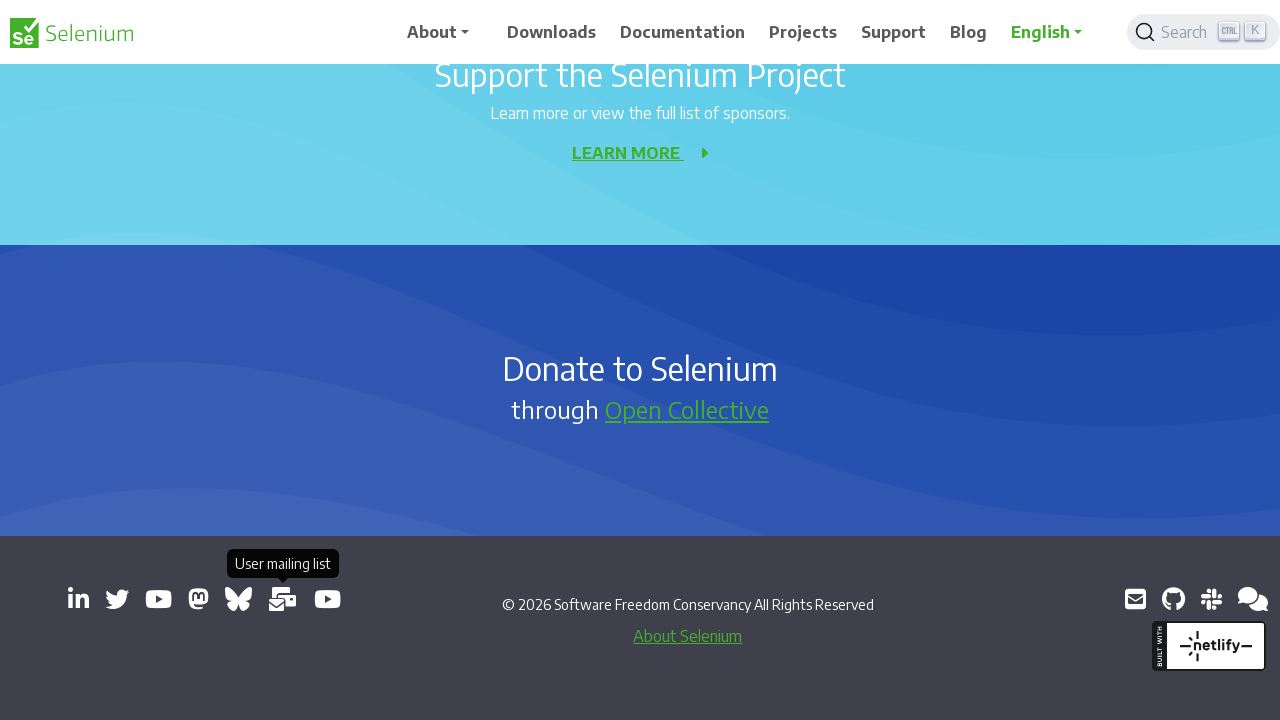

Printed title of opened page: Selenium Users - Google Groups
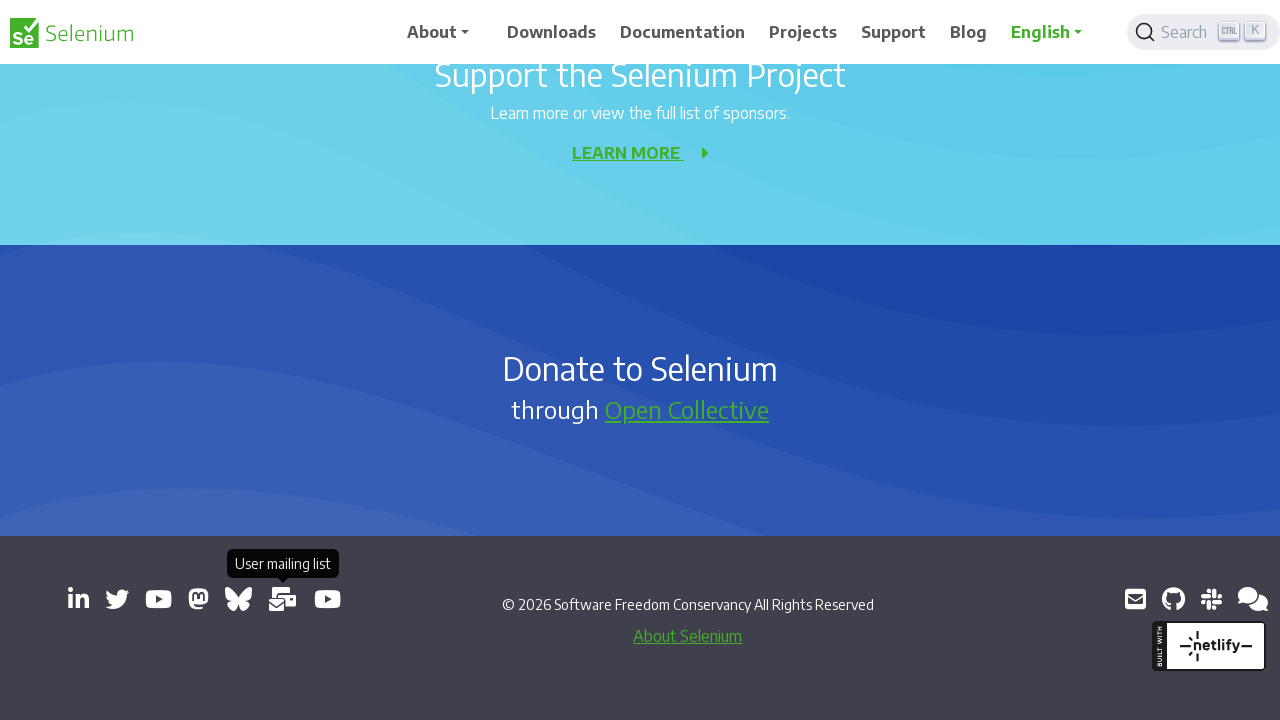

Retrieved href attribute from link: https://www.youtube.com/channel/UCbDlgX_613xNMrDqCe3QNEw
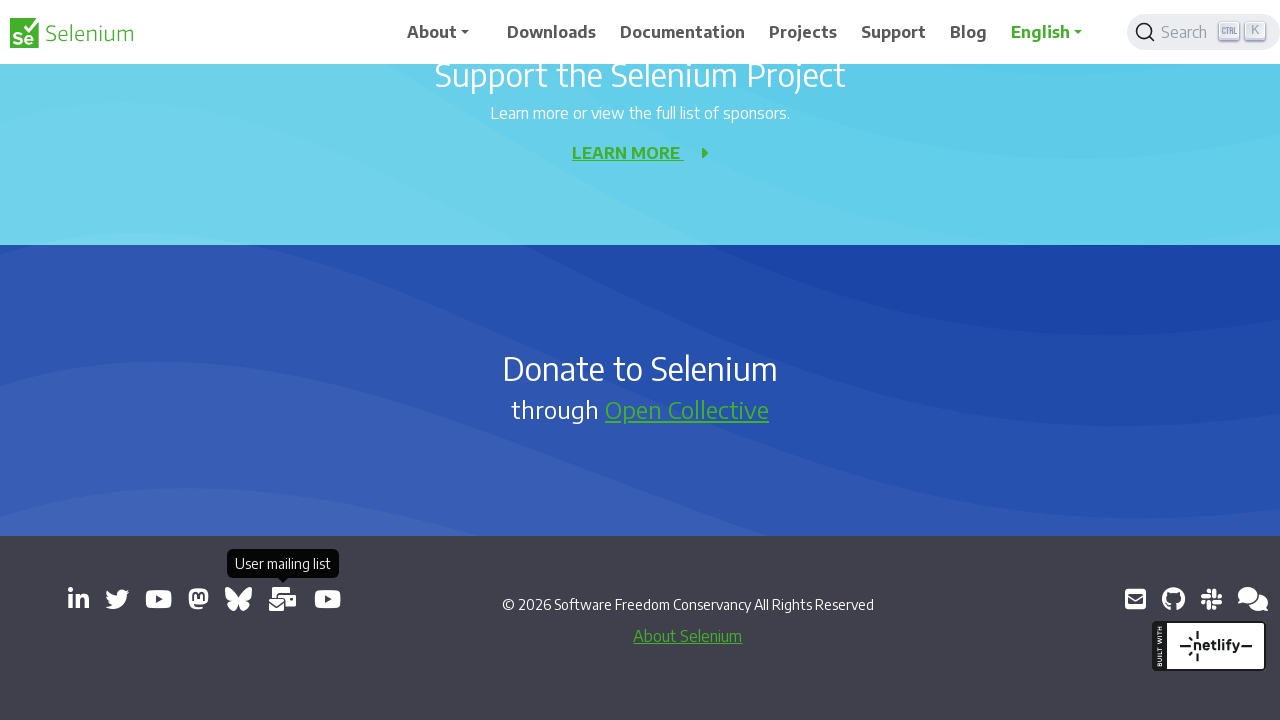

Clicked external link to open in new window: https://www.youtube.com/channel/UCbDlgX_613xNMrDqCe3QNEw at (328, 599) on a[target='_blank'] >> nth=8
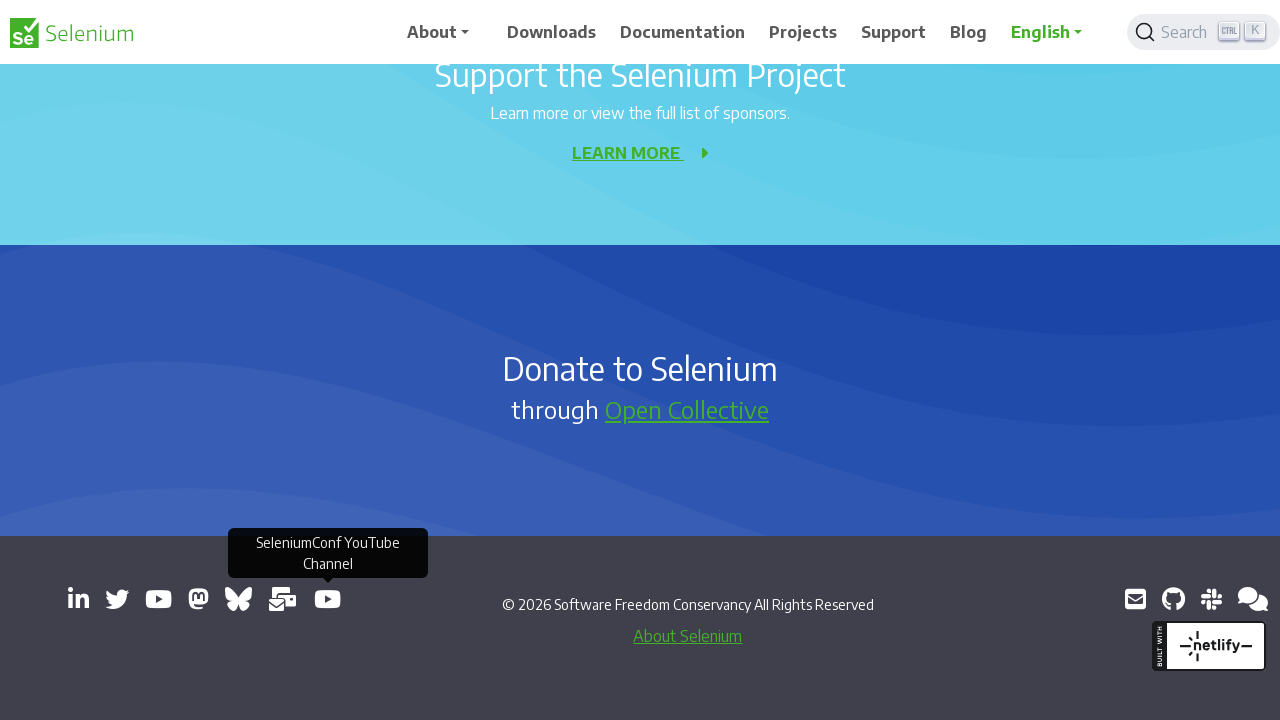

New page window opened and added to pages list
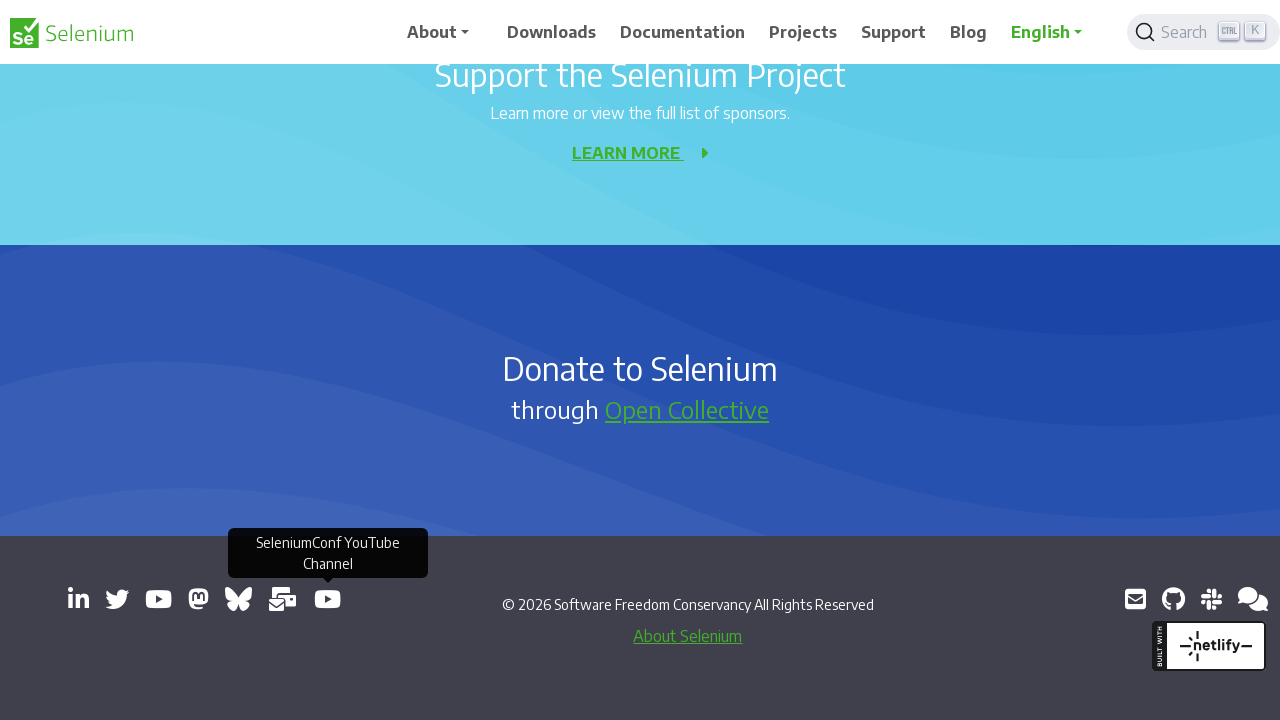

New page loaded completely
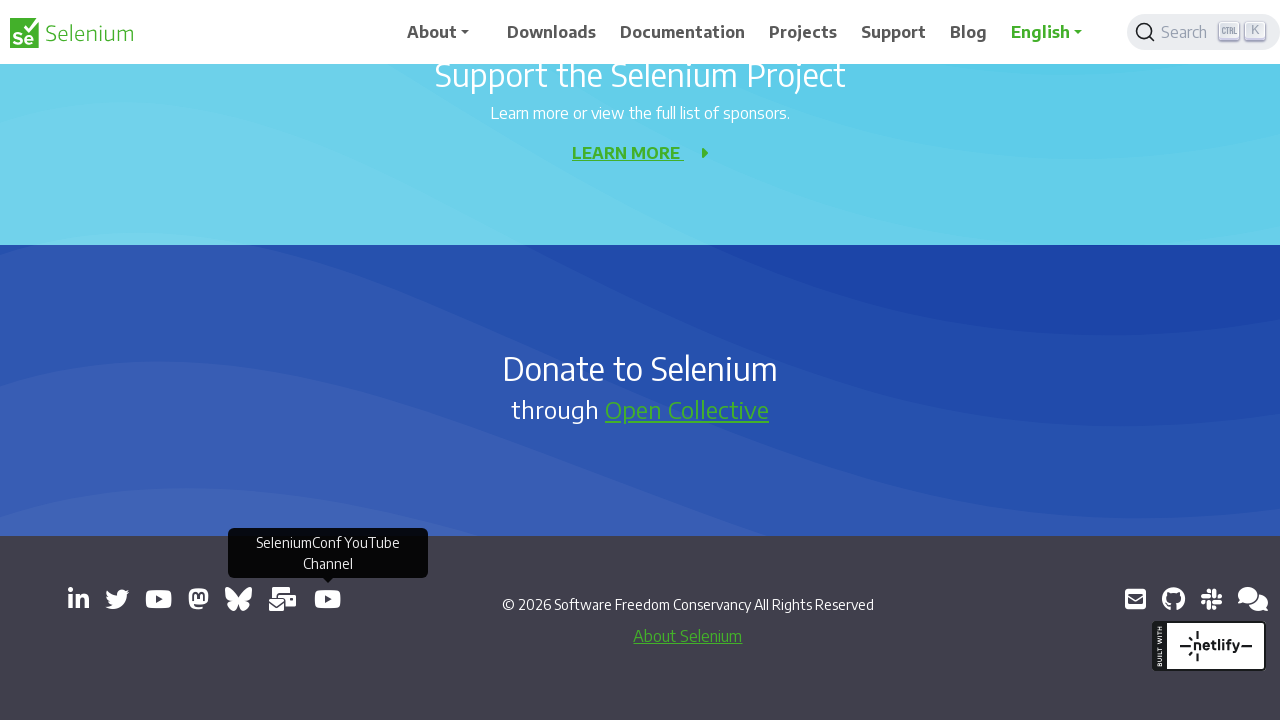

Printed title of opened page: Selenium Conference - YouTube
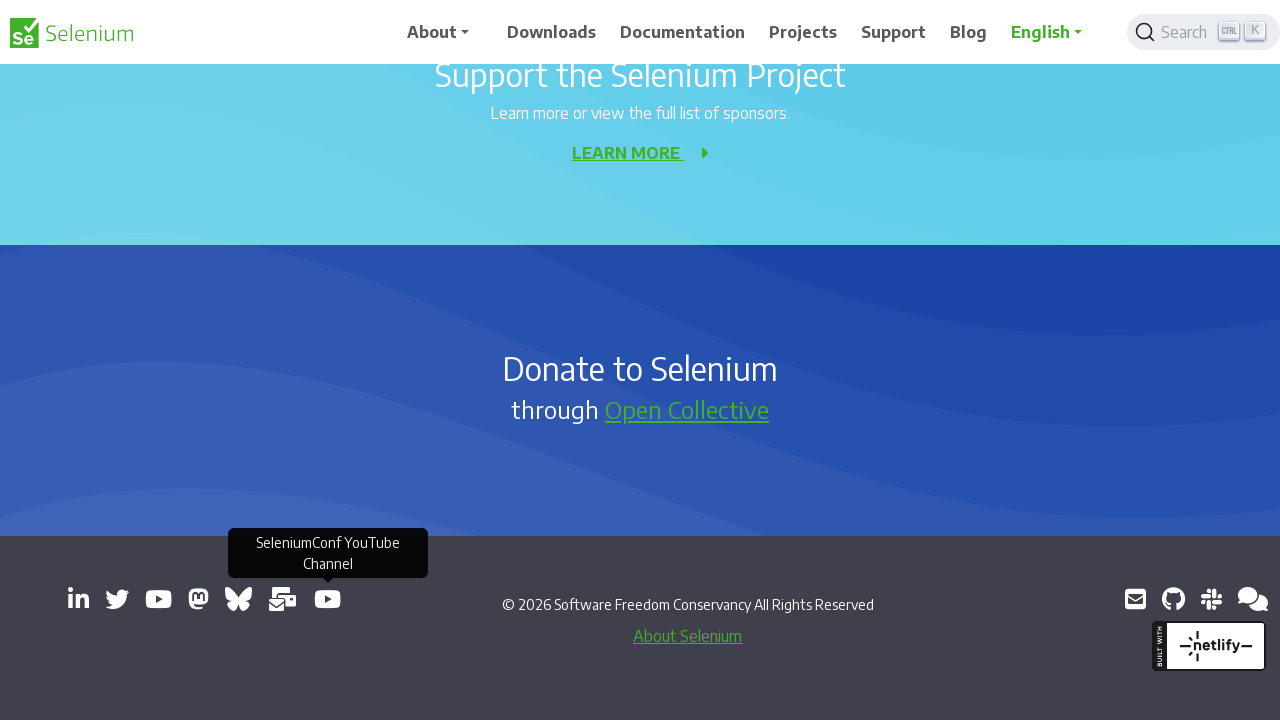

Retrieved href attribute from link: mailto:selenium@sfconservancy.org
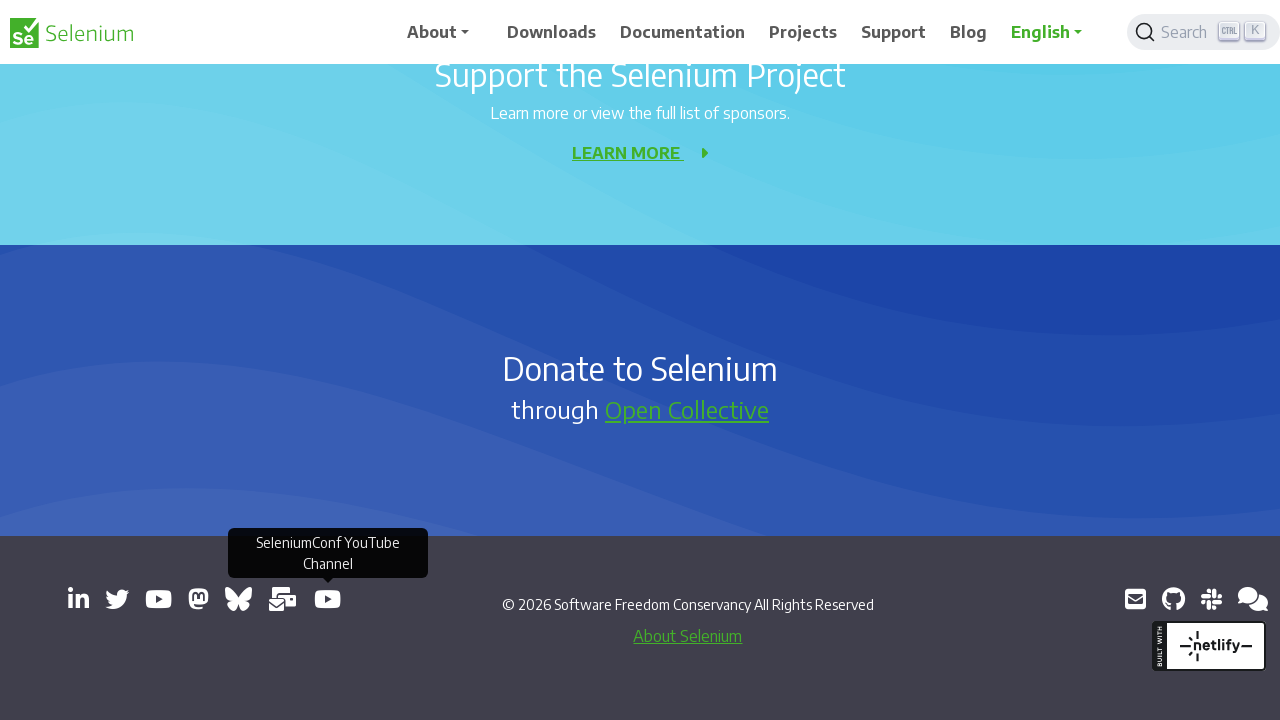

Retrieved href attribute from link: https://github.com/seleniumhq/selenium
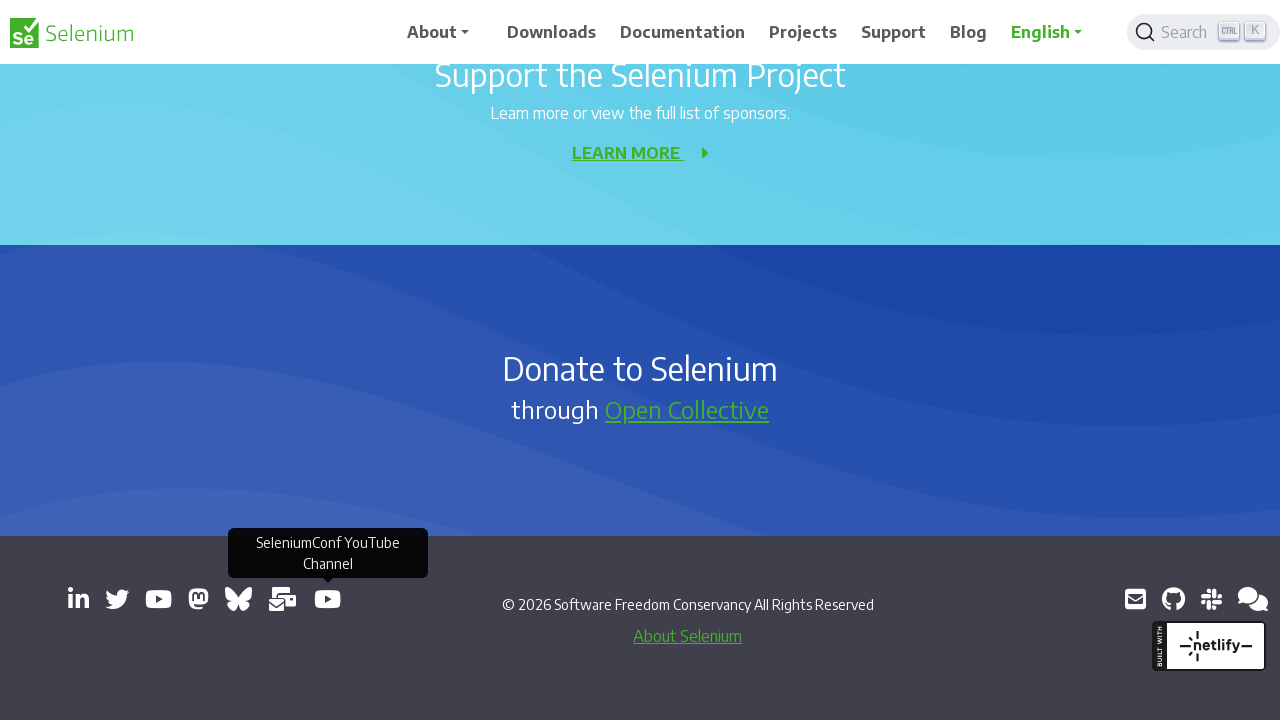

Clicked external link to open in new window: https://github.com/seleniumhq/selenium at (1173, 599) on a[target='_blank'] >> nth=10
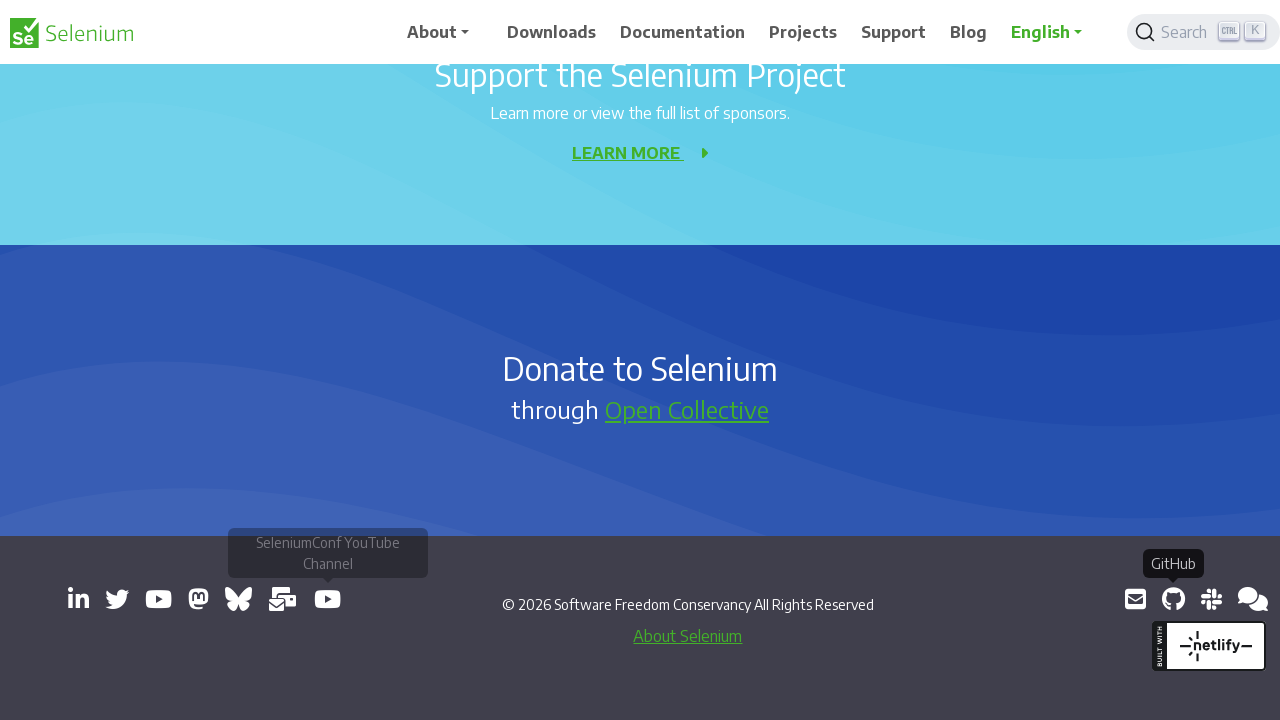

New page window opened and added to pages list
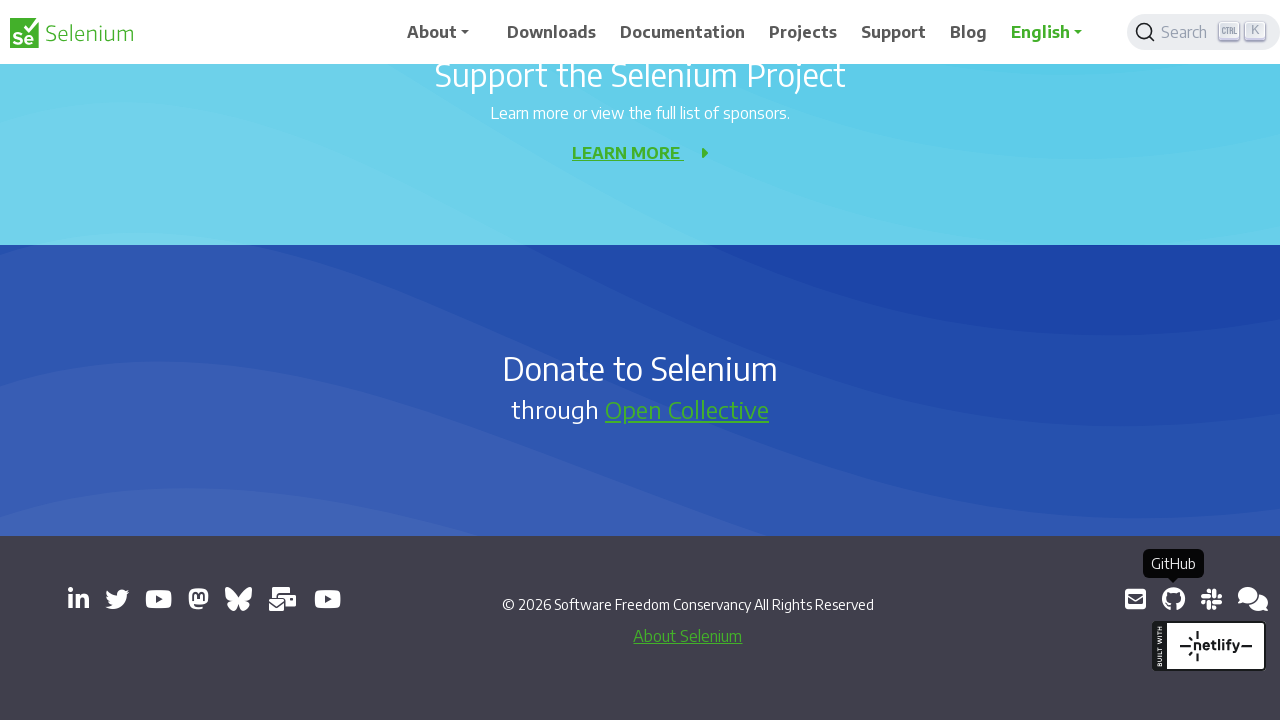

New page loaded completely
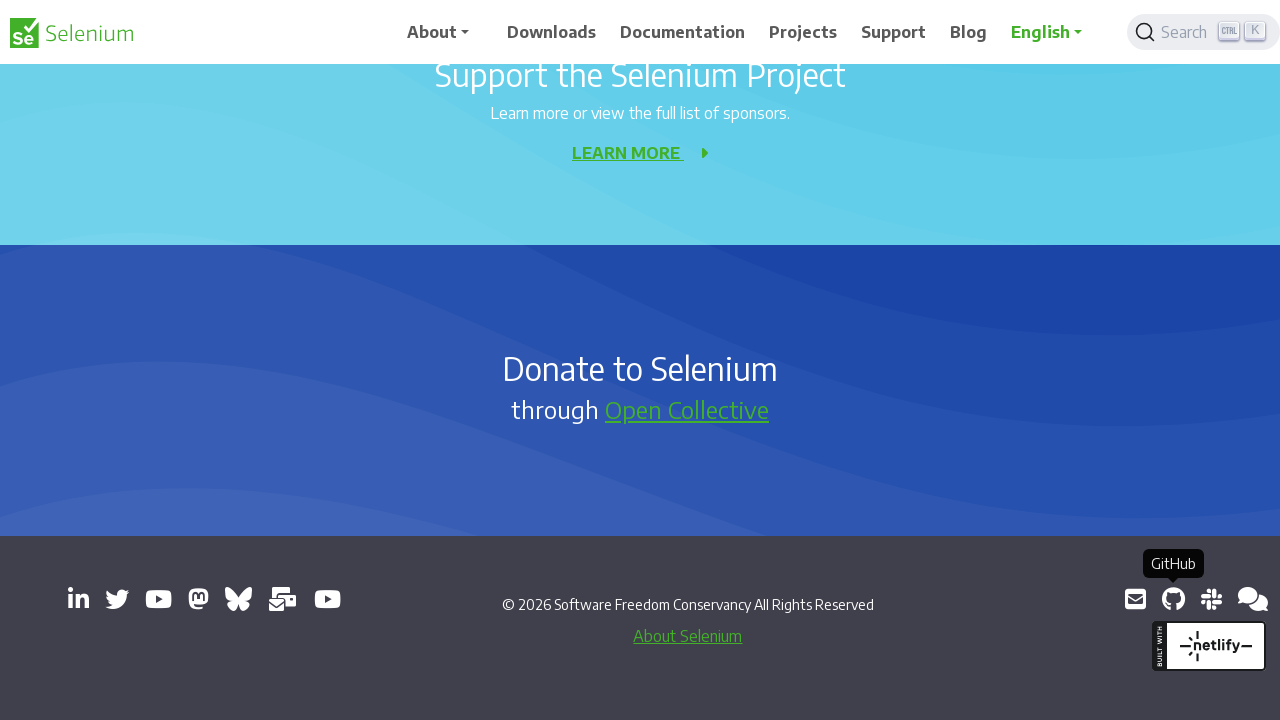

Printed title of opened page: GitHub - SeleniumHQ/selenium: A browser automation framework and ecosystem.
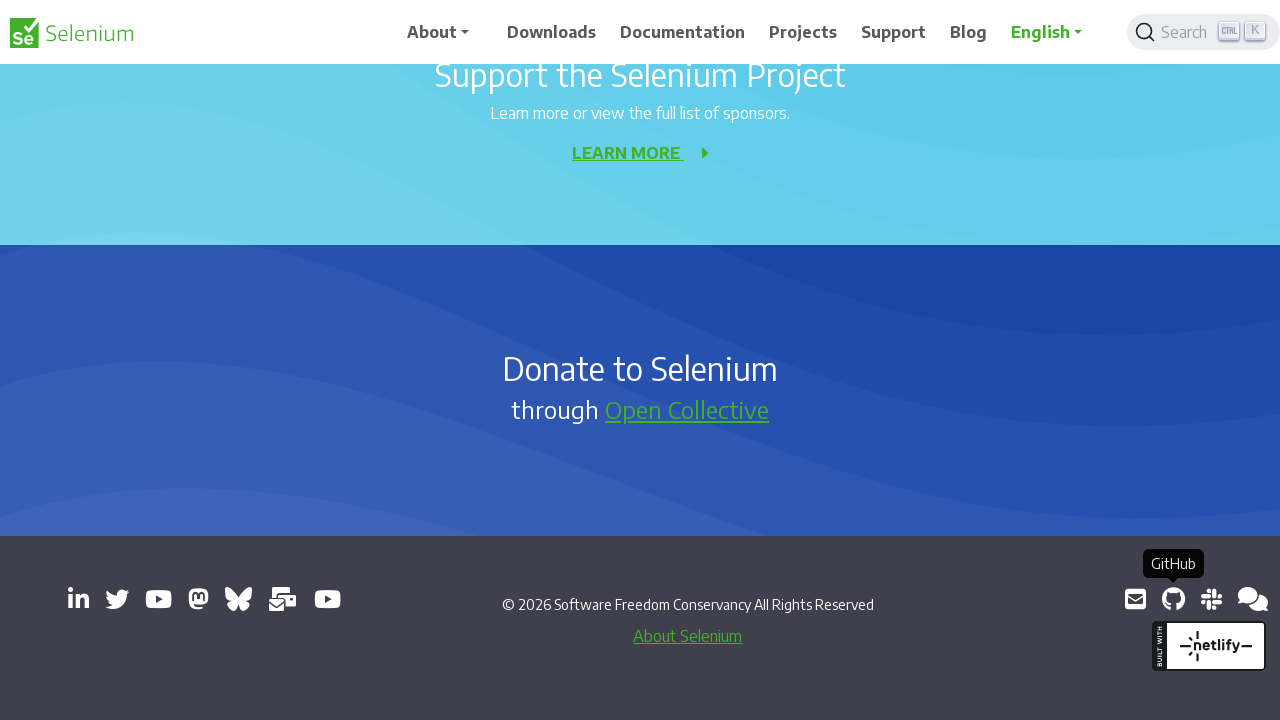

Retrieved href attribute from link: https://inviter.co/seleniumhq
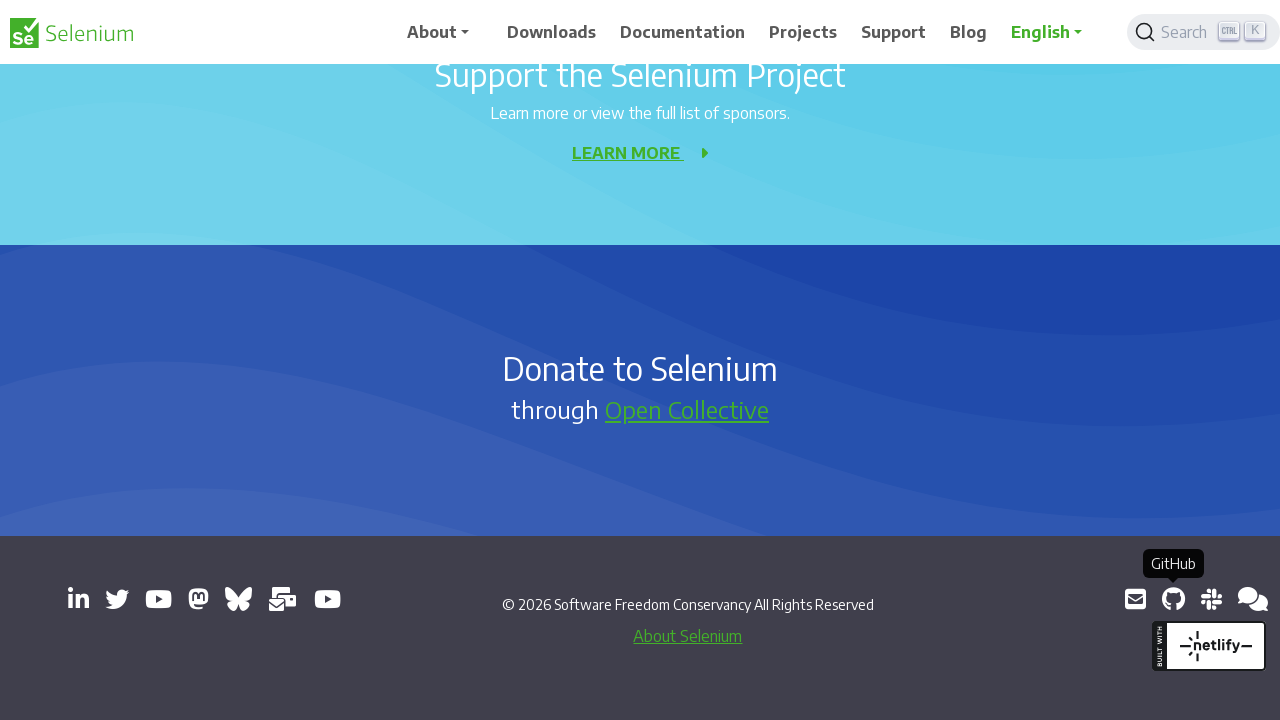

Clicked external link to open in new window: https://inviter.co/seleniumhq at (1211, 599) on a[target='_blank'] >> nth=11
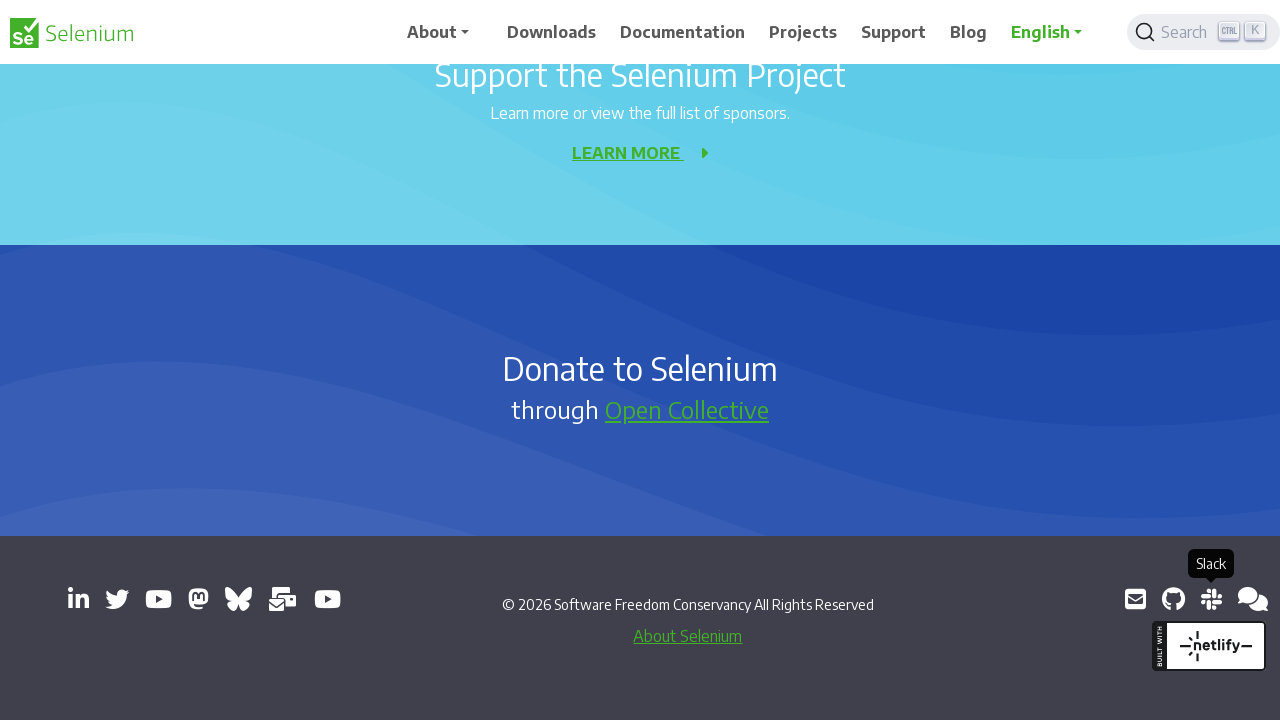

New page window opened and added to pages list
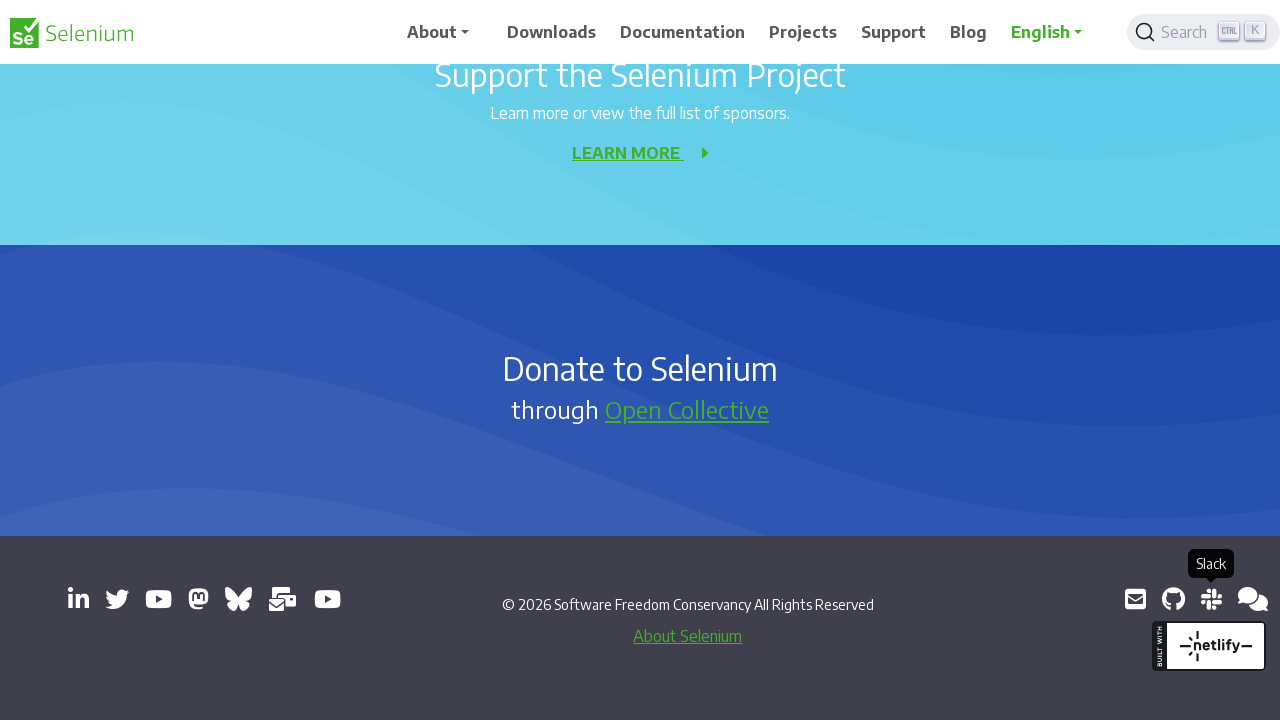

New page loaded completely
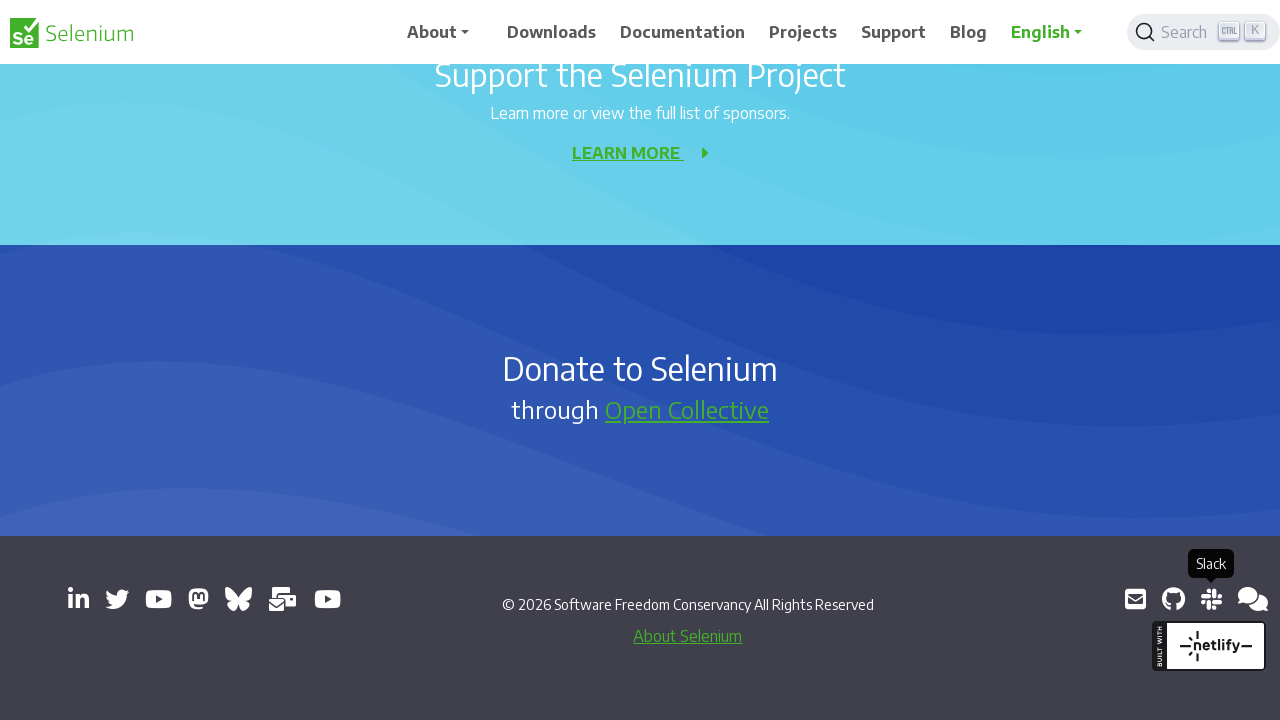

Printed title of opened page: 
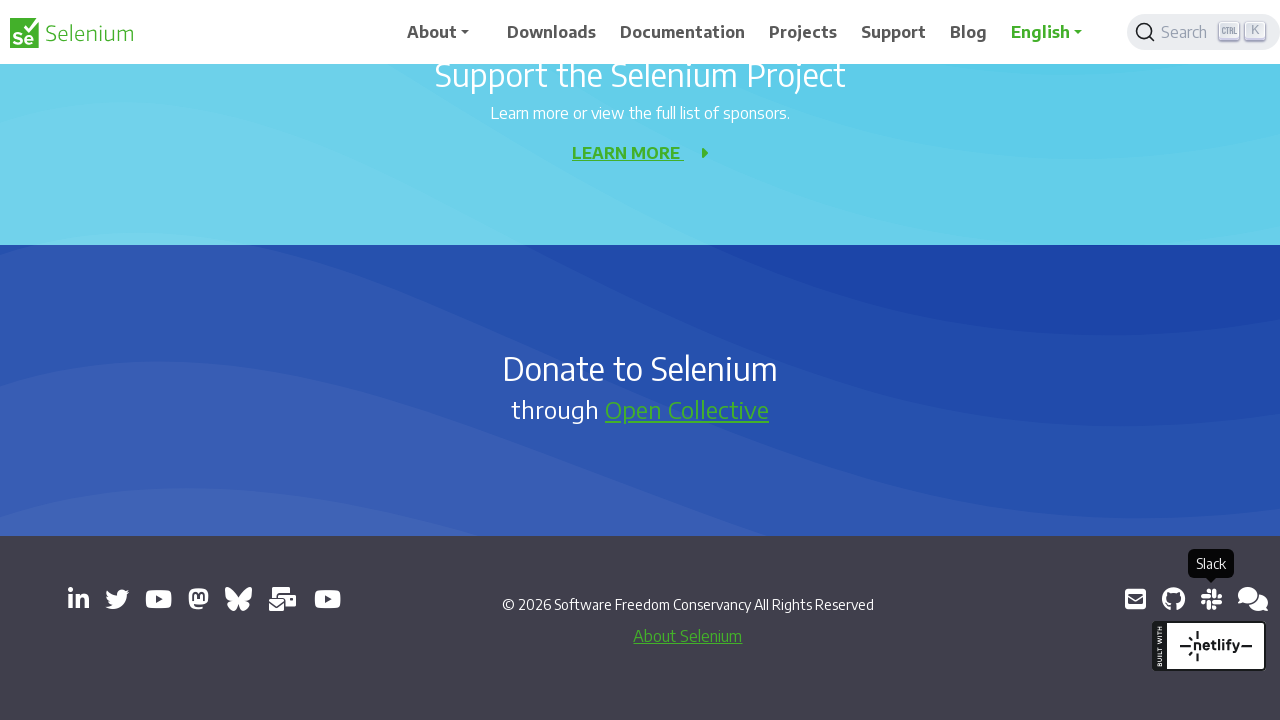

Retrieved href attribute from link: https://web.libera.chat/#selenium
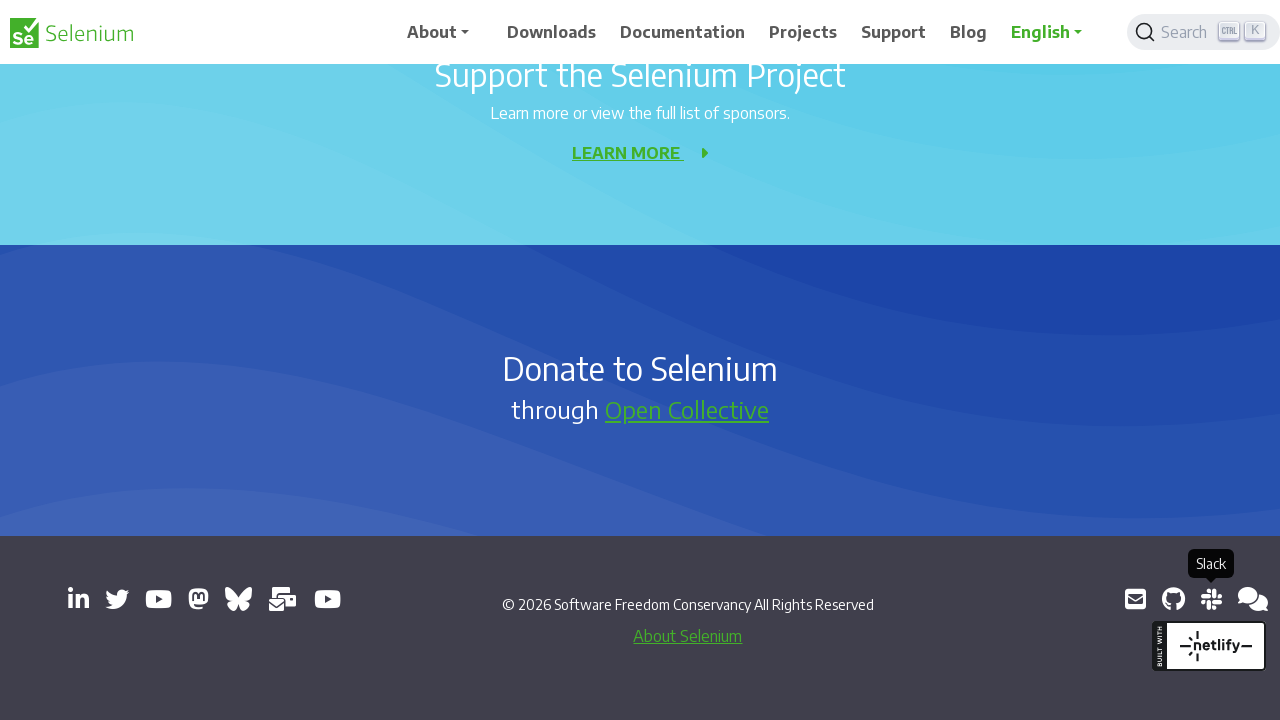

Clicked external link to open in new window: https://web.libera.chat/#selenium at (1253, 599) on a[target='_blank'] >> nth=12
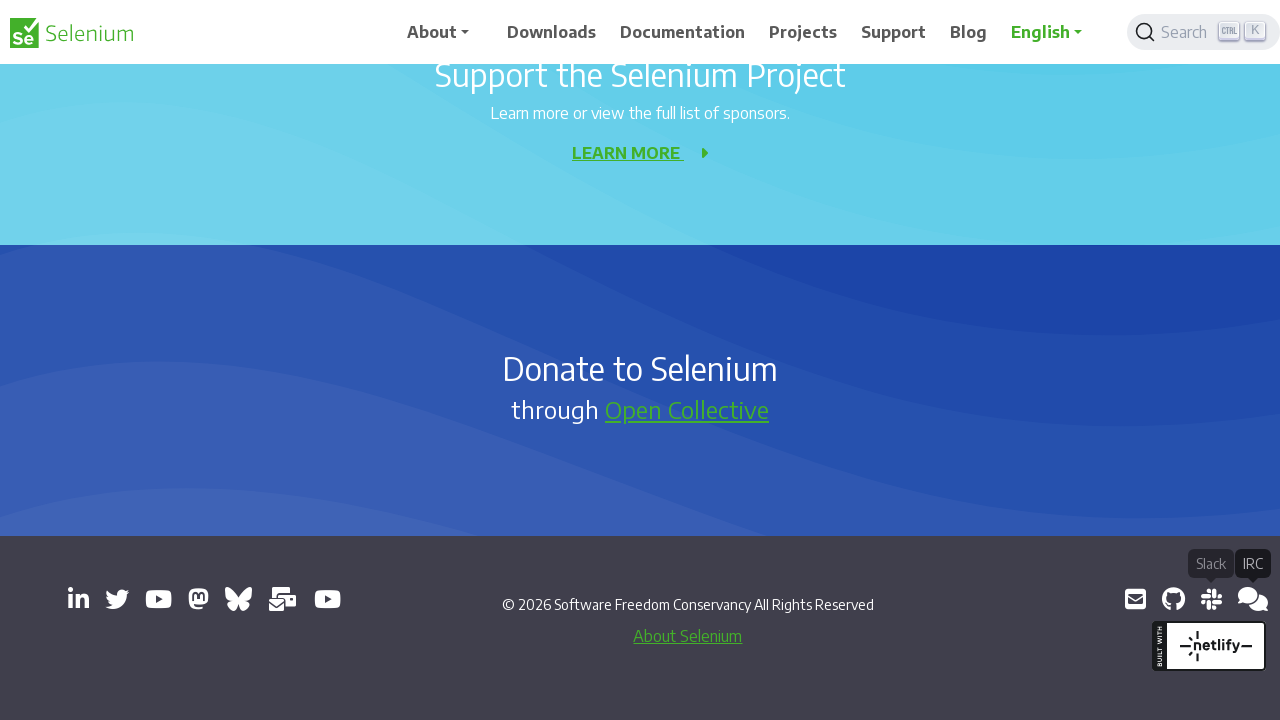

New page window opened and added to pages list
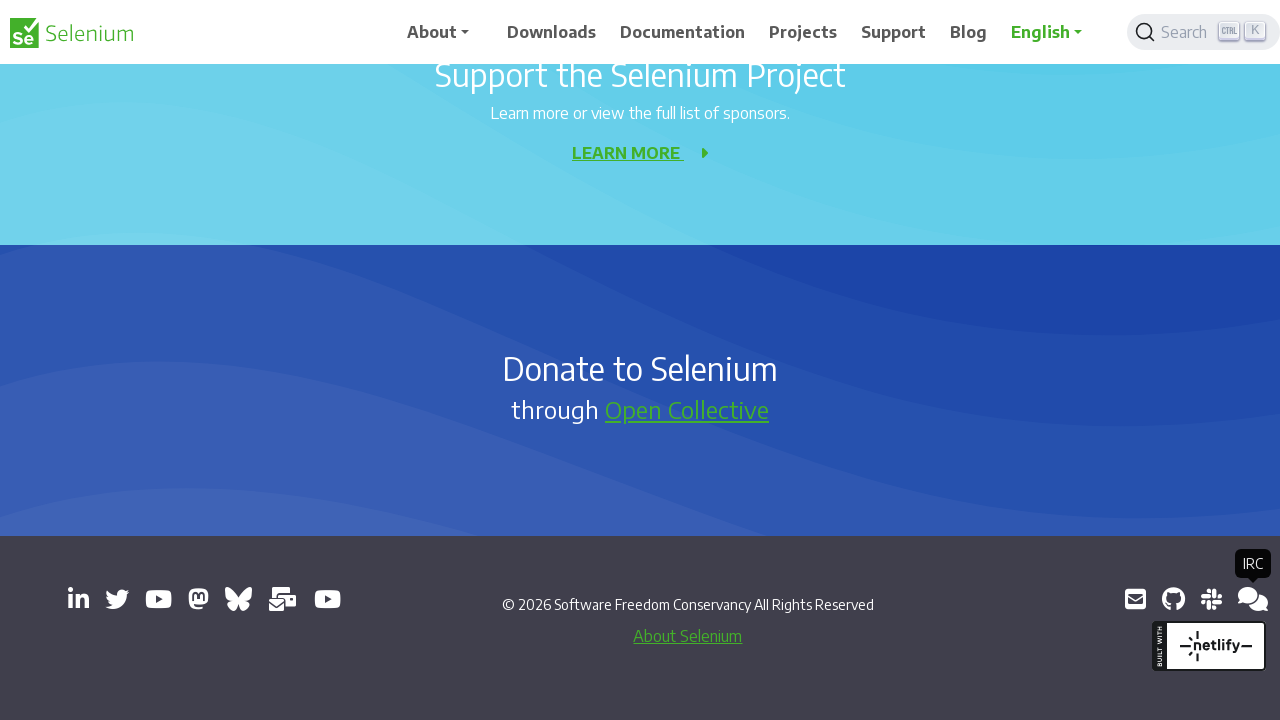

New page loaded completely
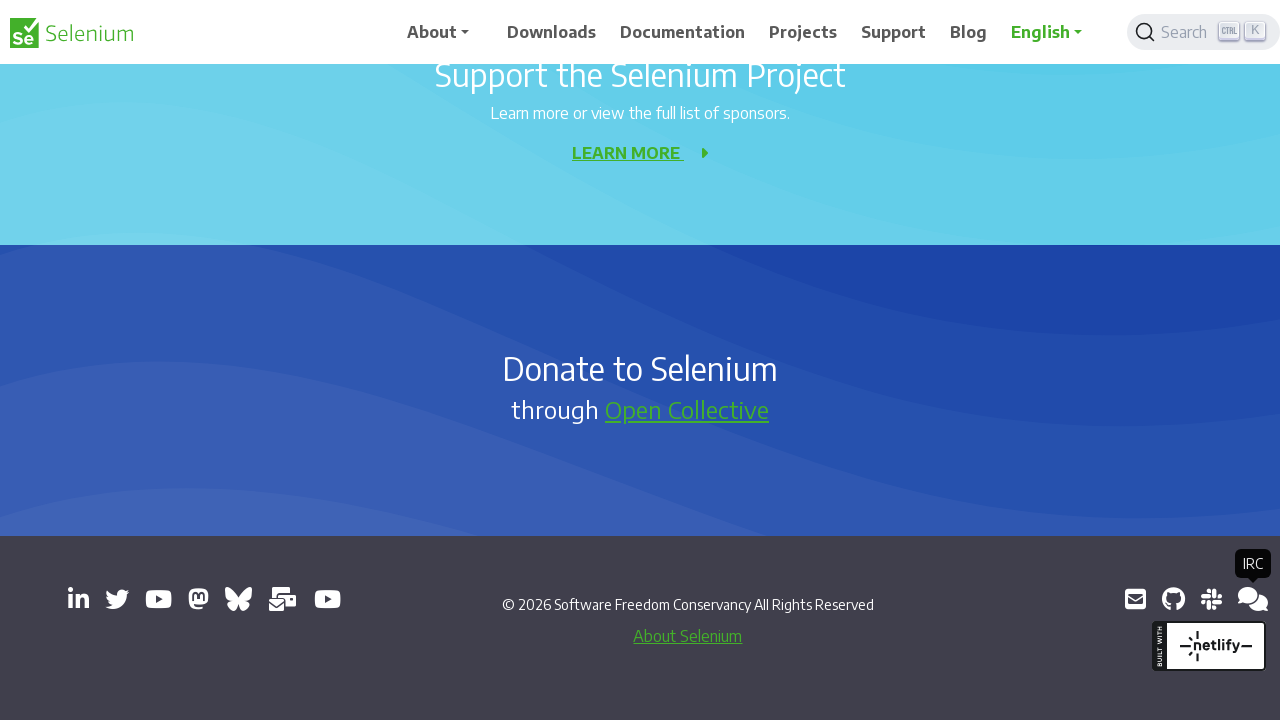

Printed title of opened page: Libera.Chat
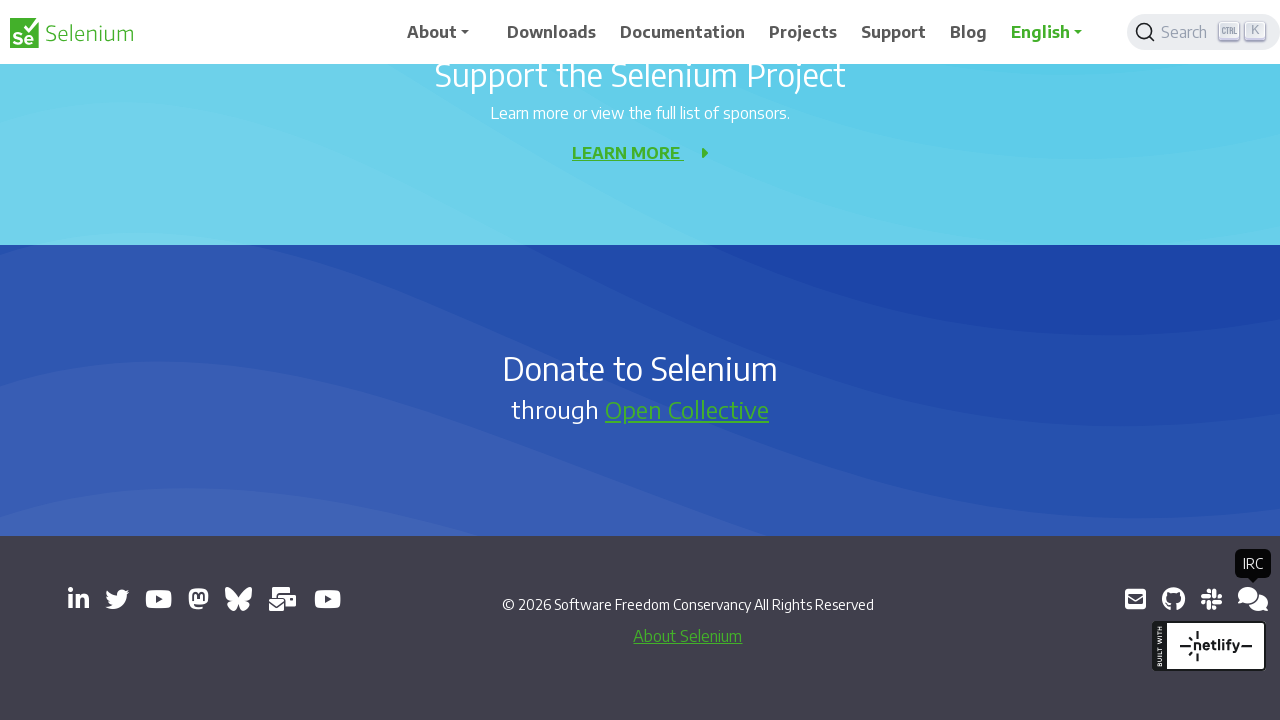

Retrieved href attribute from link: https://groups.google.com/g/selenium-developers
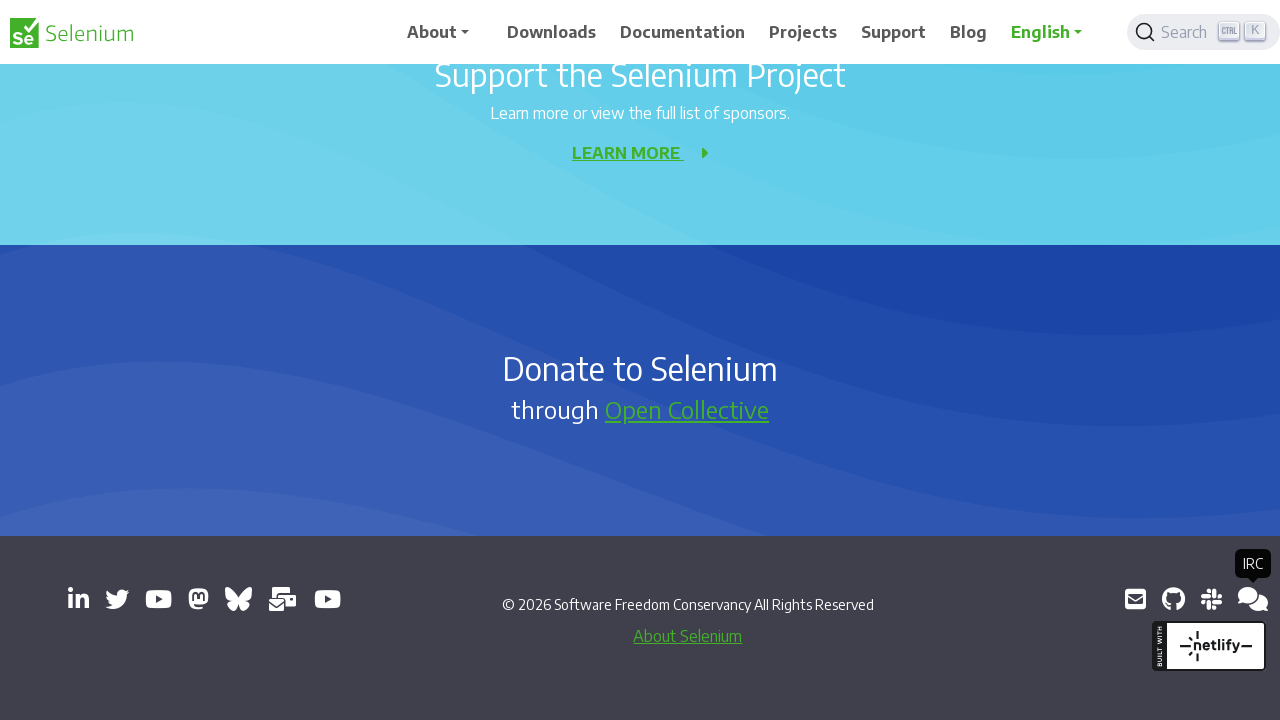

Clicked external link to open in new window: https://groups.google.com/g/selenium-developers at (1248, 599) on a[target='_blank'] >> nth=13
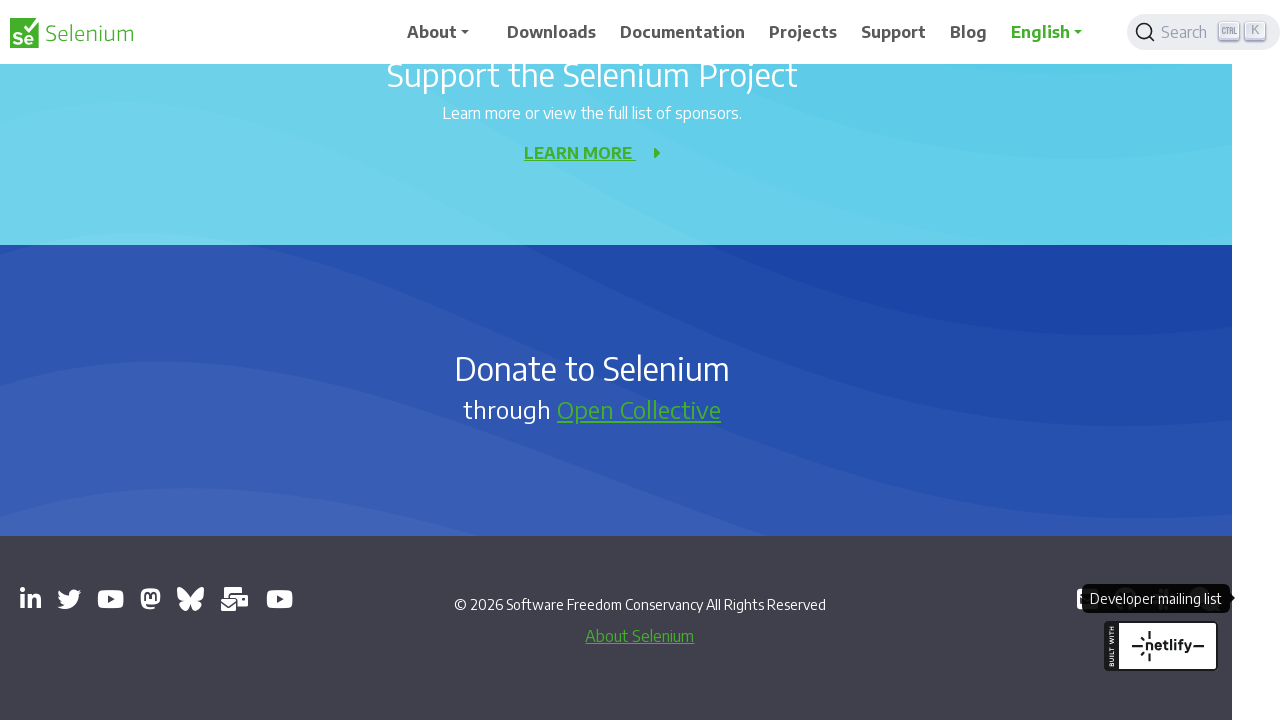

New page window opened and added to pages list
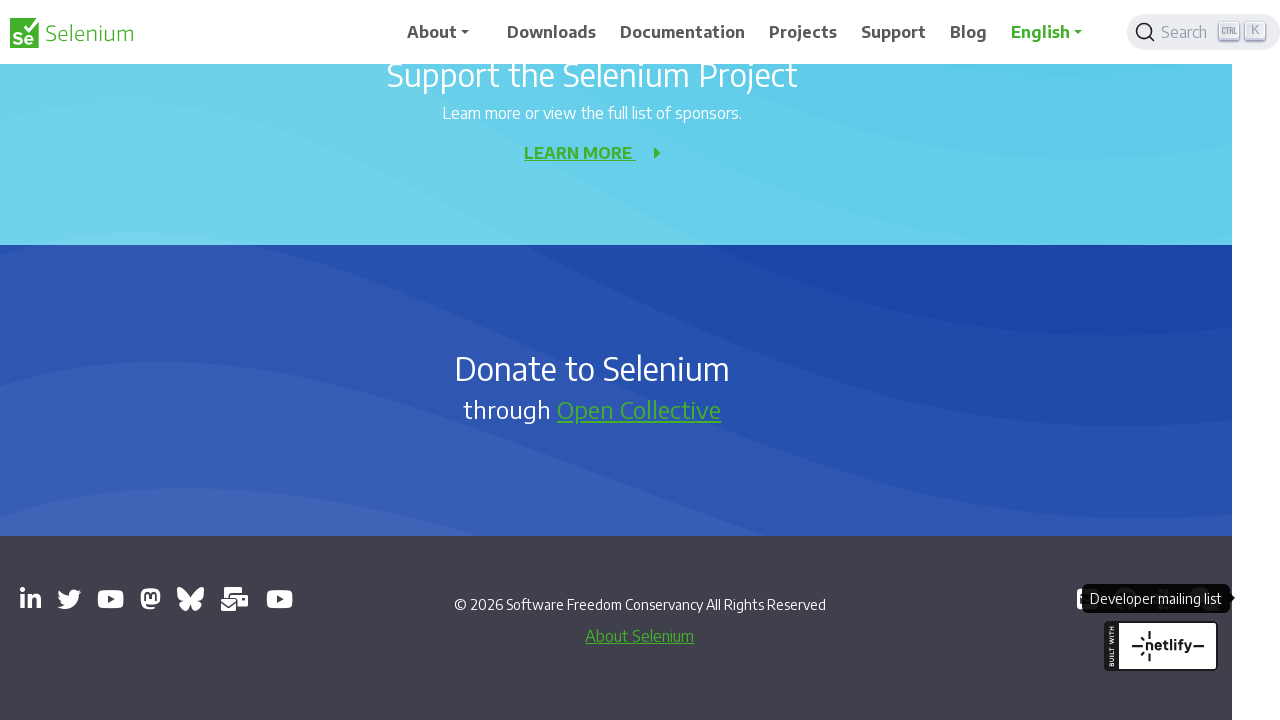

New page loaded completely
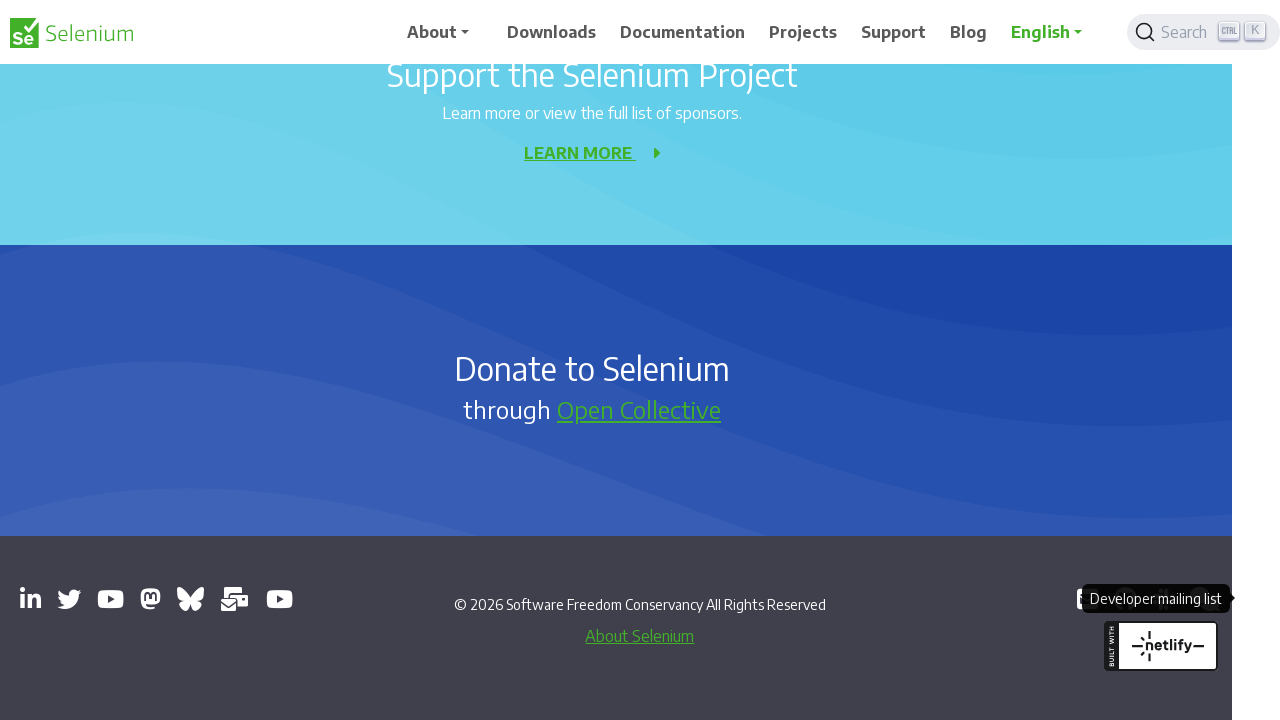

Printed title of opened page: Selenium Developers - Google Groups
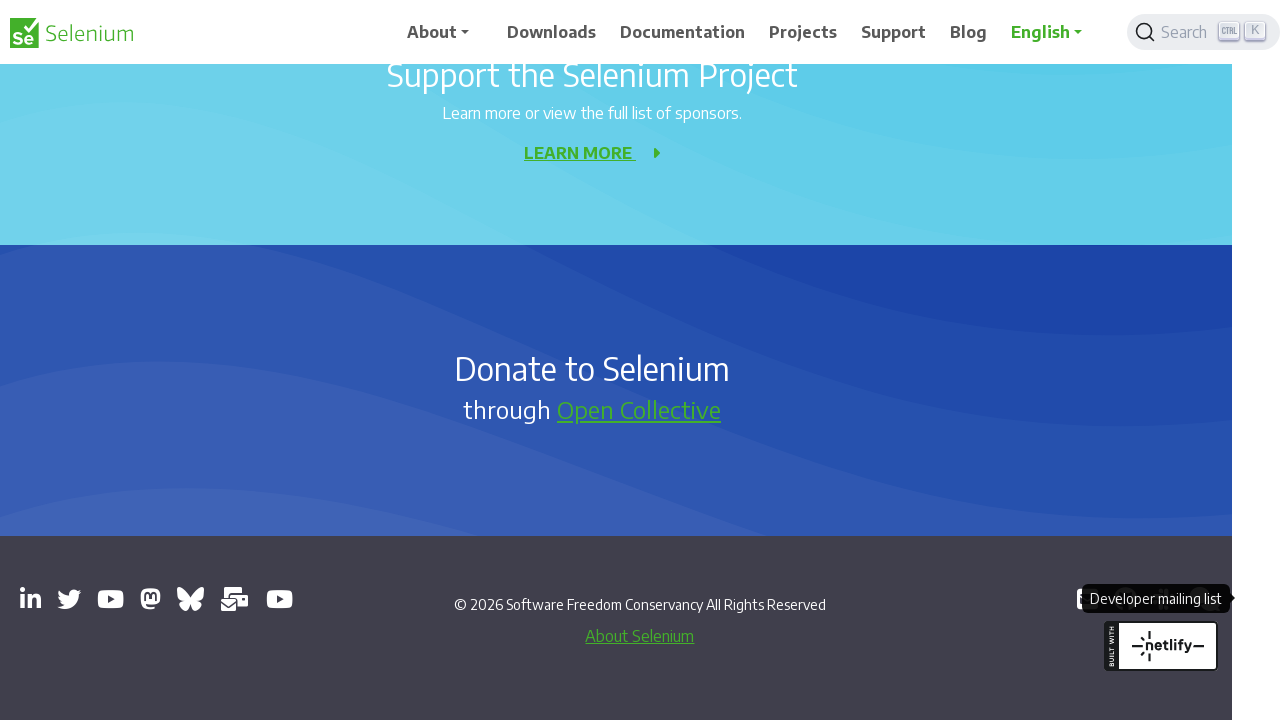

Closed opened page window
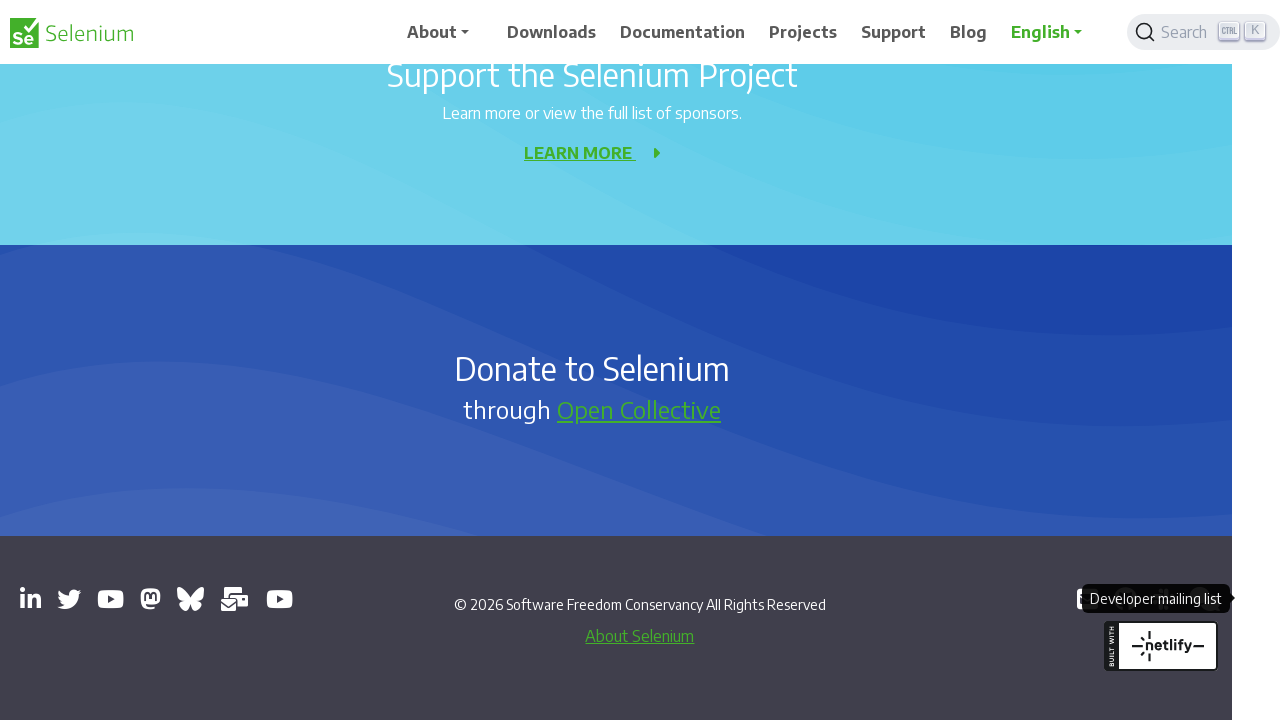

Closed opened page window
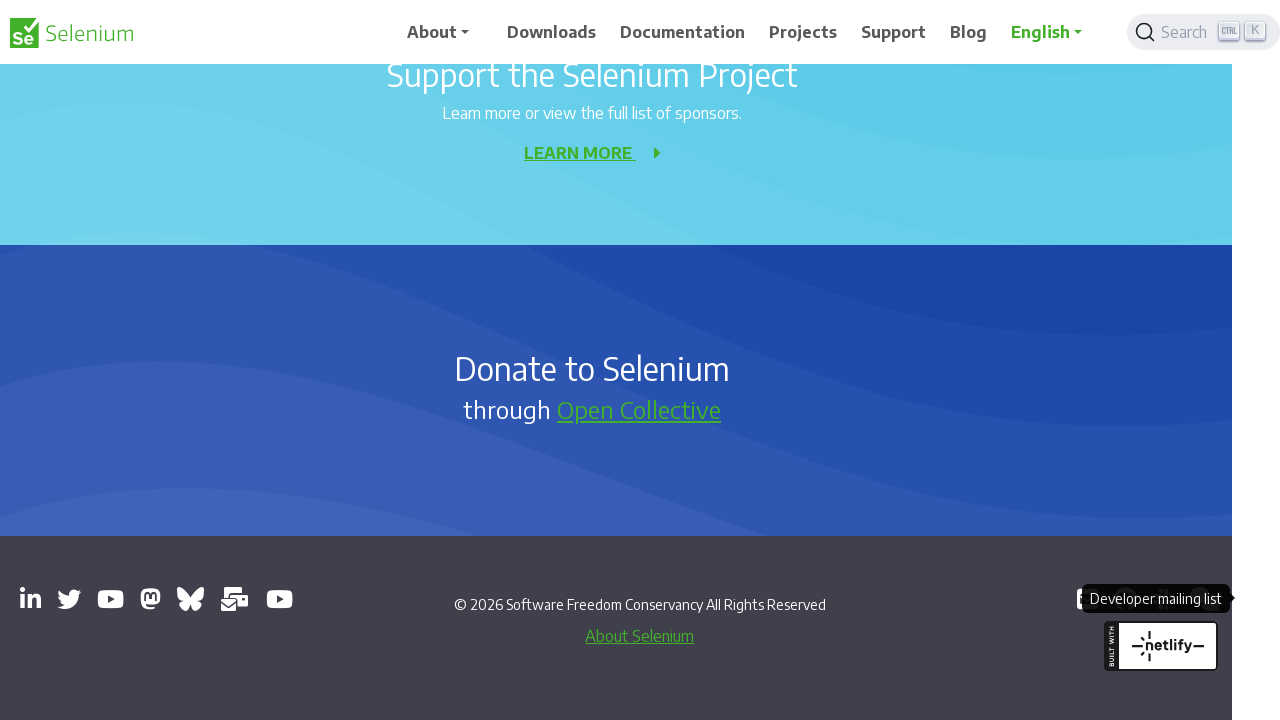

Closed opened page window
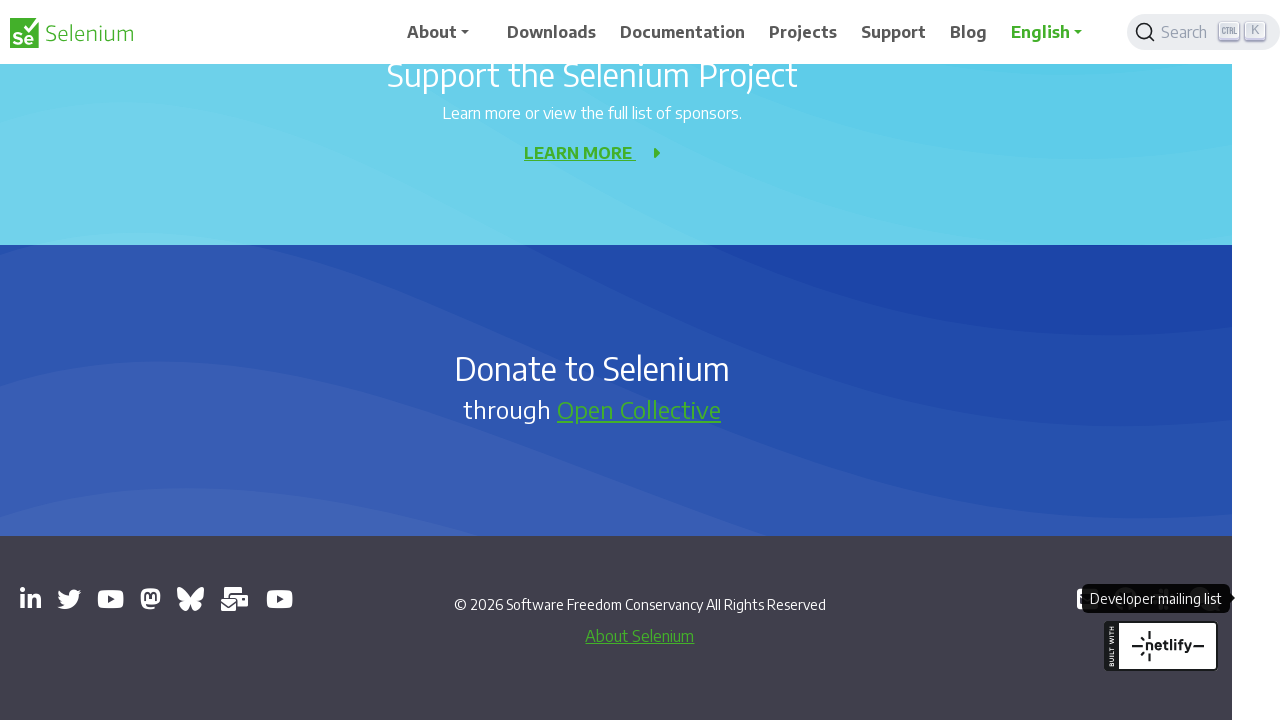

Closed opened page window
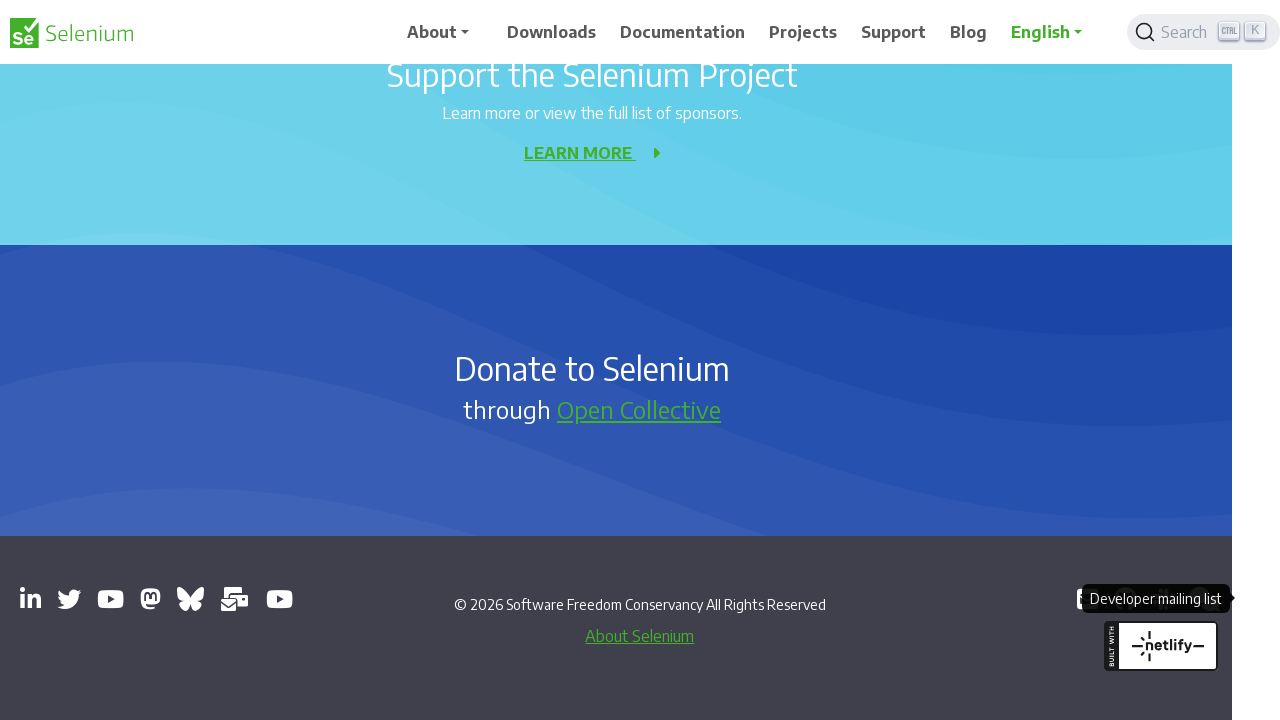

Closed opened page window
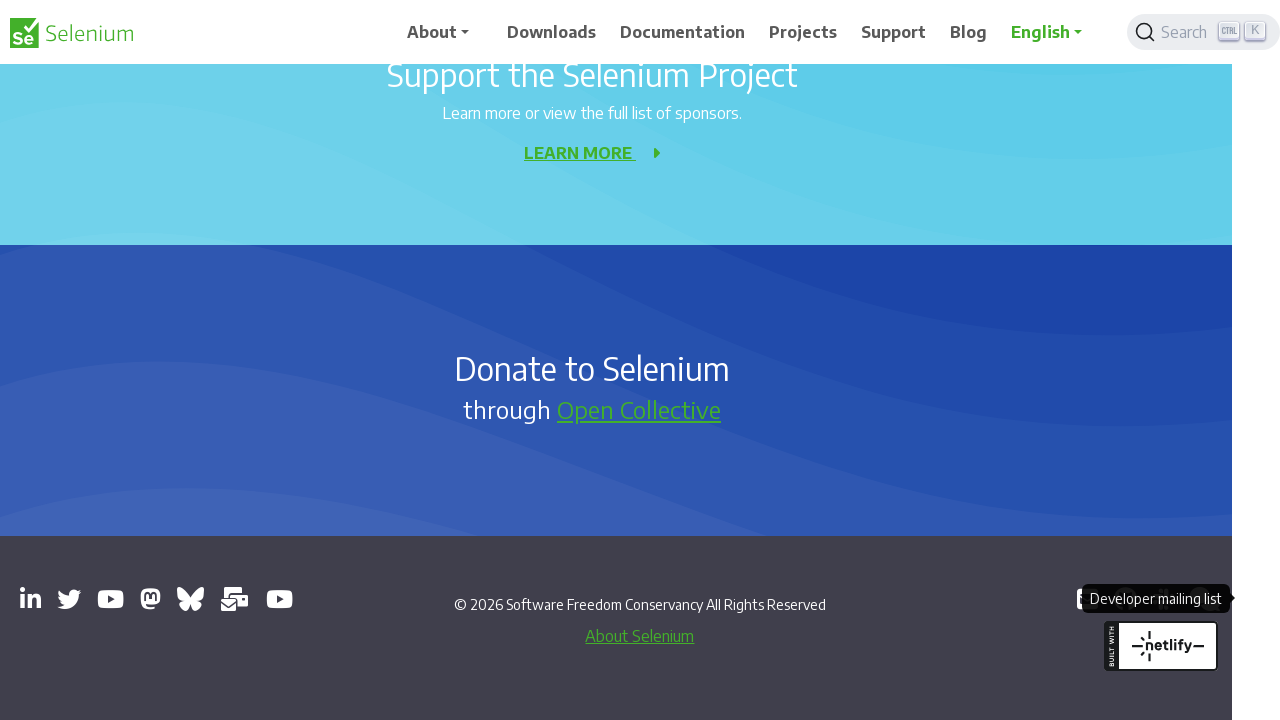

Closed opened page window
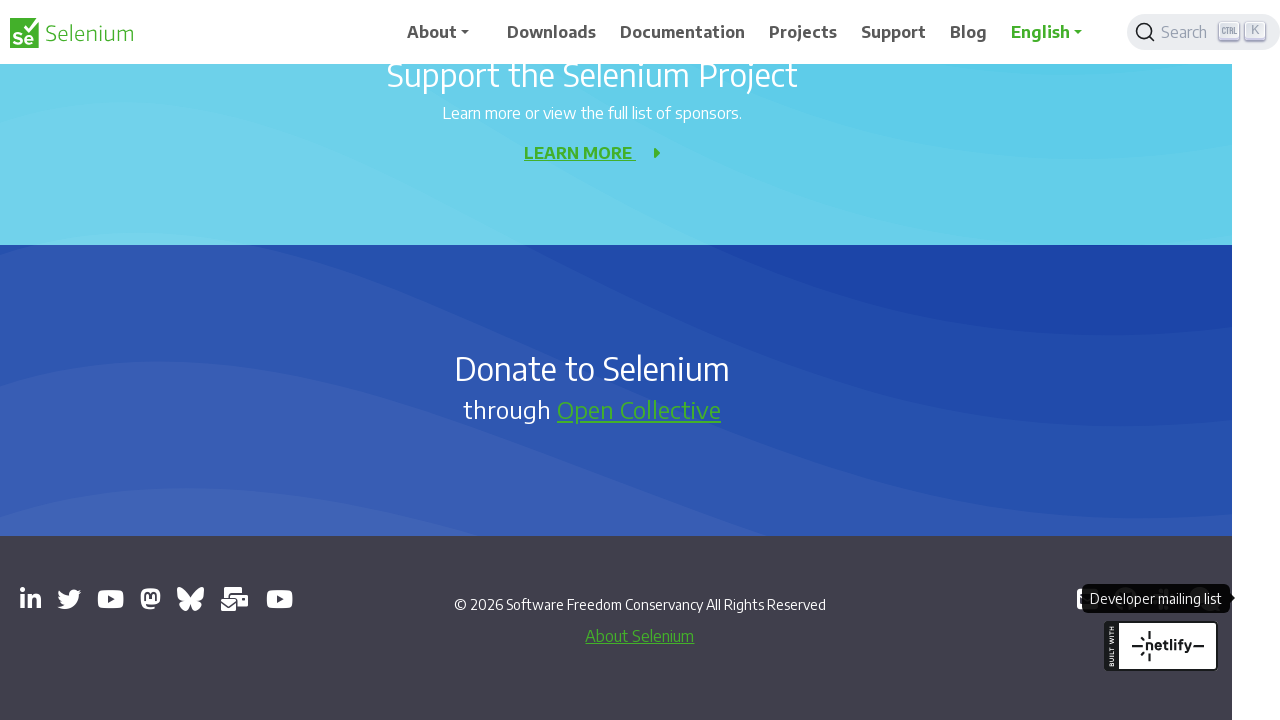

Closed opened page window
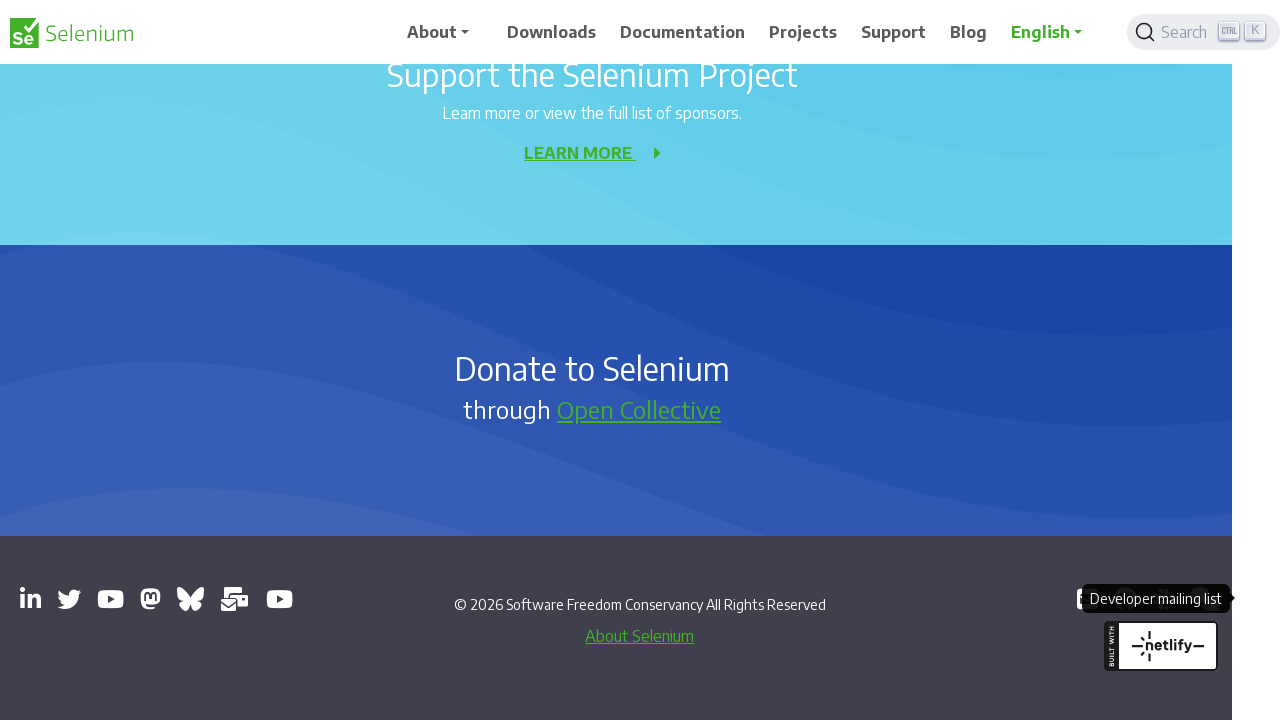

Closed opened page window
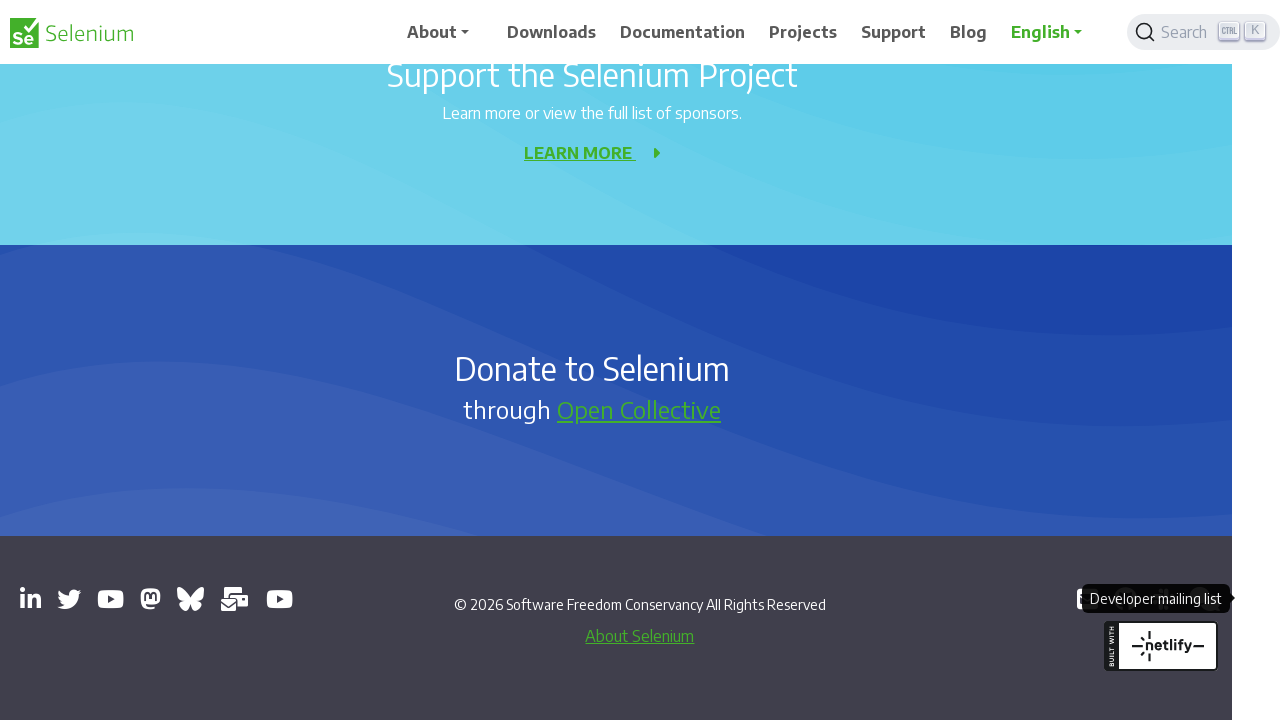

Closed opened page window
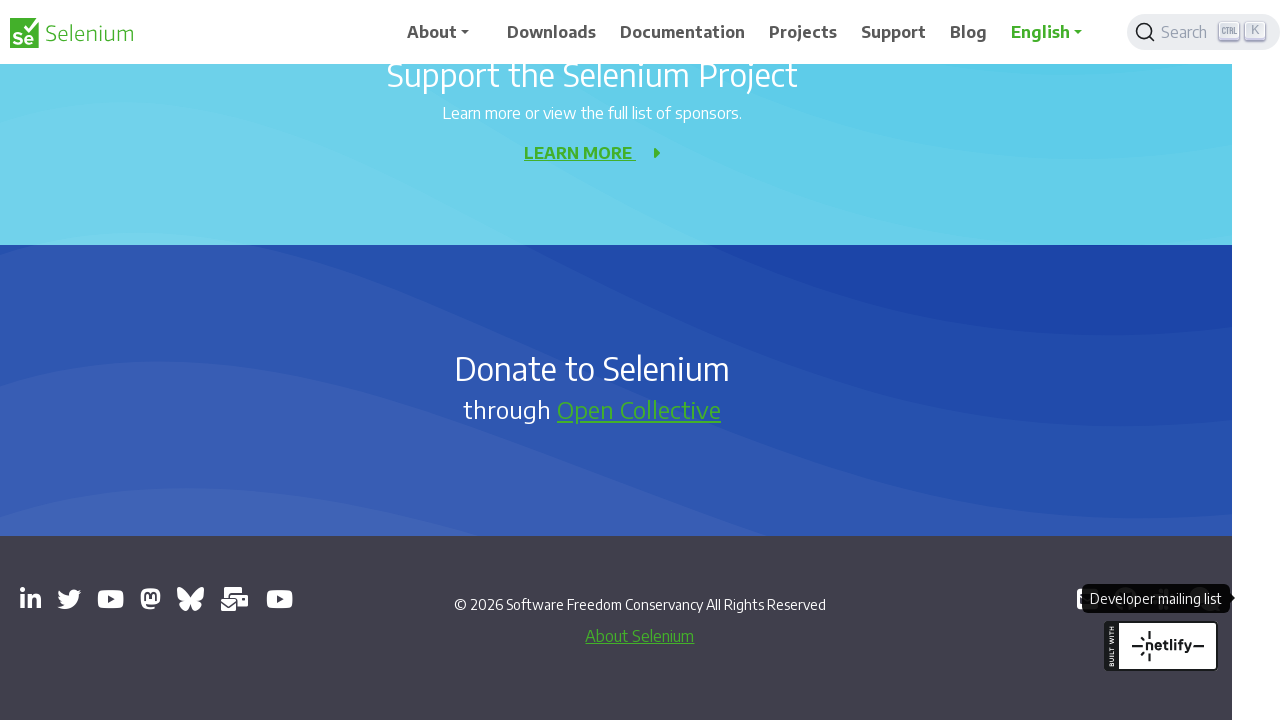

Closed opened page window
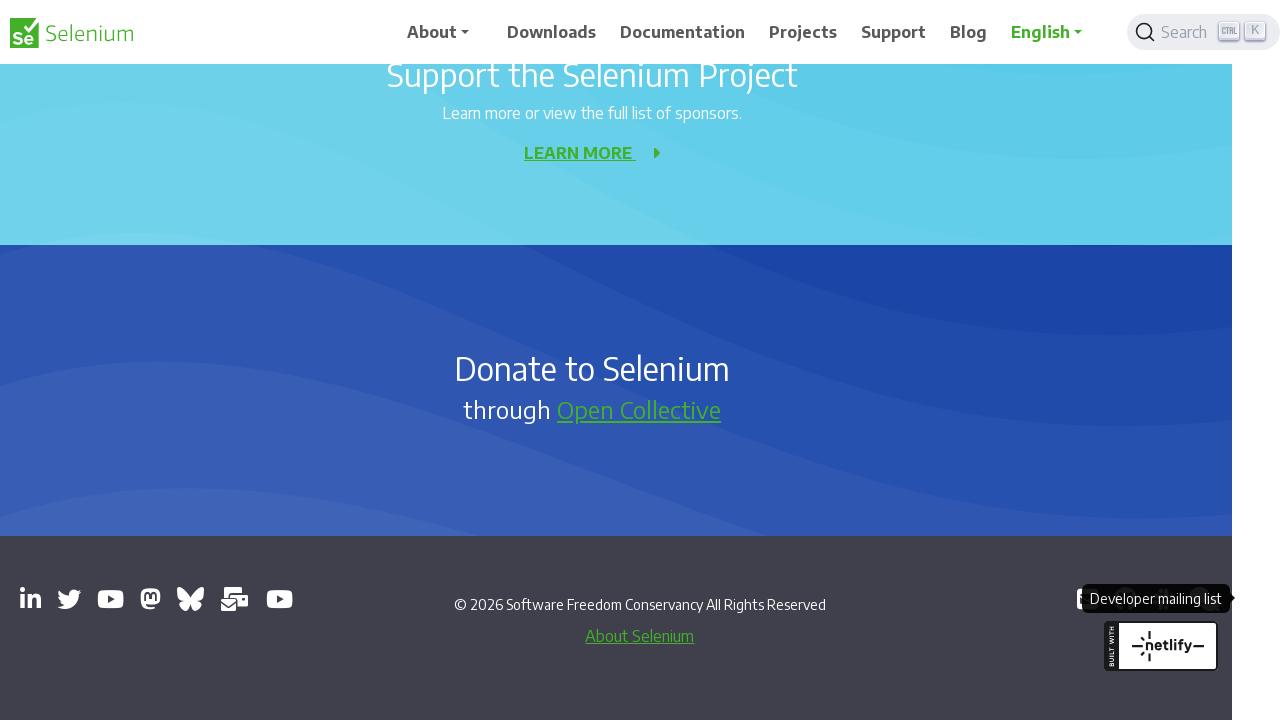

Closed opened page window
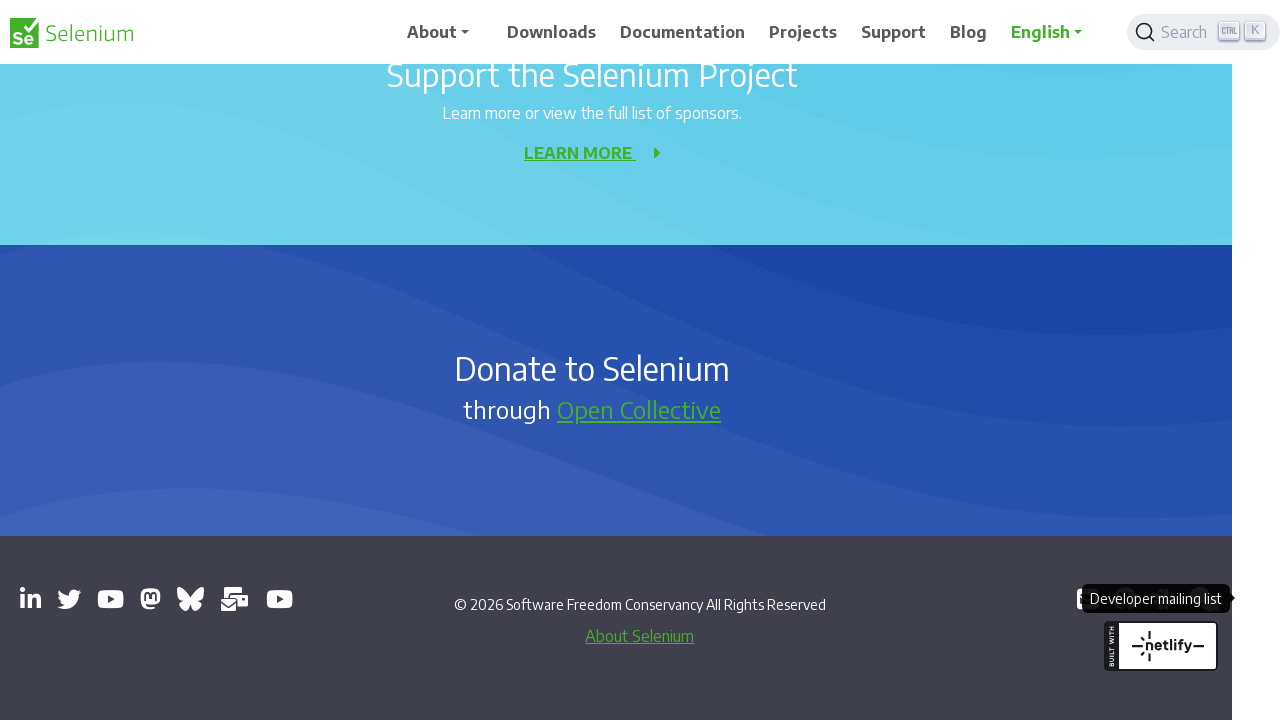

Closed opened page window
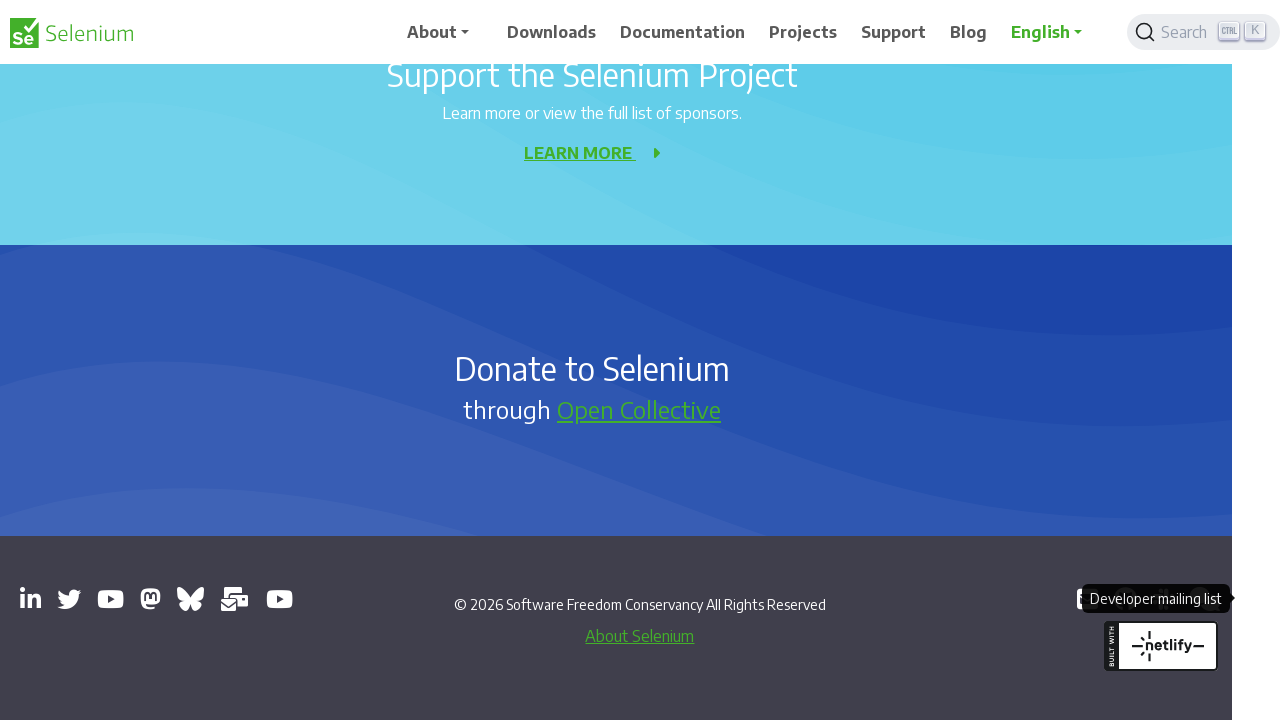

Closed opened page window
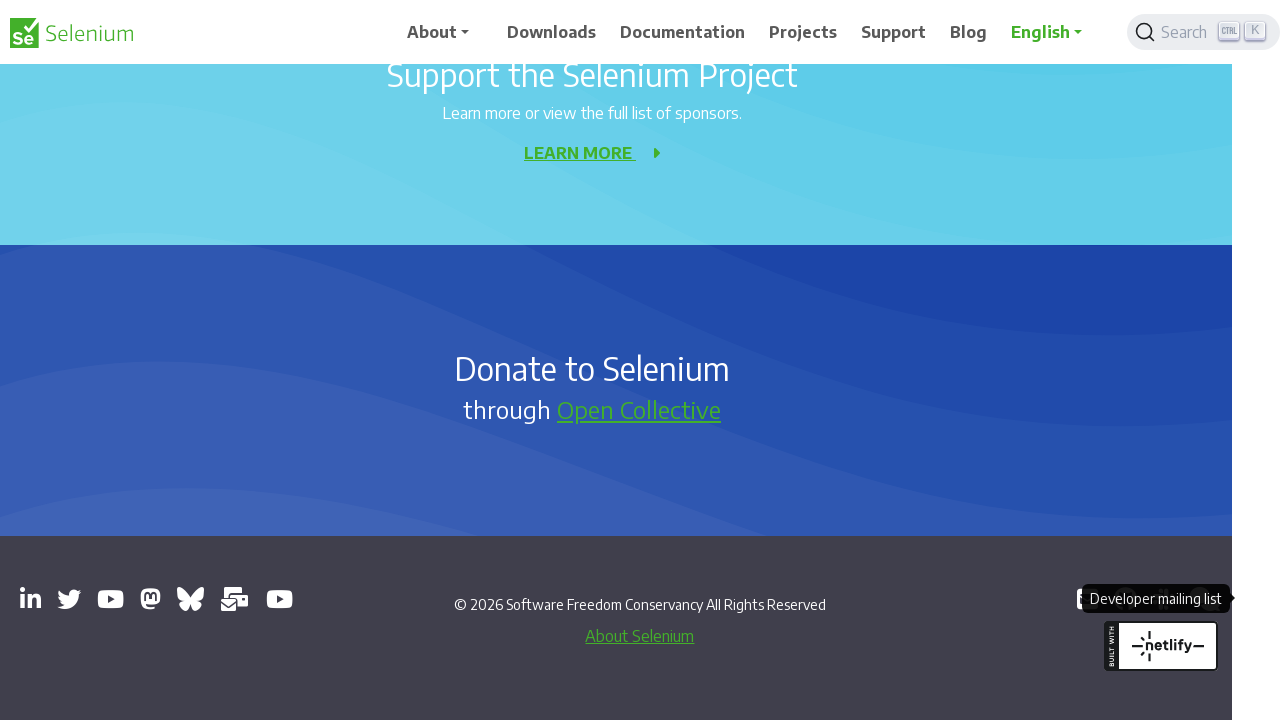

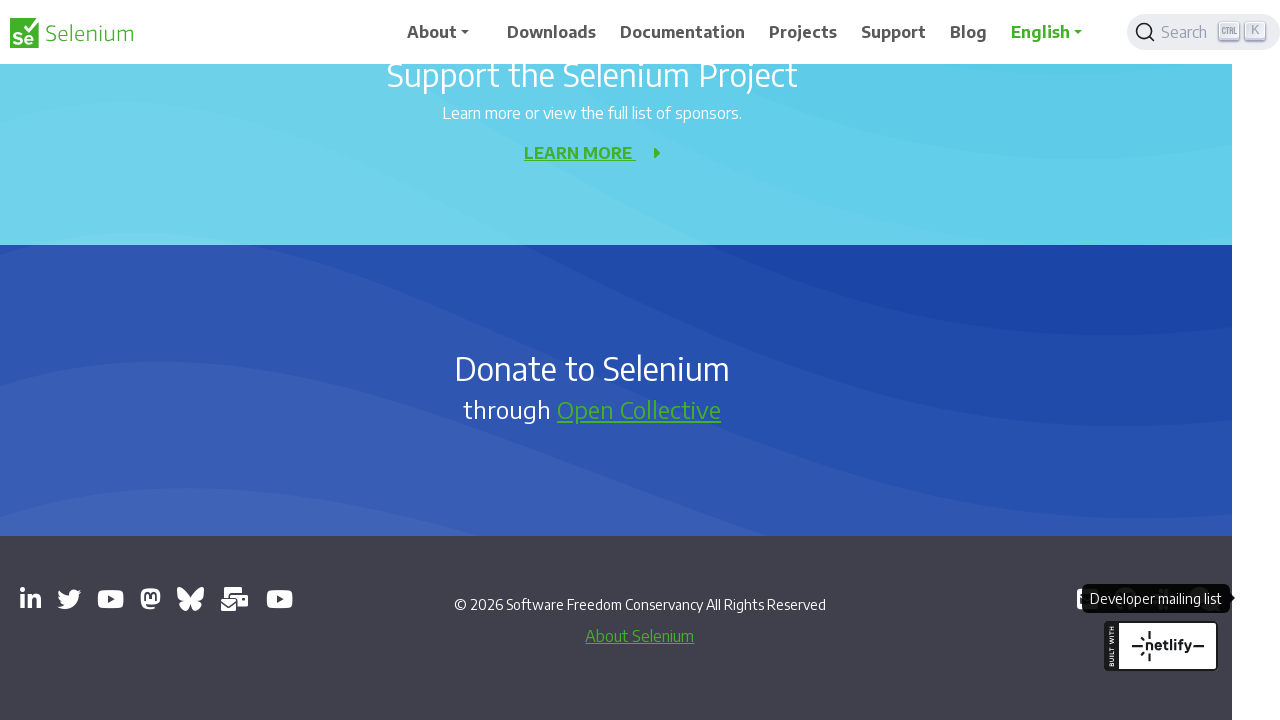